Tests filling out a large form by entering text into all text input fields and clicking the submit button

Starting URL: http://suninjuly.github.io/huge_form.html

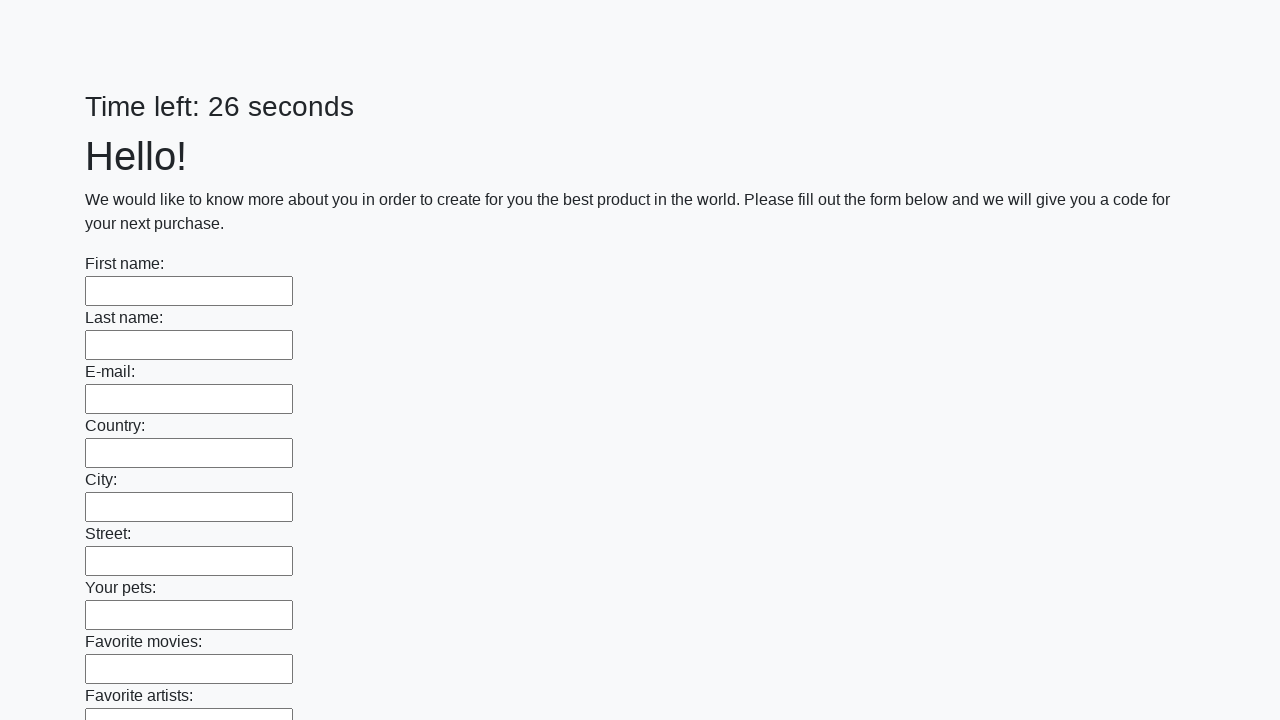

Located all text input fields on the form
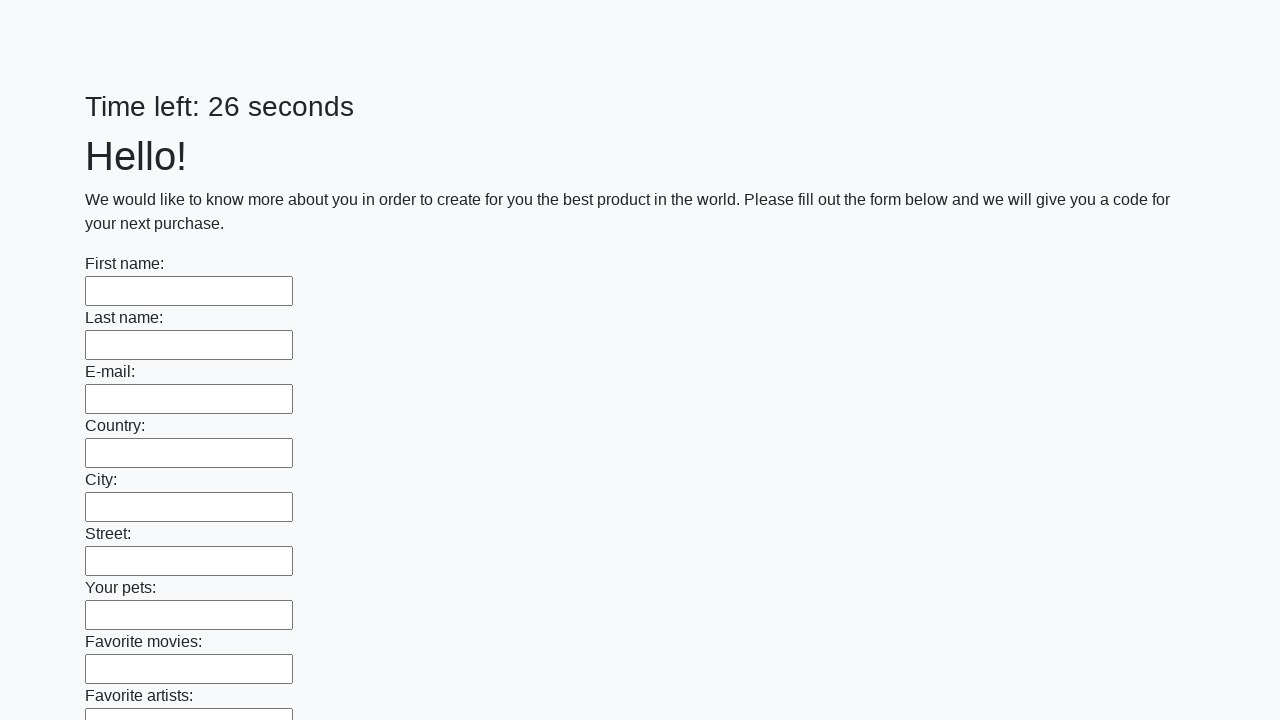

Found 100 text input fields to fill
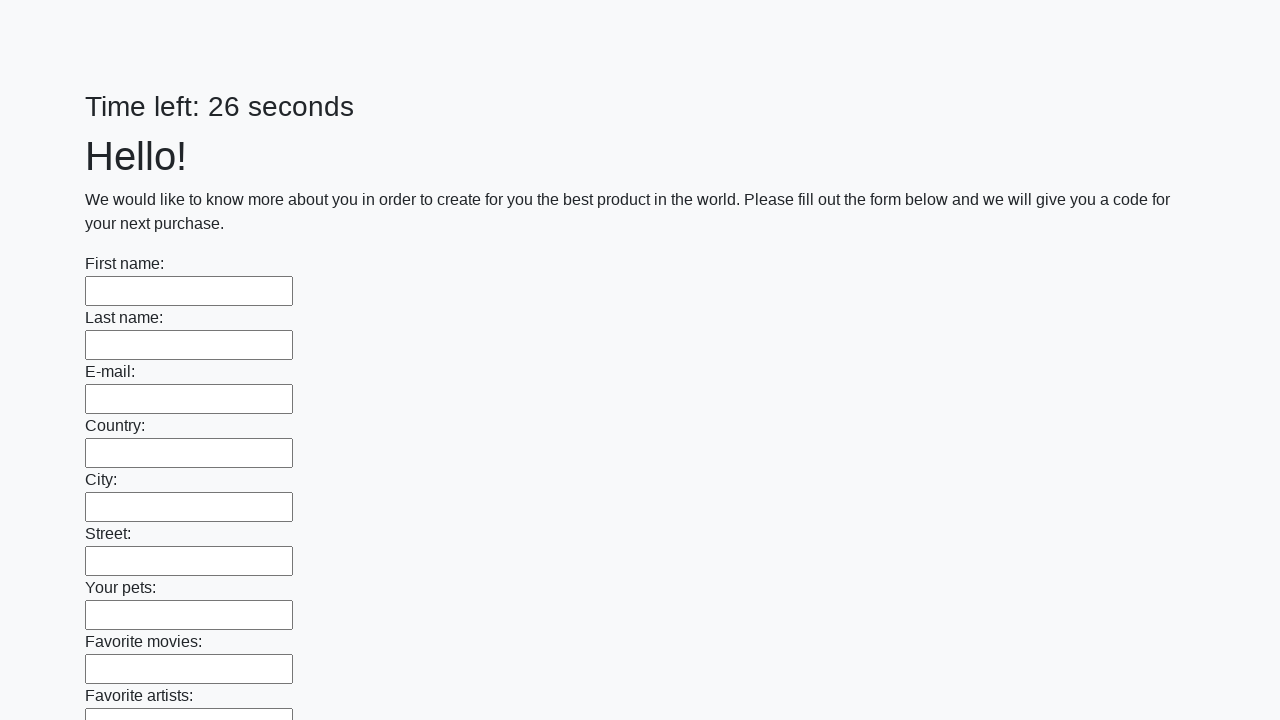

Filled text input field 1 of 100 with 'Something' on [type='text'] >> nth=0
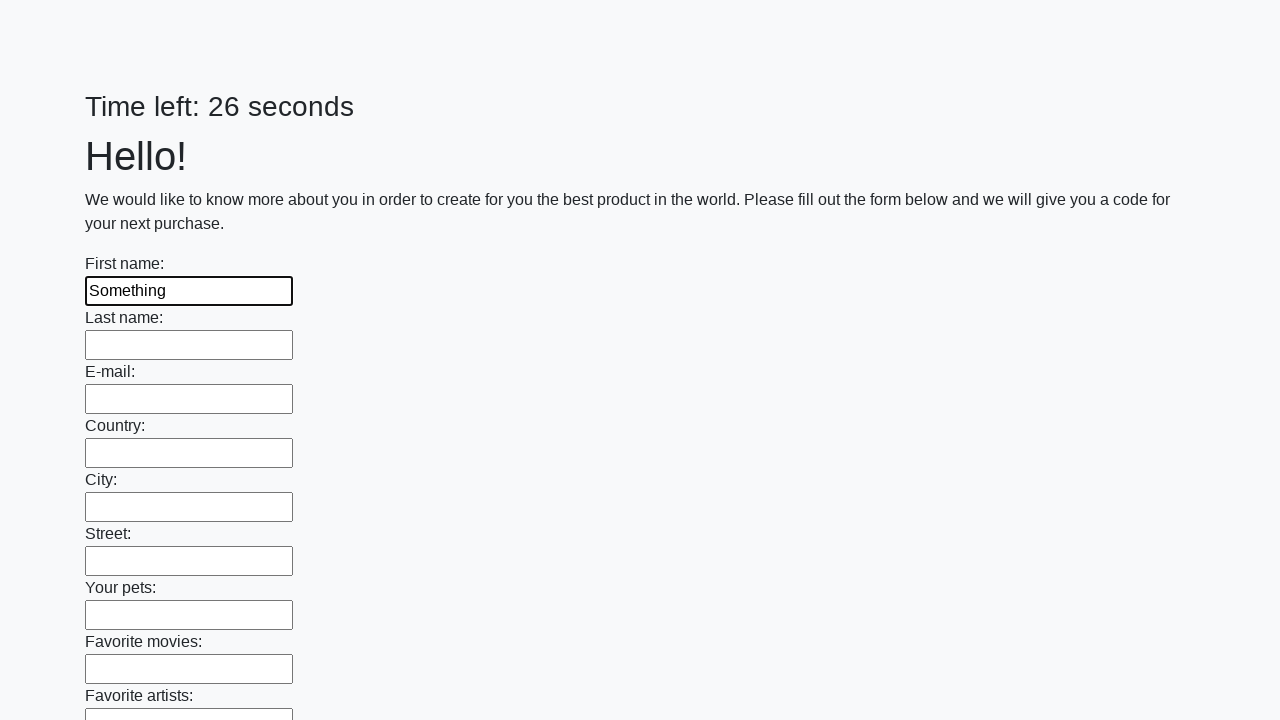

Filled text input field 2 of 100 with 'Something' on [type='text'] >> nth=1
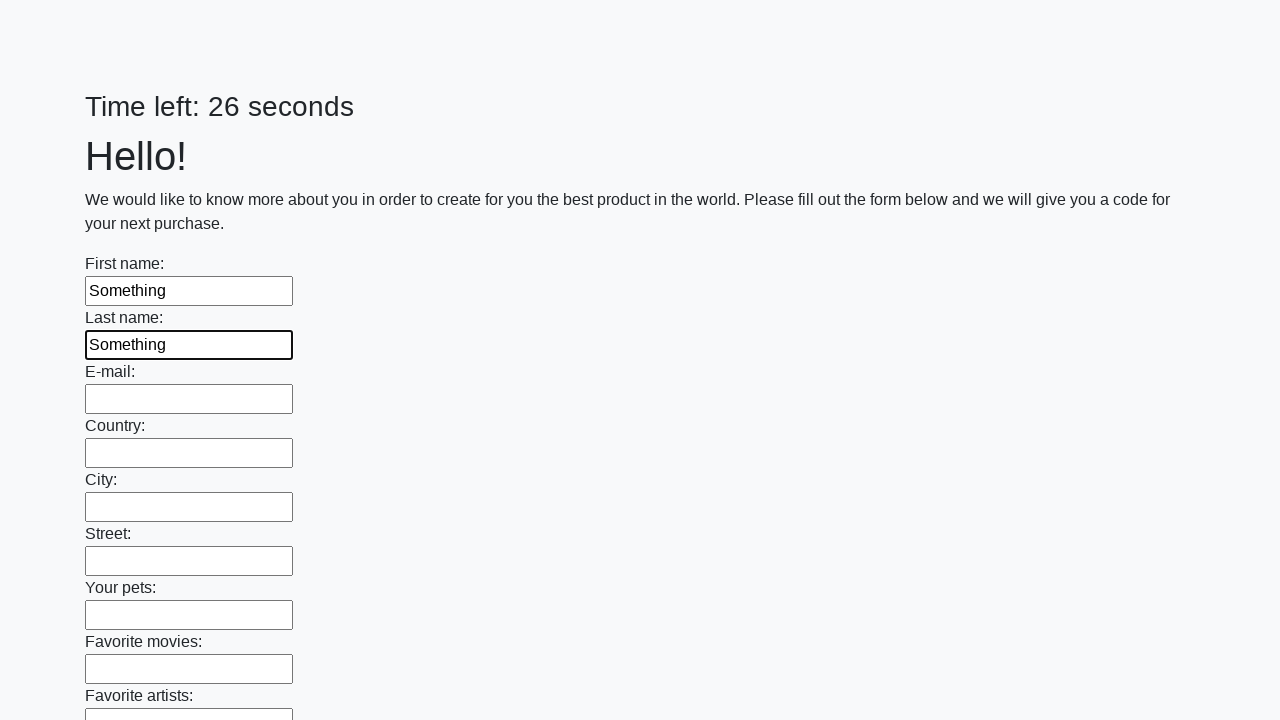

Filled text input field 3 of 100 with 'Something' on [type='text'] >> nth=2
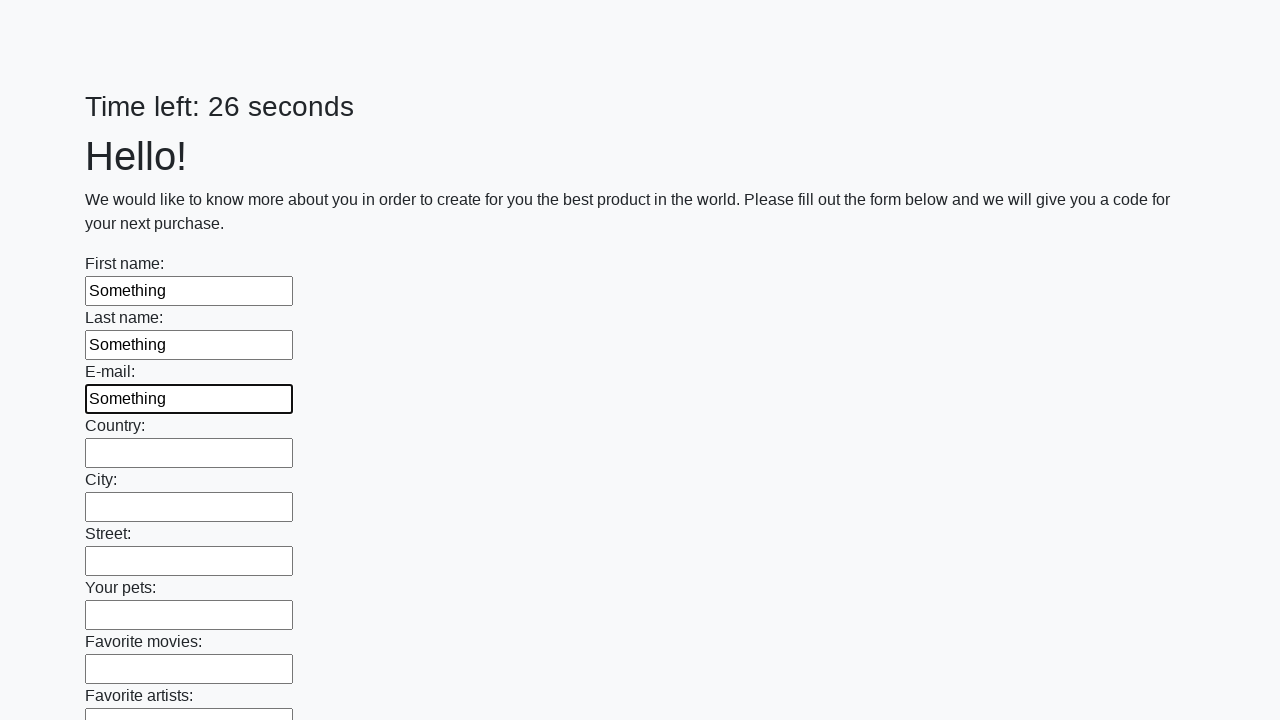

Filled text input field 4 of 100 with 'Something' on [type='text'] >> nth=3
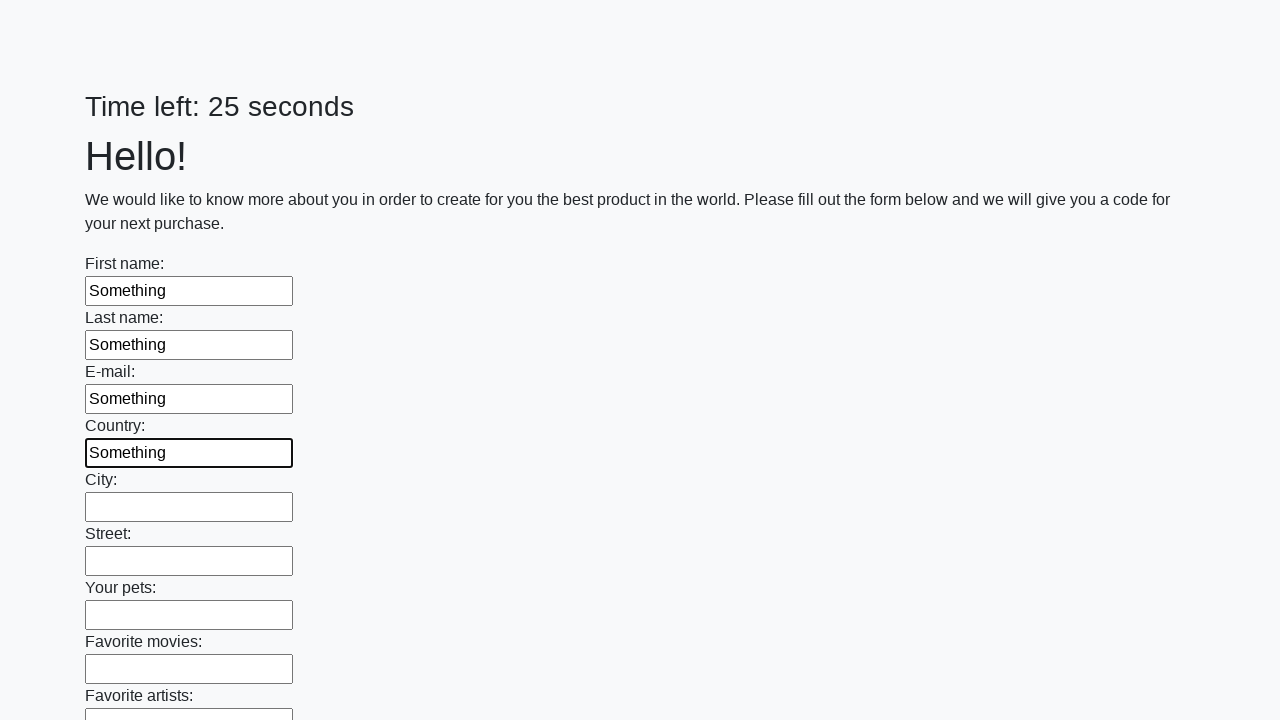

Filled text input field 5 of 100 with 'Something' on [type='text'] >> nth=4
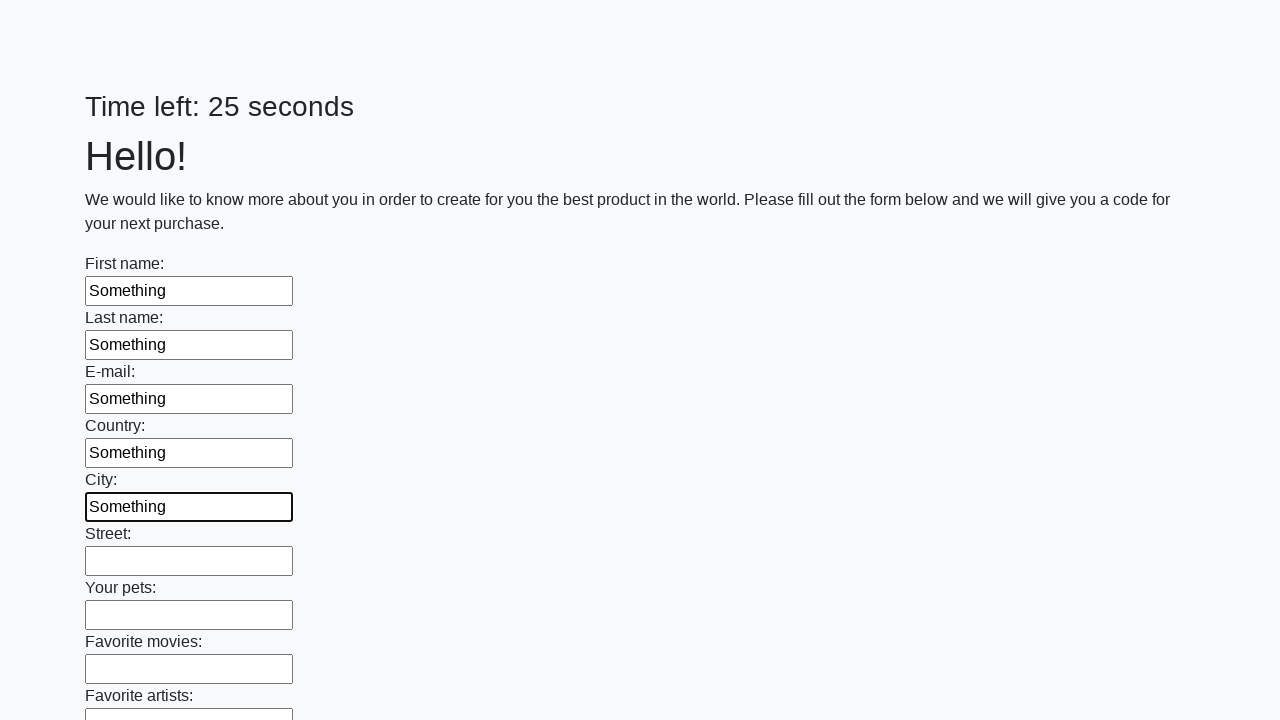

Filled text input field 6 of 100 with 'Something' on [type='text'] >> nth=5
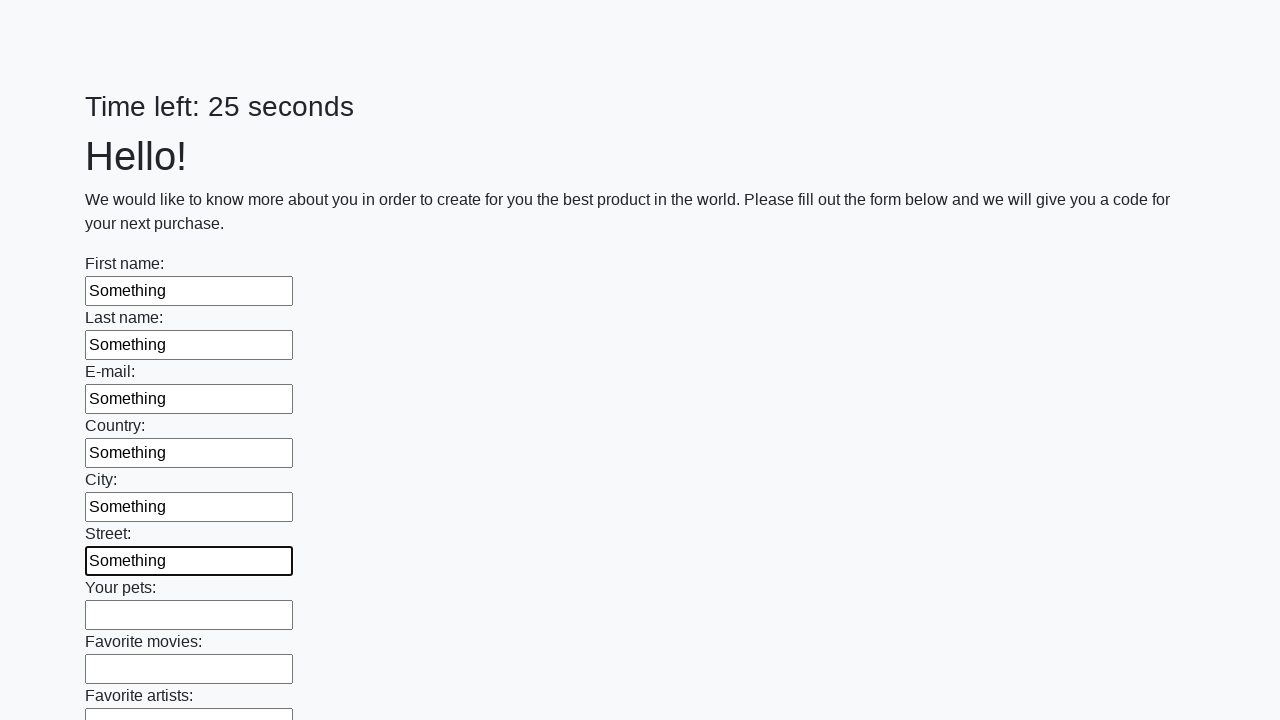

Filled text input field 7 of 100 with 'Something' on [type='text'] >> nth=6
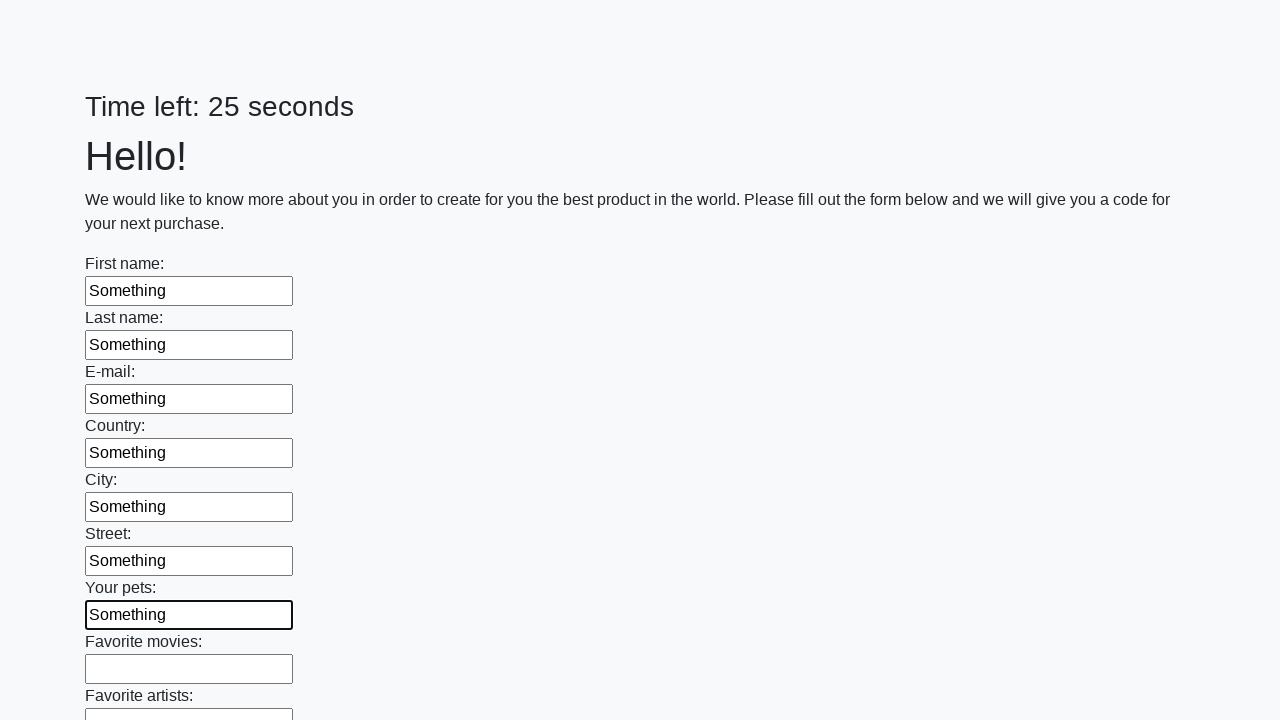

Filled text input field 8 of 100 with 'Something' on [type='text'] >> nth=7
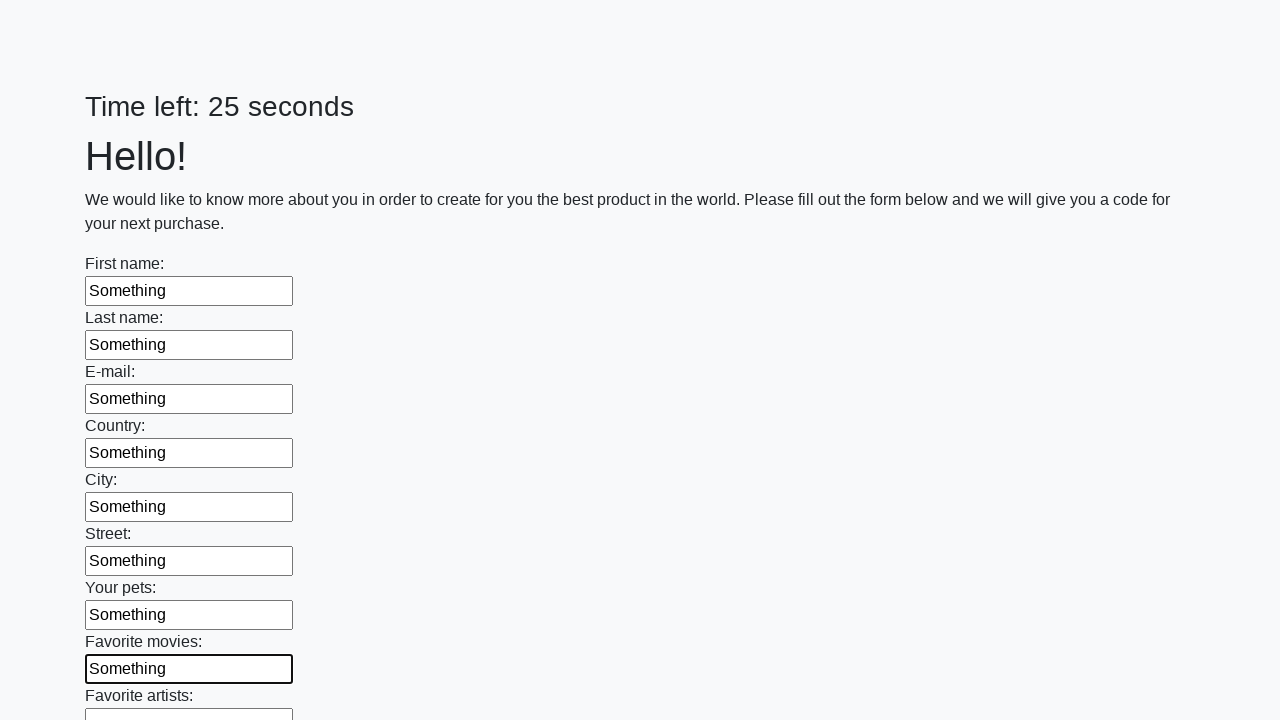

Filled text input field 9 of 100 with 'Something' on [type='text'] >> nth=8
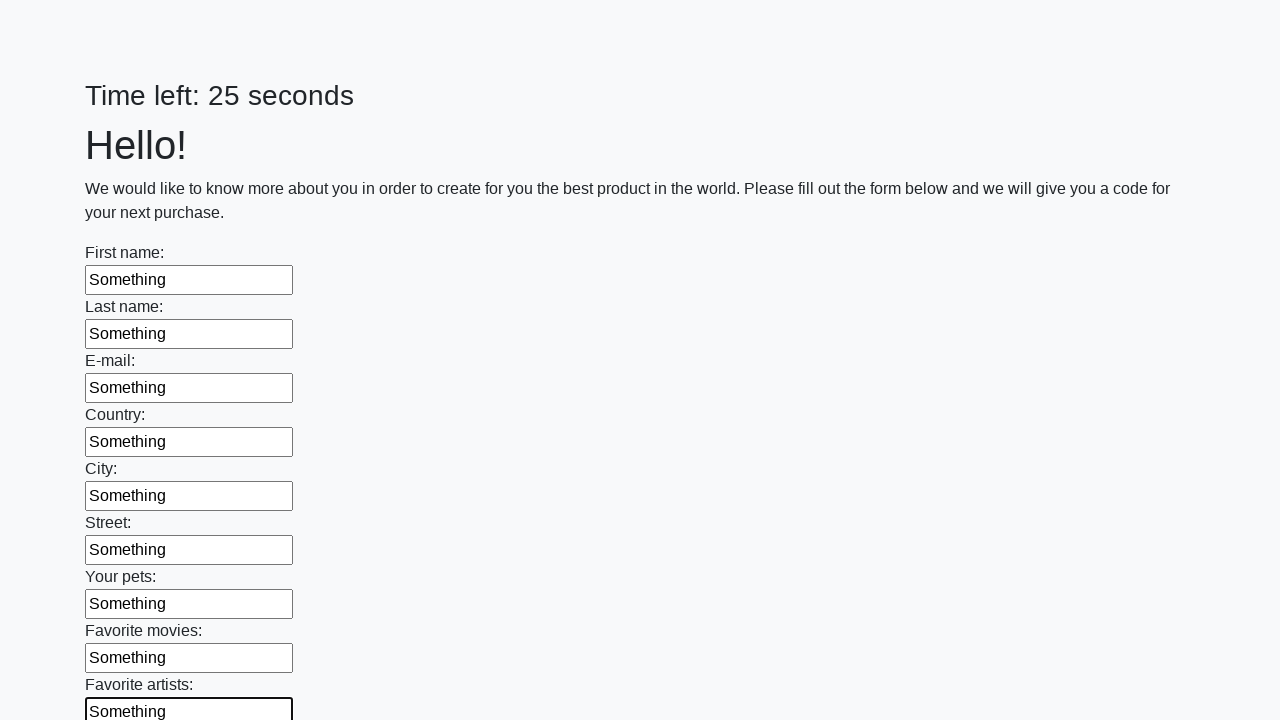

Filled text input field 10 of 100 with 'Something' on [type='text'] >> nth=9
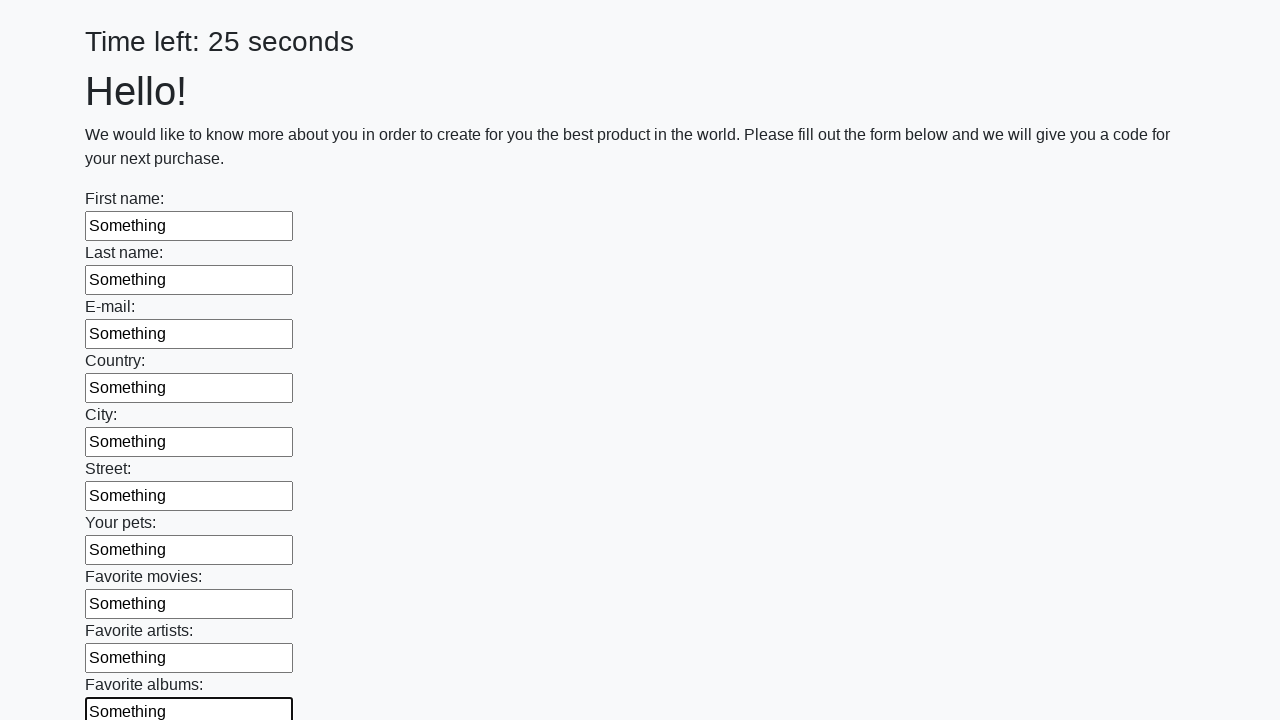

Filled text input field 11 of 100 with 'Something' on [type='text'] >> nth=10
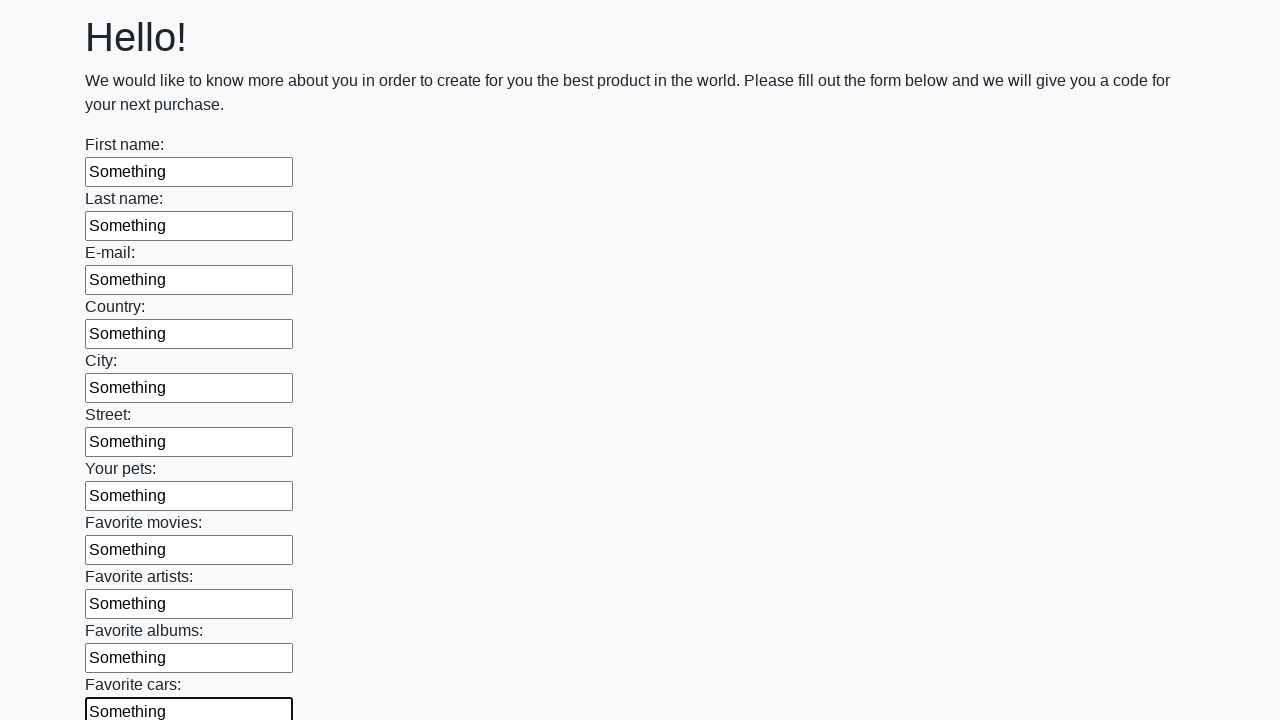

Filled text input field 12 of 100 with 'Something' on [type='text'] >> nth=11
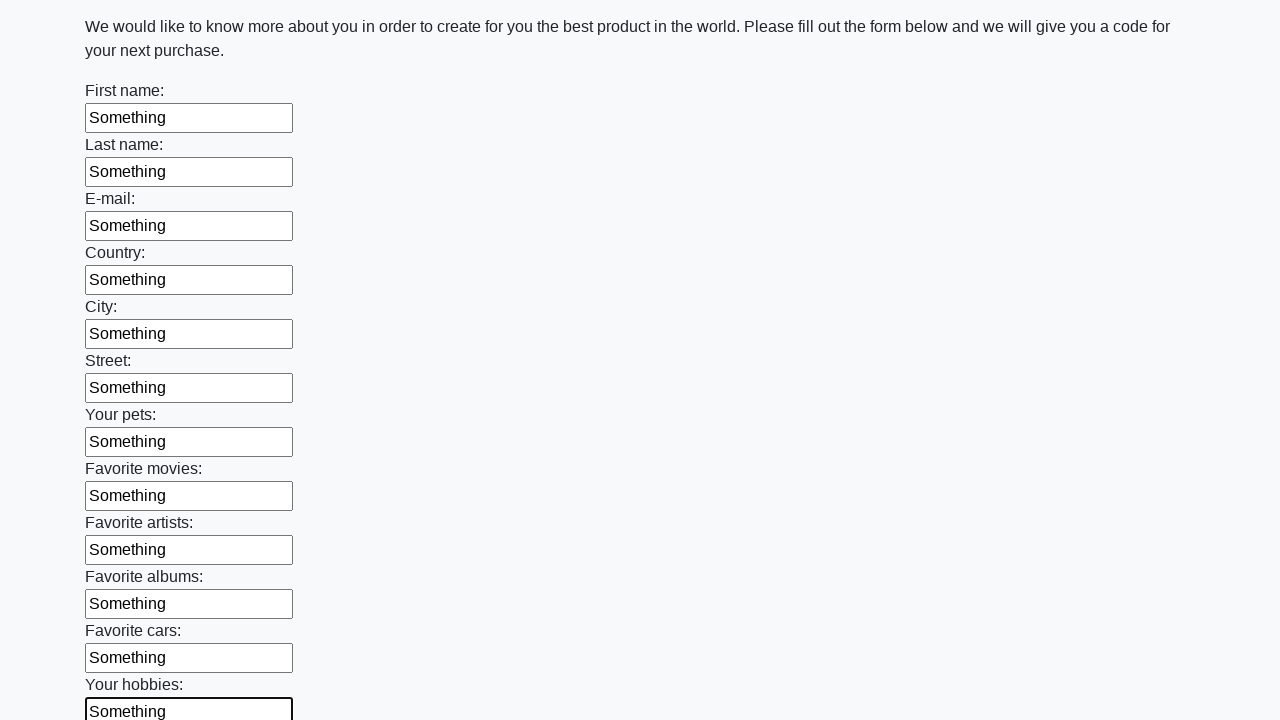

Filled text input field 13 of 100 with 'Something' on [type='text'] >> nth=12
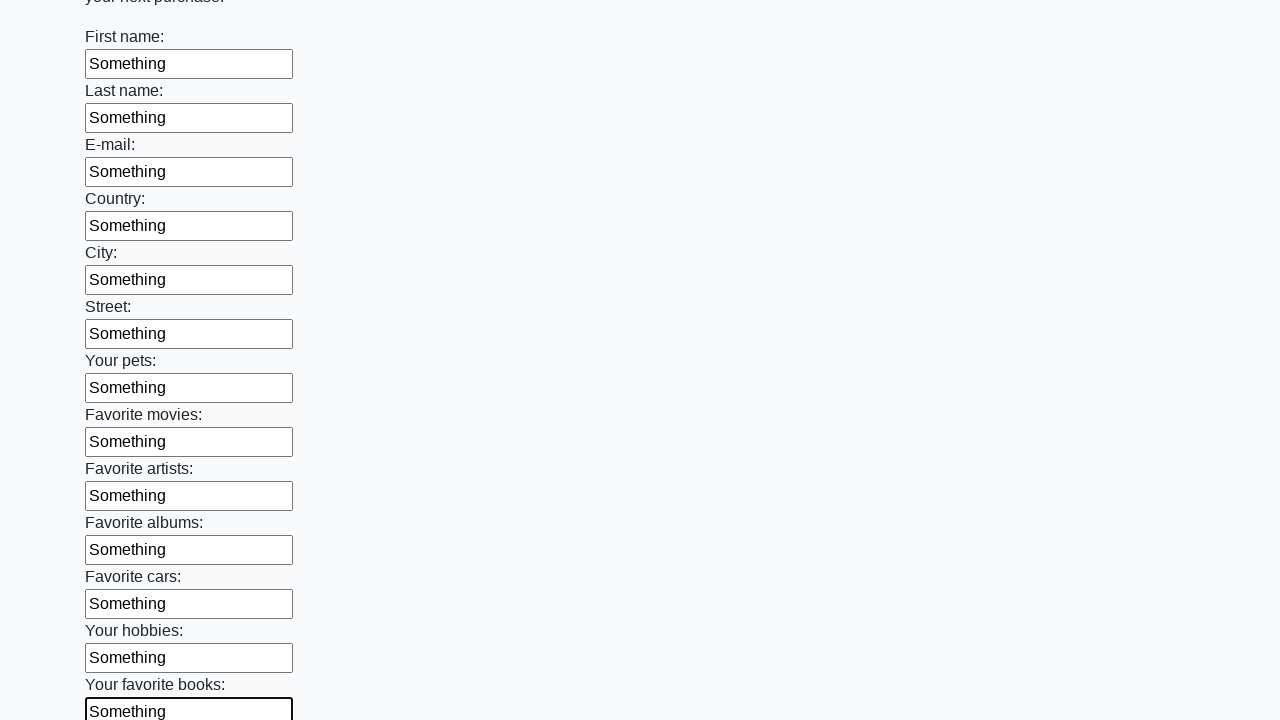

Filled text input field 14 of 100 with 'Something' on [type='text'] >> nth=13
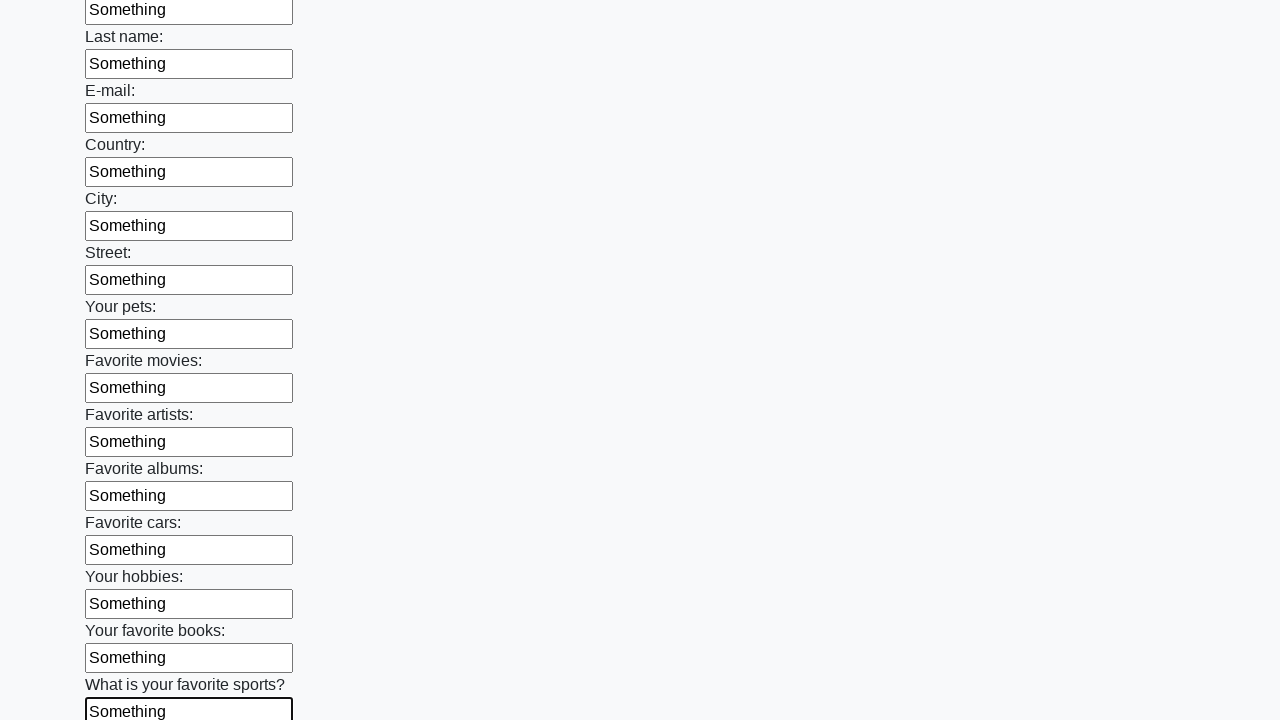

Filled text input field 15 of 100 with 'Something' on [type='text'] >> nth=14
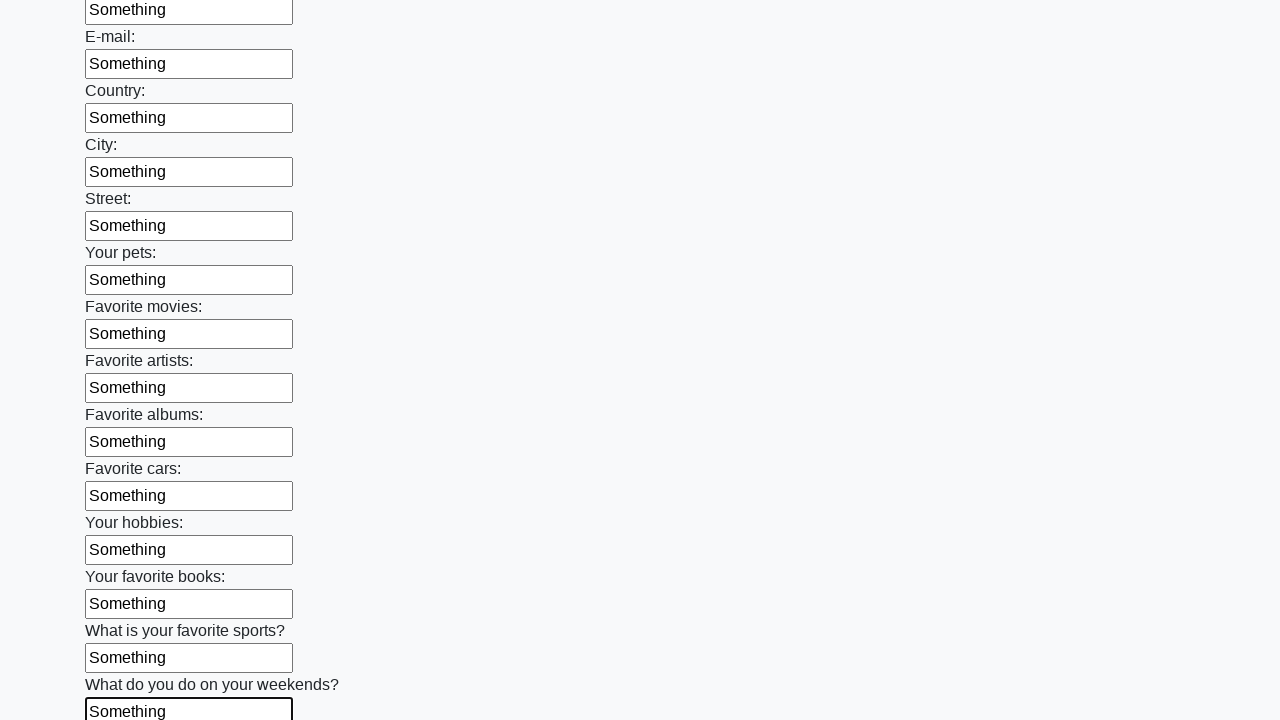

Filled text input field 16 of 100 with 'Something' on [type='text'] >> nth=15
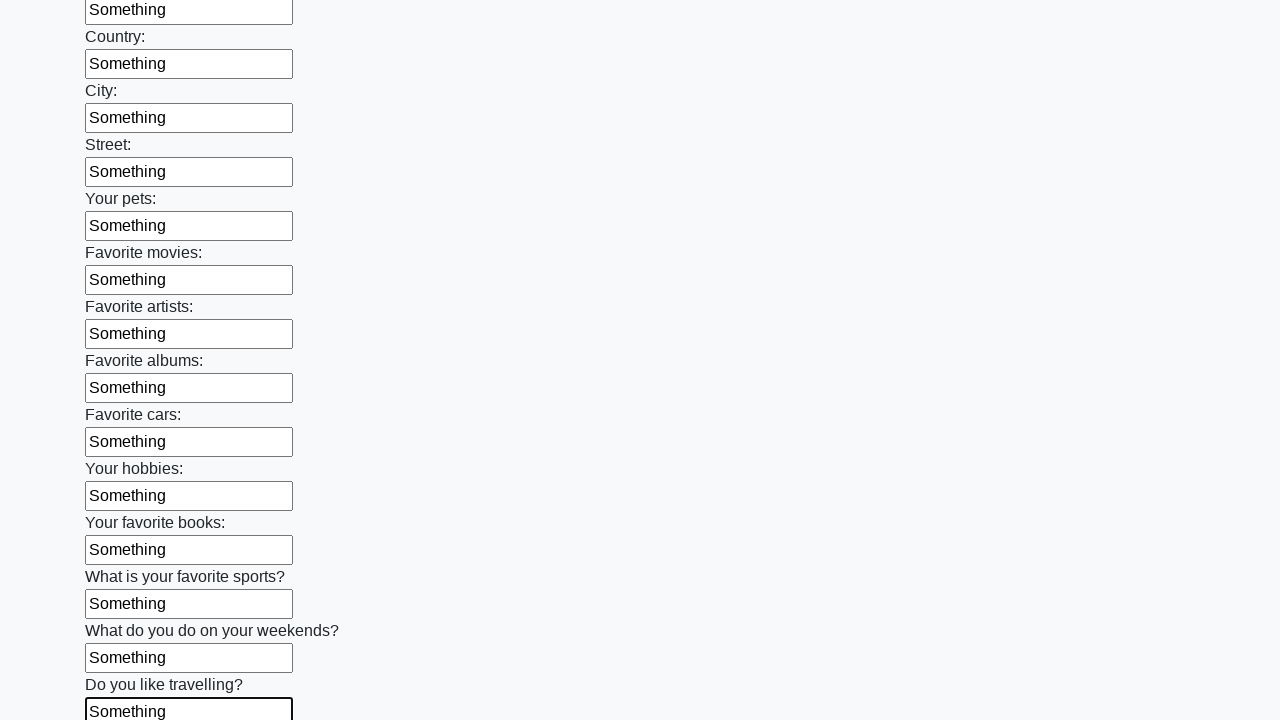

Filled text input field 17 of 100 with 'Something' on [type='text'] >> nth=16
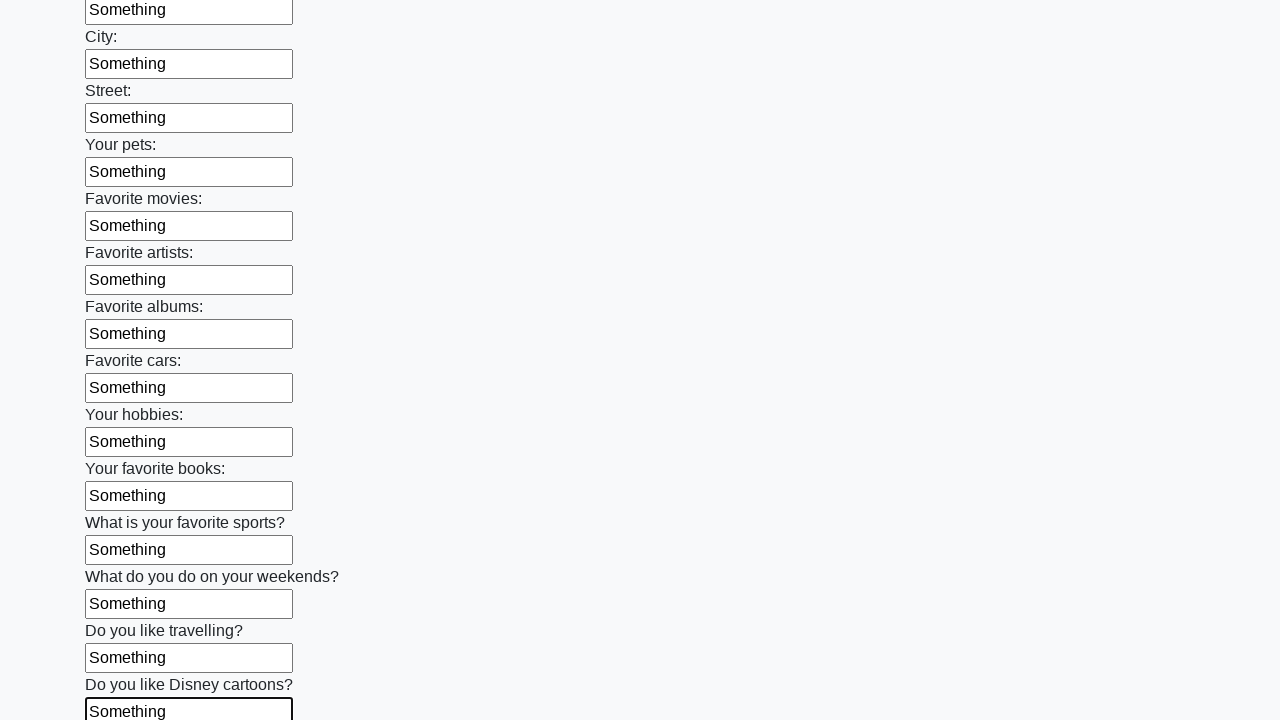

Filled text input field 18 of 100 with 'Something' on [type='text'] >> nth=17
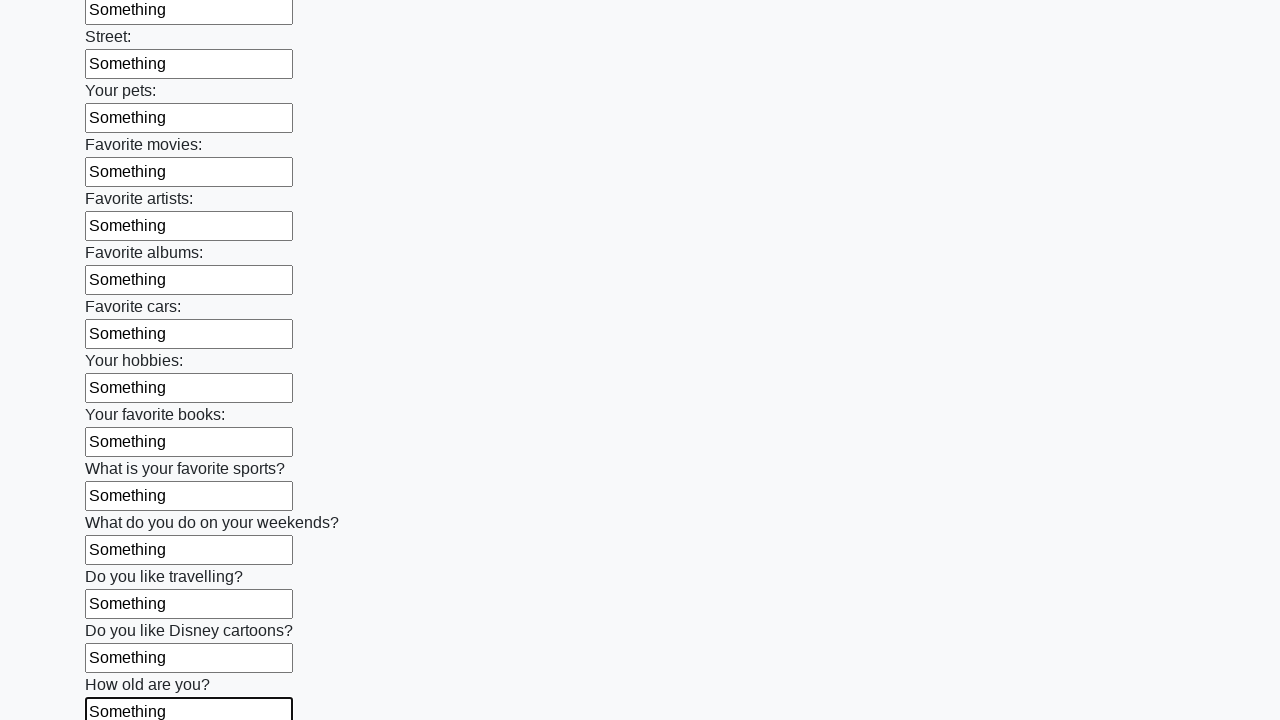

Filled text input field 19 of 100 with 'Something' on [type='text'] >> nth=18
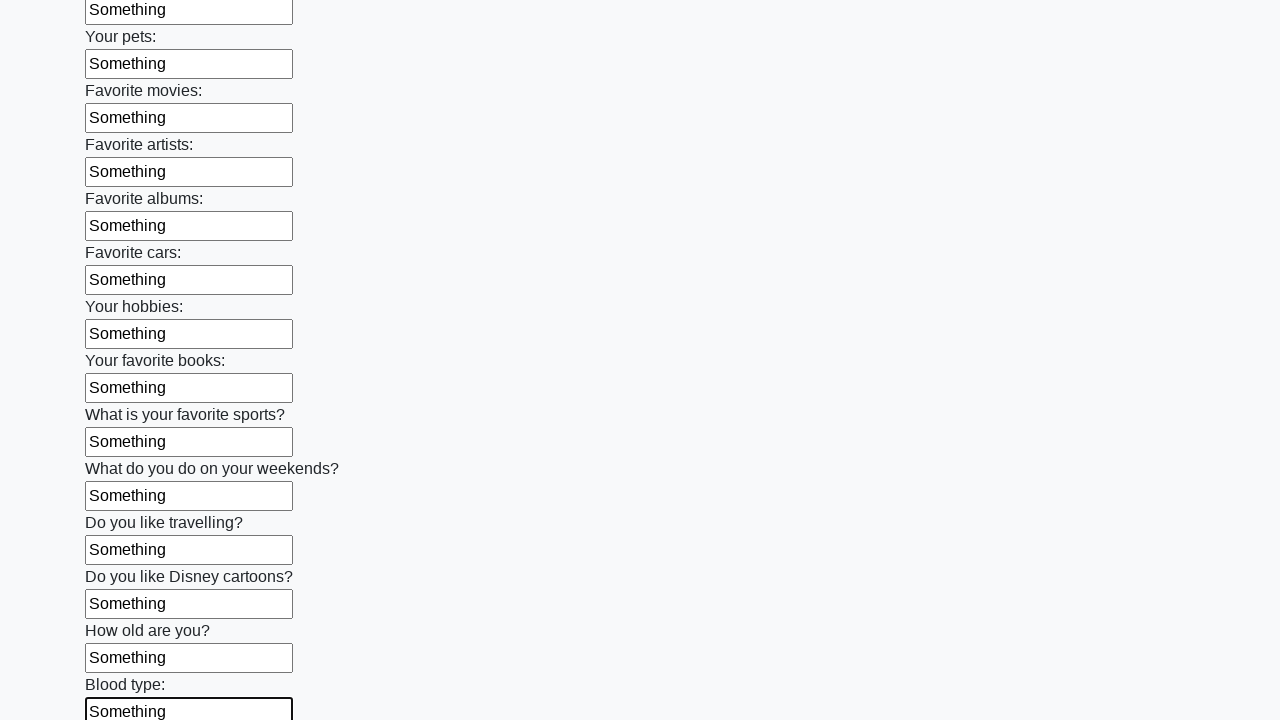

Filled text input field 20 of 100 with 'Something' on [type='text'] >> nth=19
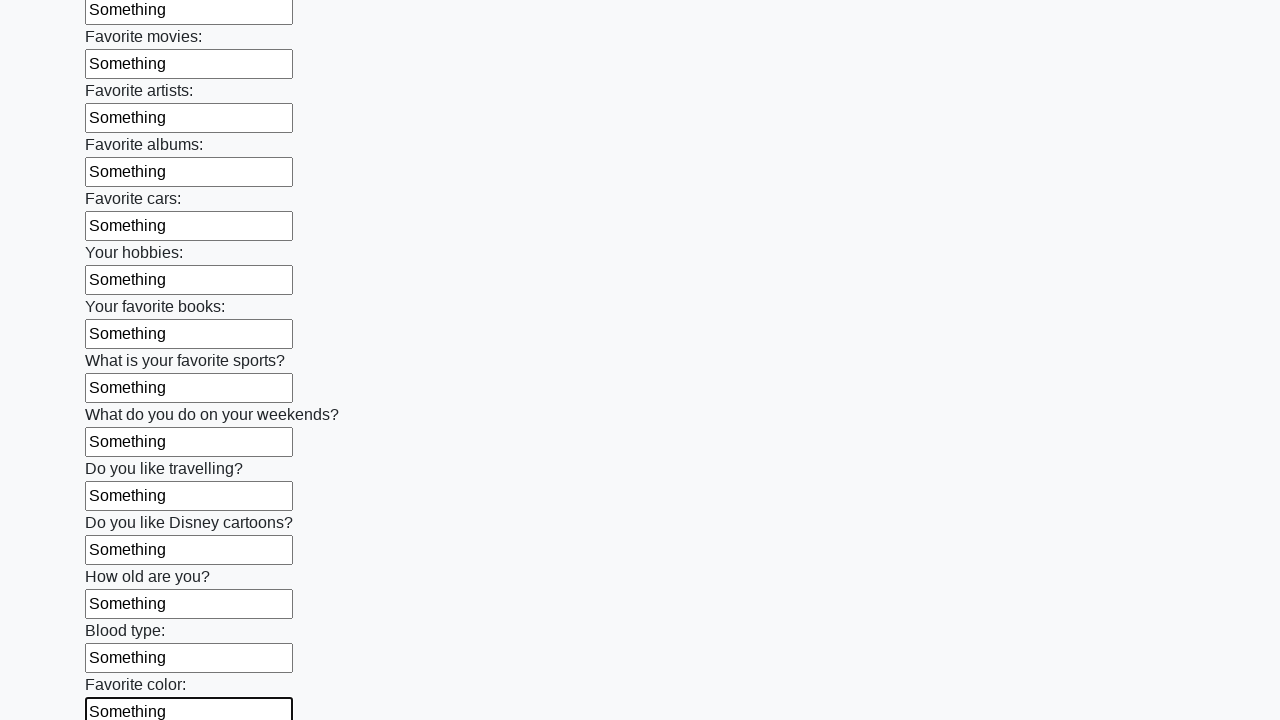

Filled text input field 21 of 100 with 'Something' on [type='text'] >> nth=20
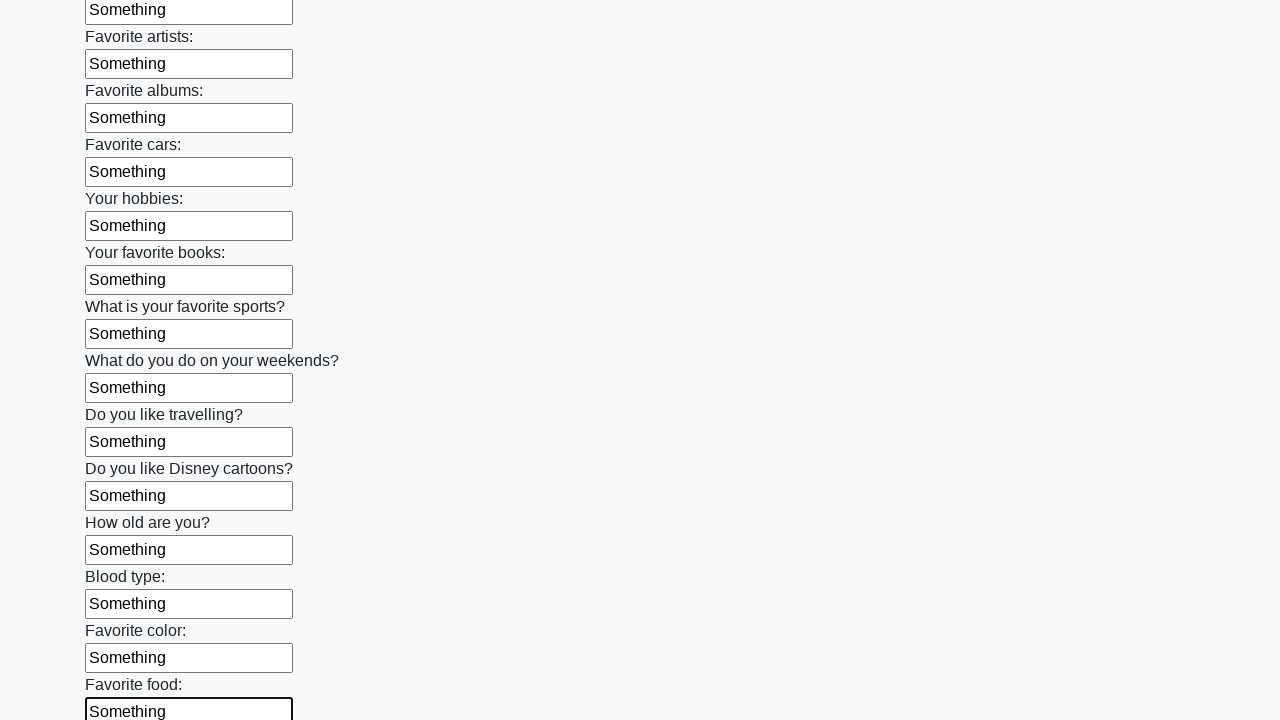

Filled text input field 22 of 100 with 'Something' on [type='text'] >> nth=21
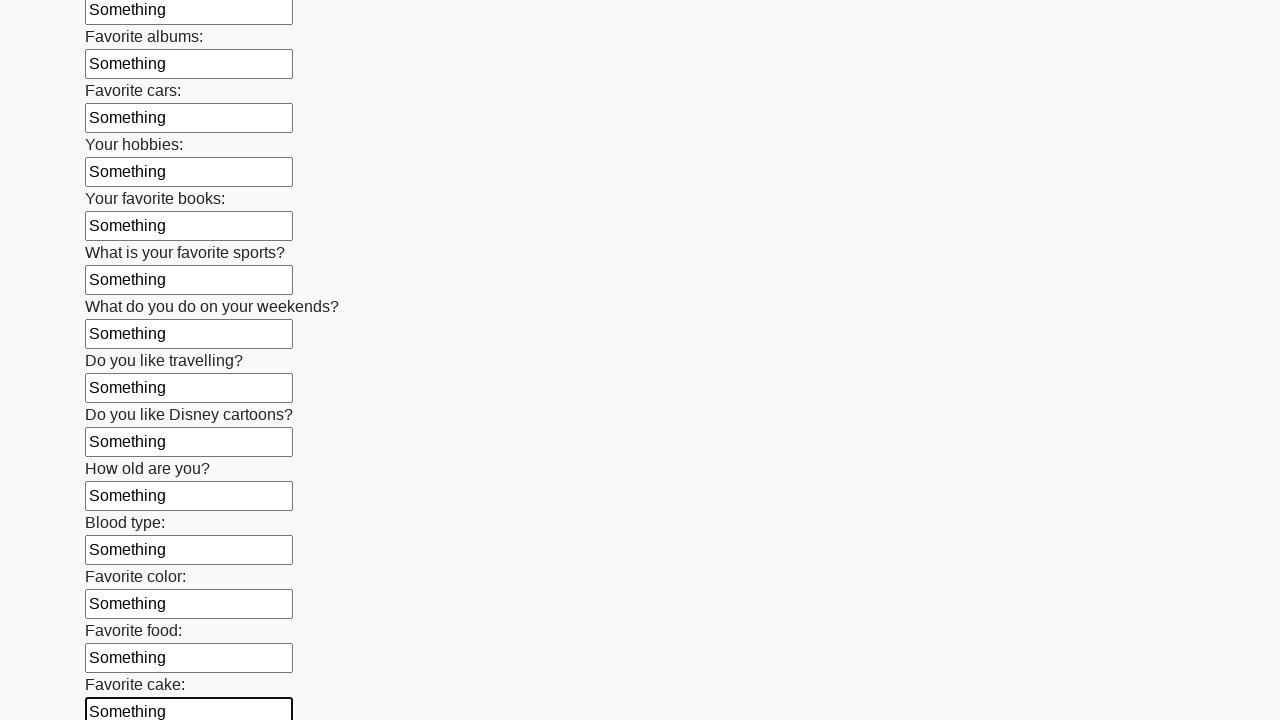

Filled text input field 23 of 100 with 'Something' on [type='text'] >> nth=22
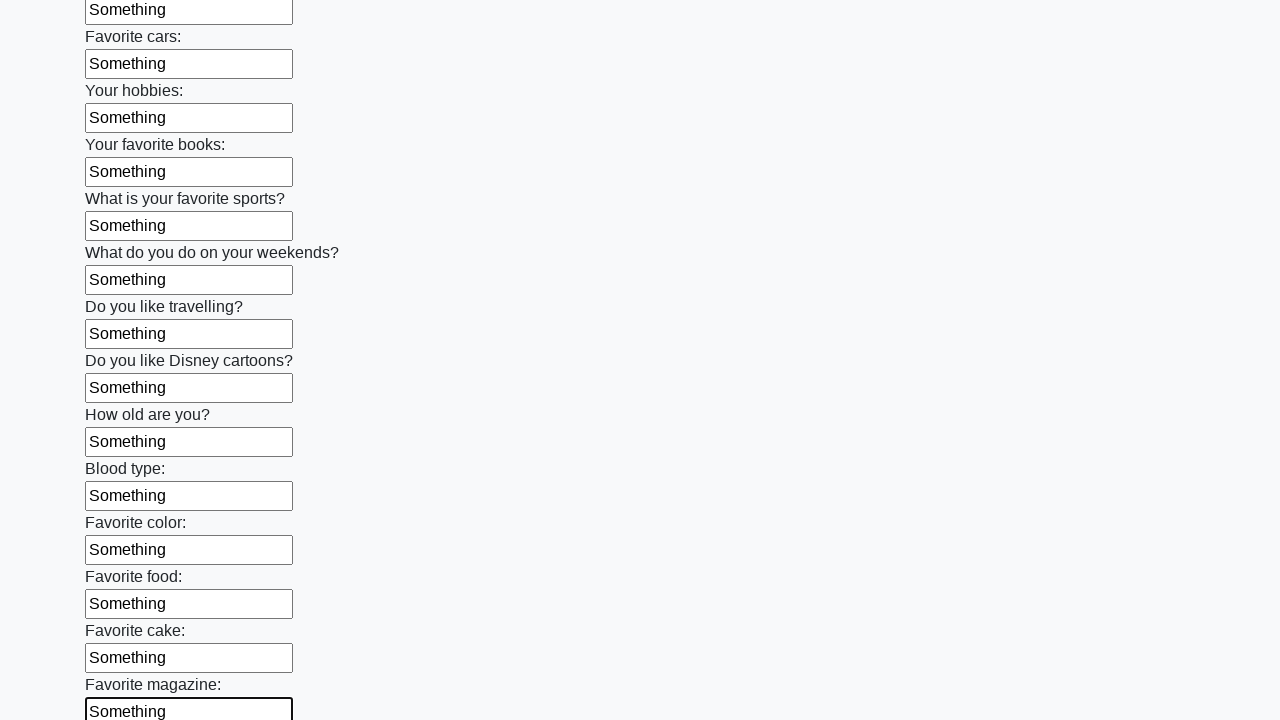

Filled text input field 24 of 100 with 'Something' on [type='text'] >> nth=23
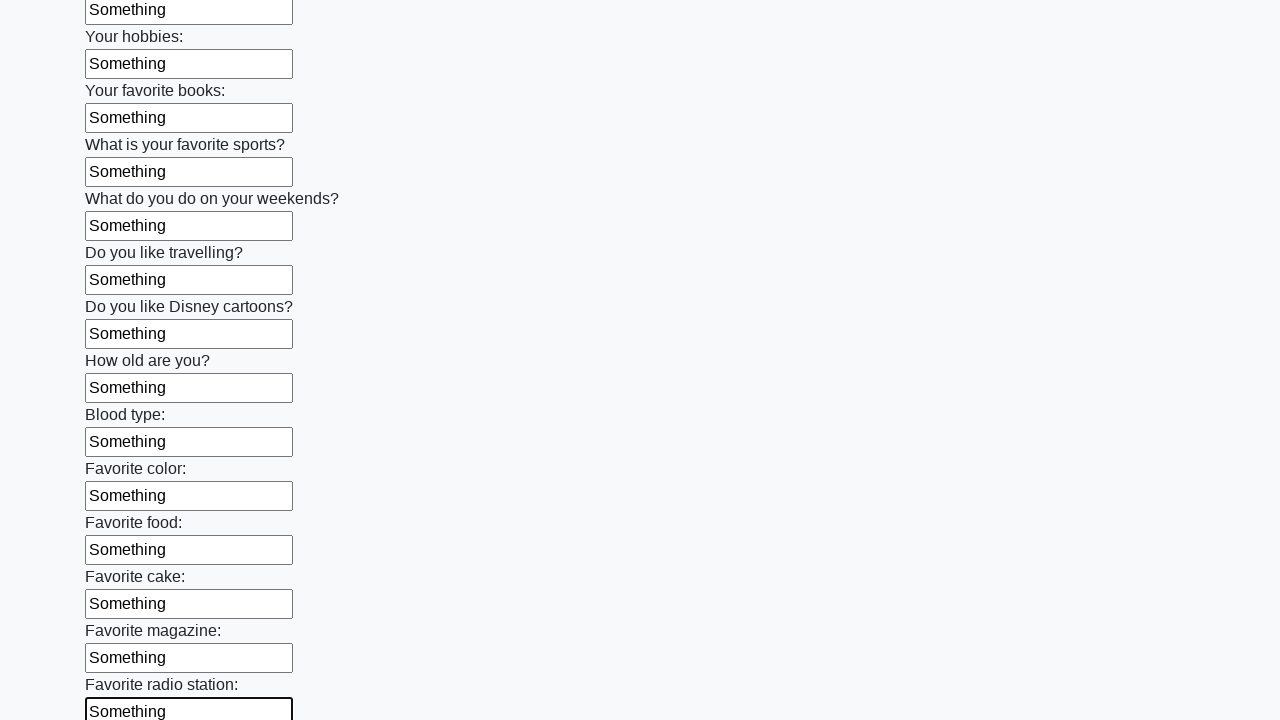

Filled text input field 25 of 100 with 'Something' on [type='text'] >> nth=24
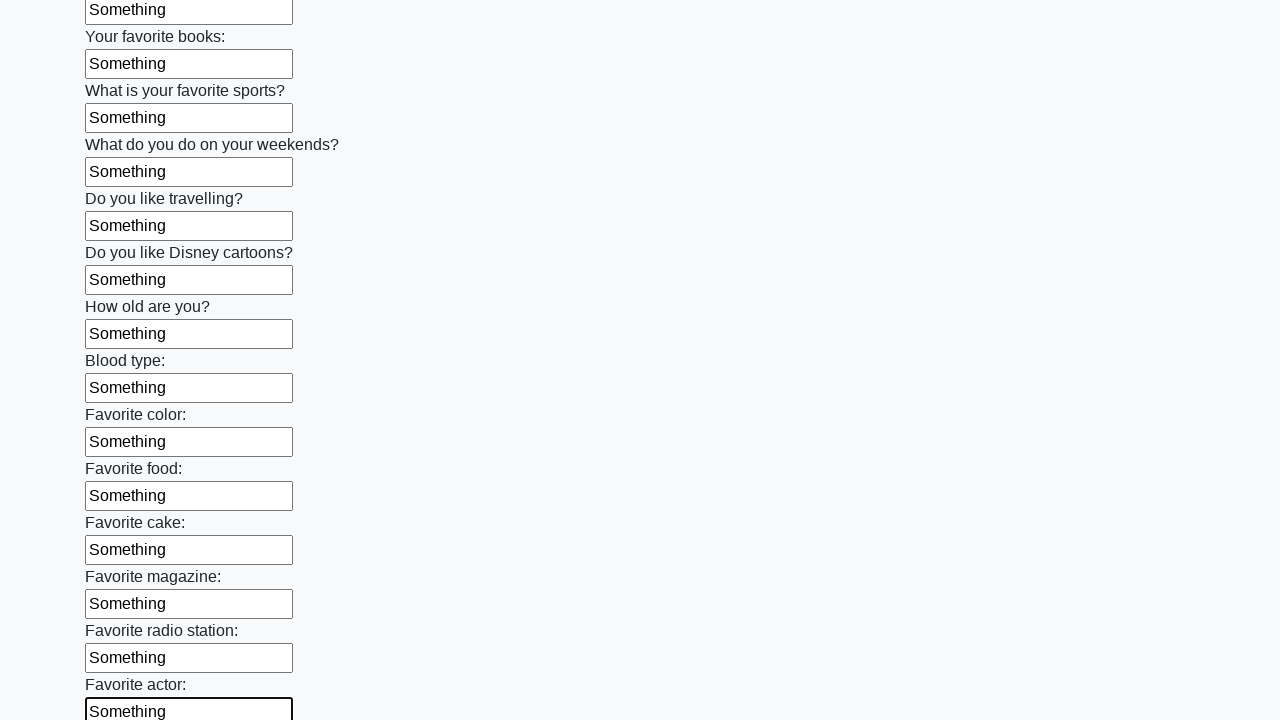

Filled text input field 26 of 100 with 'Something' on [type='text'] >> nth=25
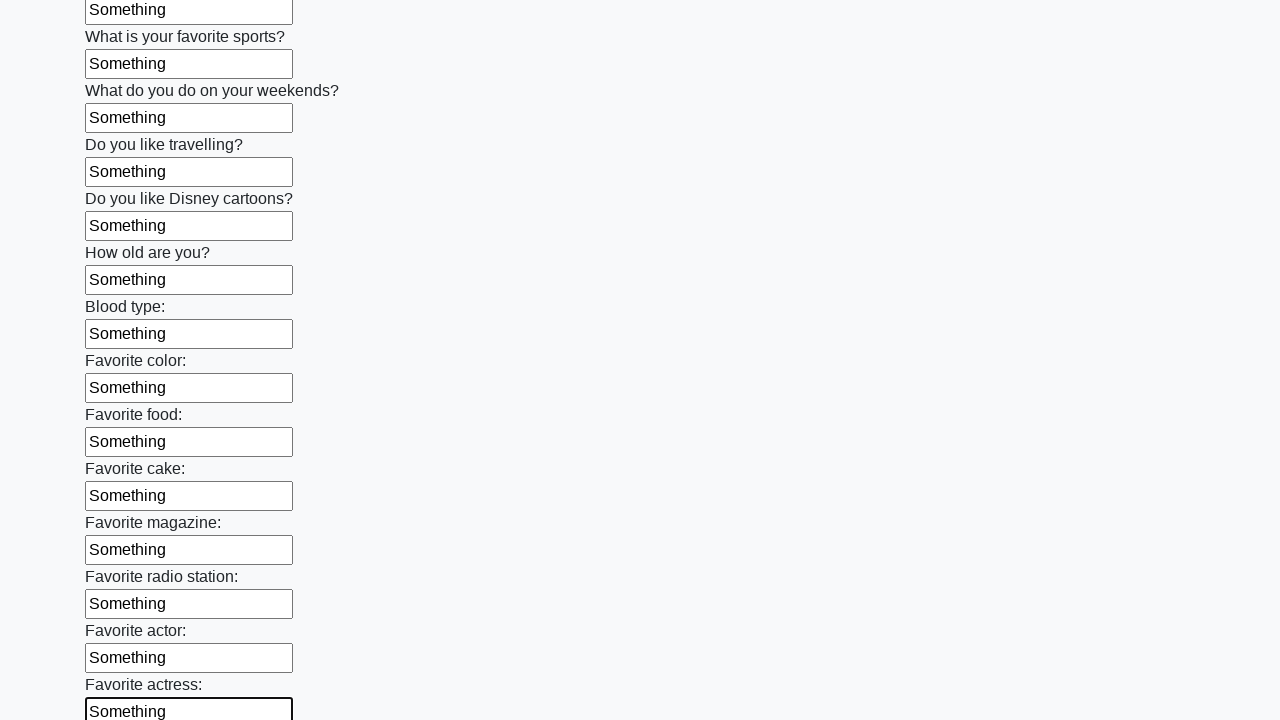

Filled text input field 27 of 100 with 'Something' on [type='text'] >> nth=26
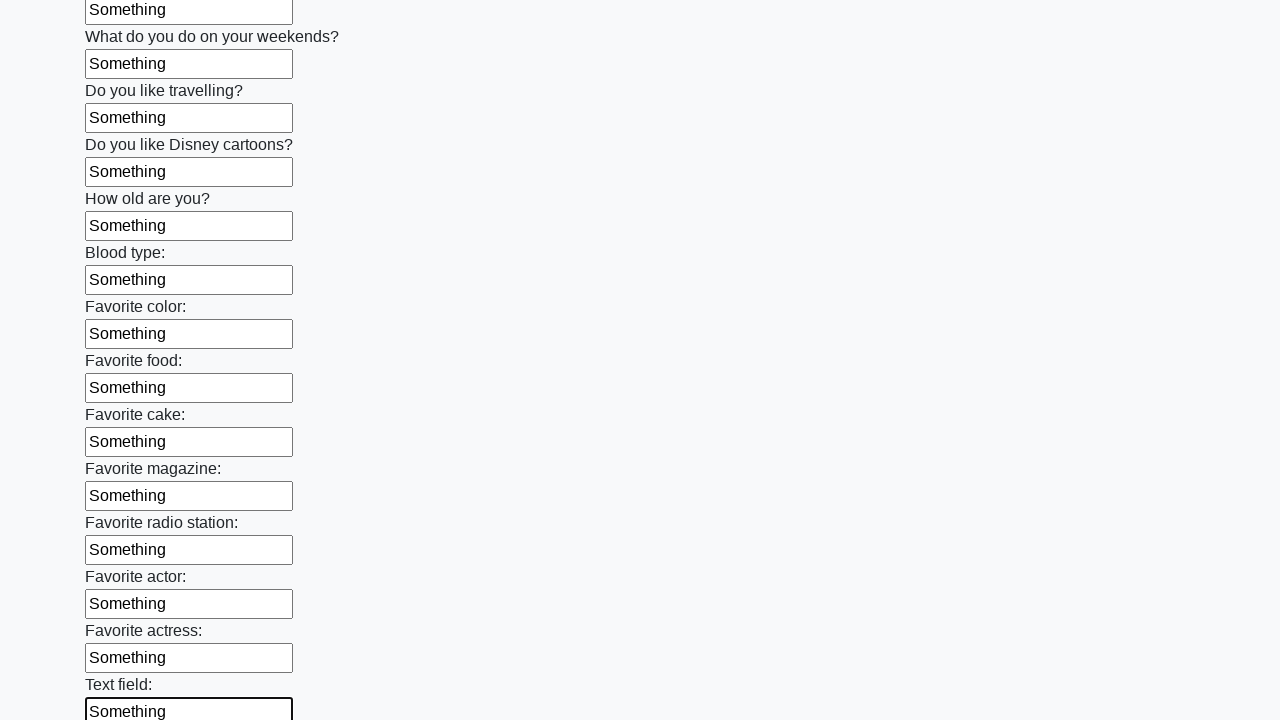

Filled text input field 28 of 100 with 'Something' on [type='text'] >> nth=27
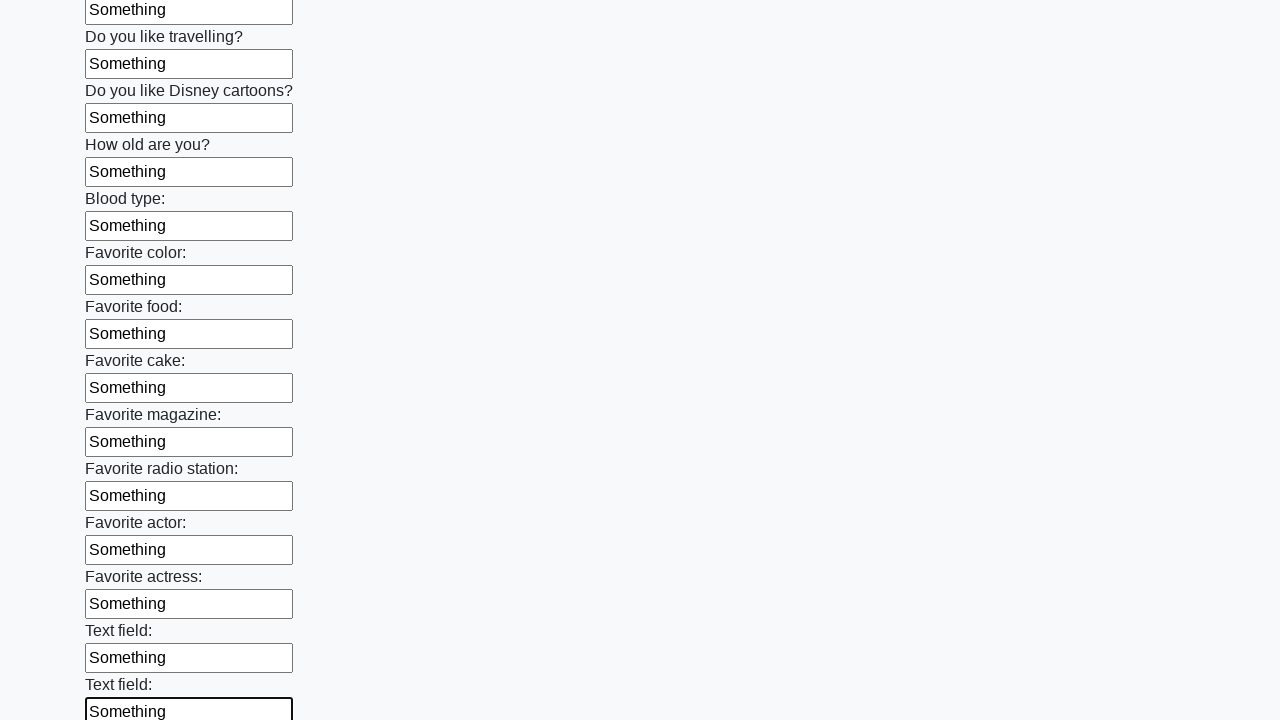

Filled text input field 29 of 100 with 'Something' on [type='text'] >> nth=28
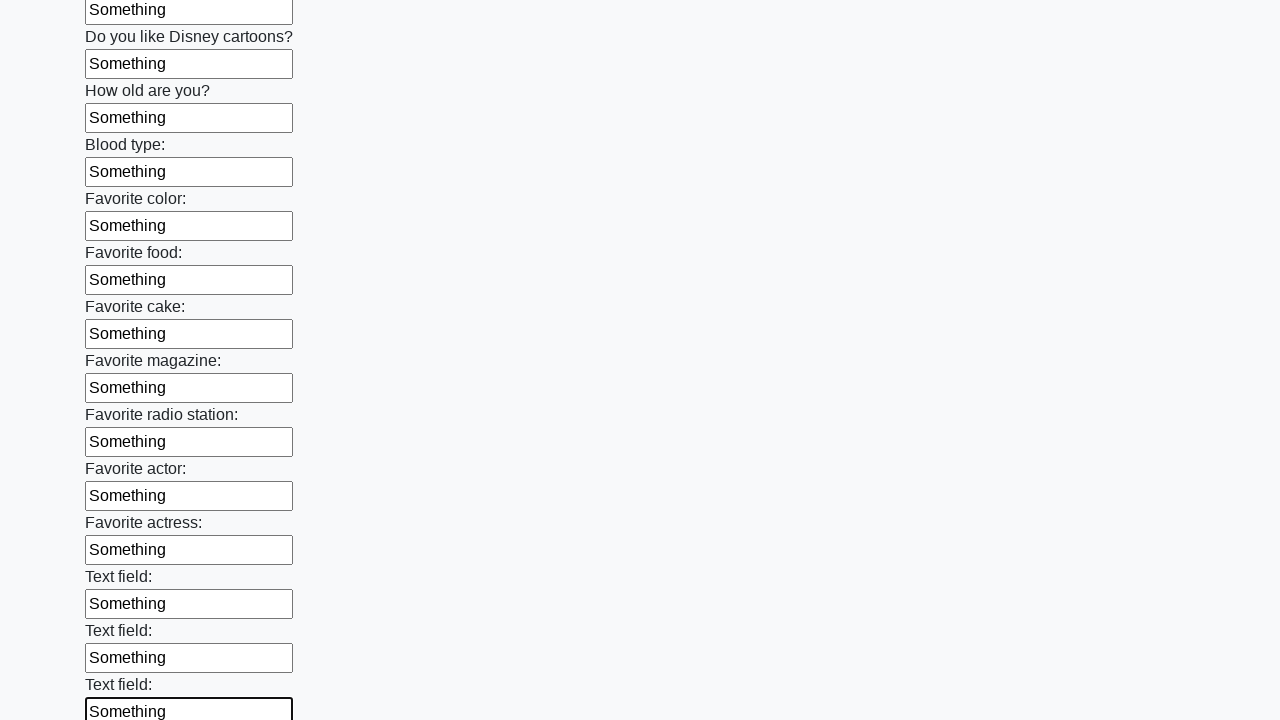

Filled text input field 30 of 100 with 'Something' on [type='text'] >> nth=29
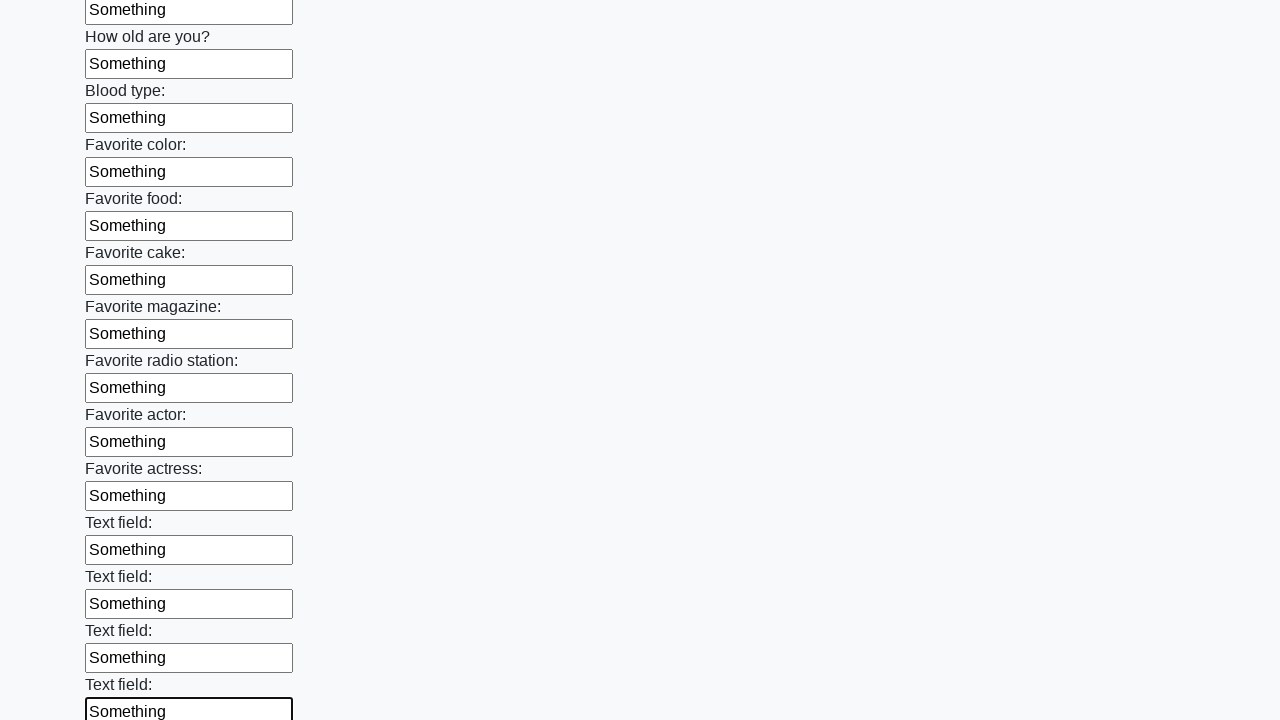

Filled text input field 31 of 100 with 'Something' on [type='text'] >> nth=30
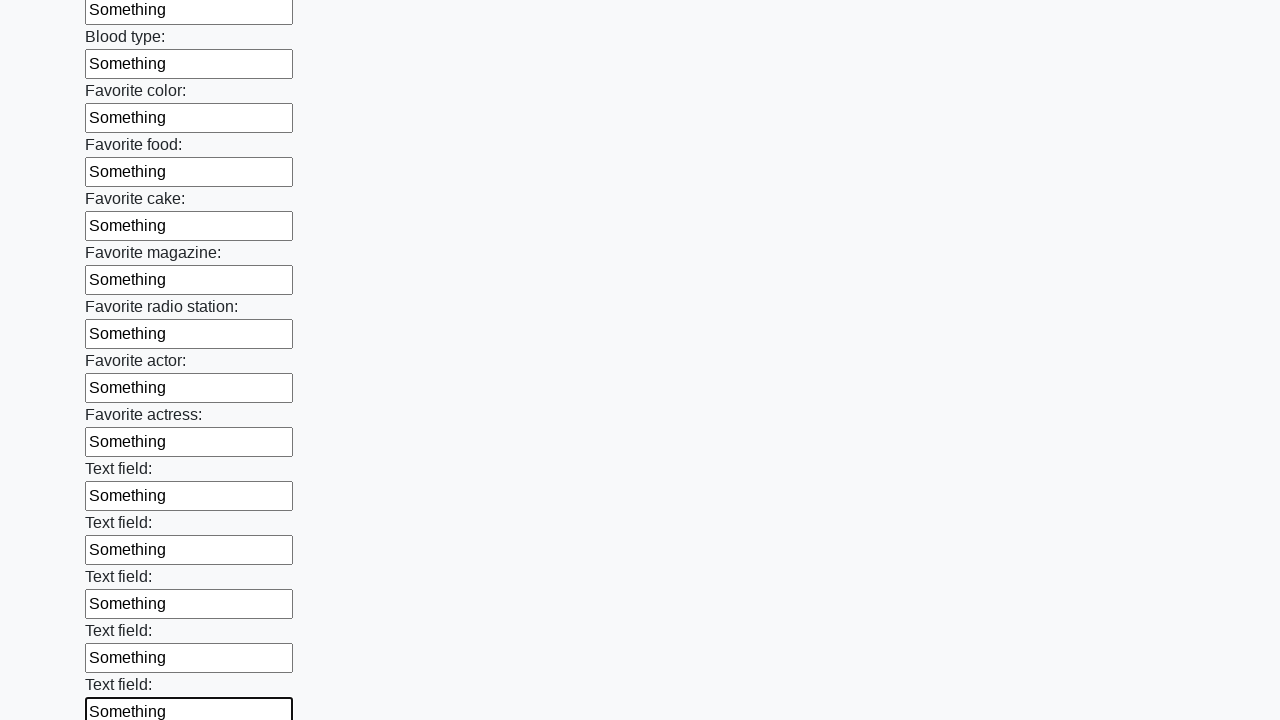

Filled text input field 32 of 100 with 'Something' on [type='text'] >> nth=31
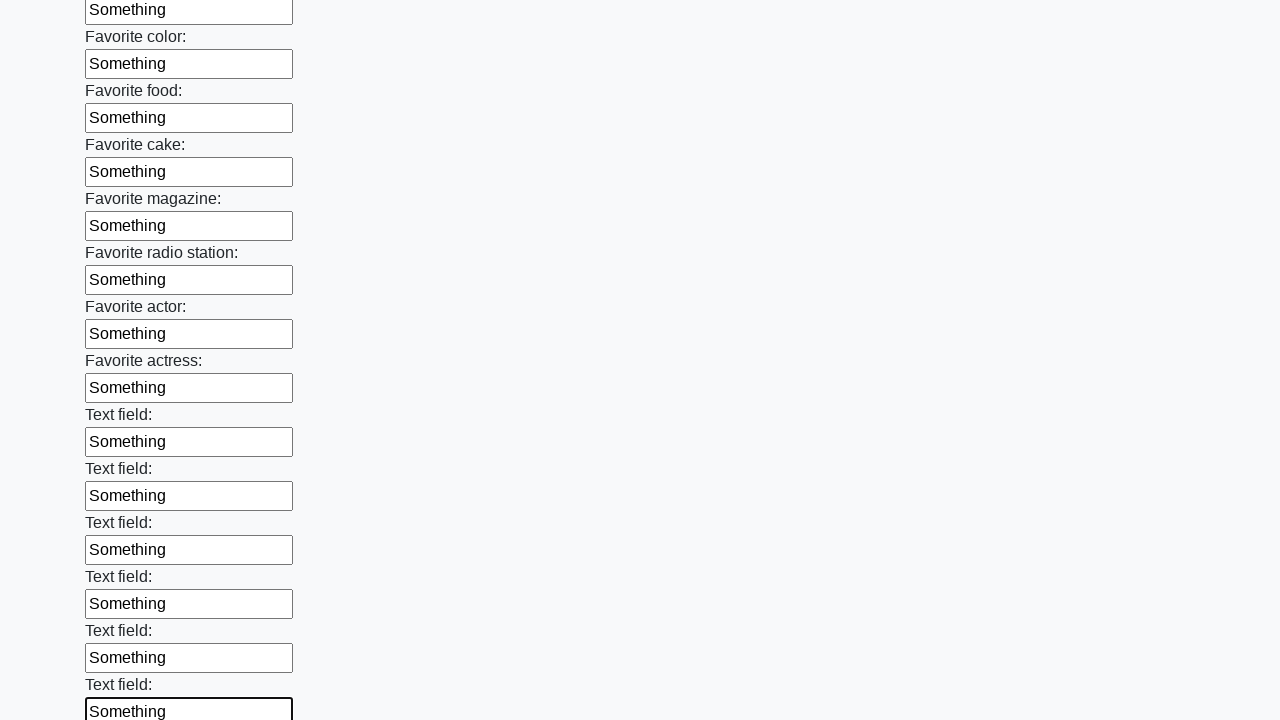

Filled text input field 33 of 100 with 'Something' on [type='text'] >> nth=32
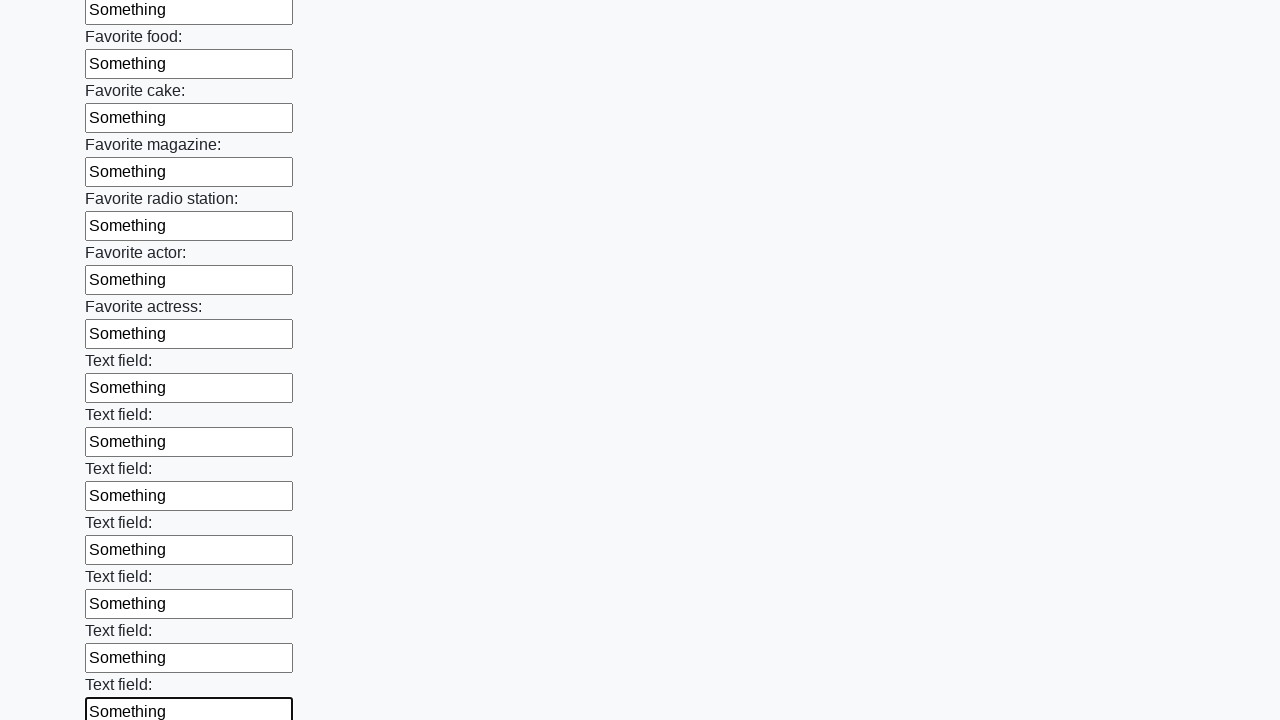

Filled text input field 34 of 100 with 'Something' on [type='text'] >> nth=33
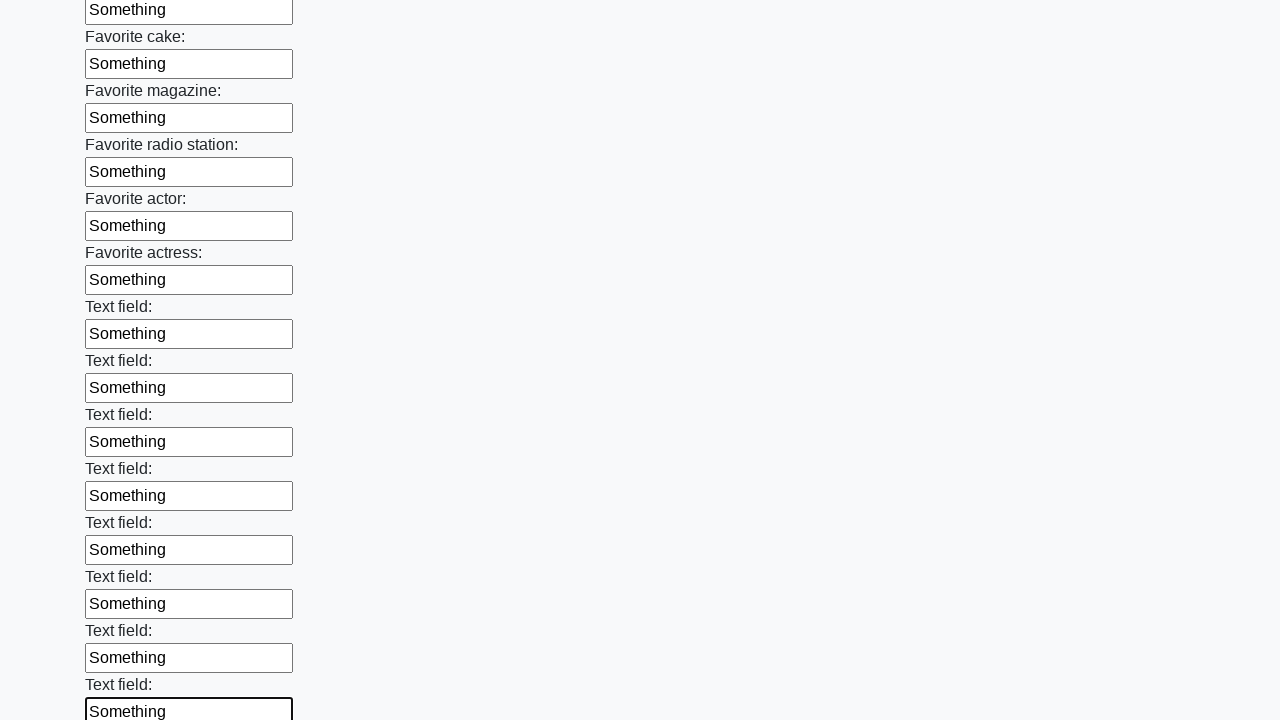

Filled text input field 35 of 100 with 'Something' on [type='text'] >> nth=34
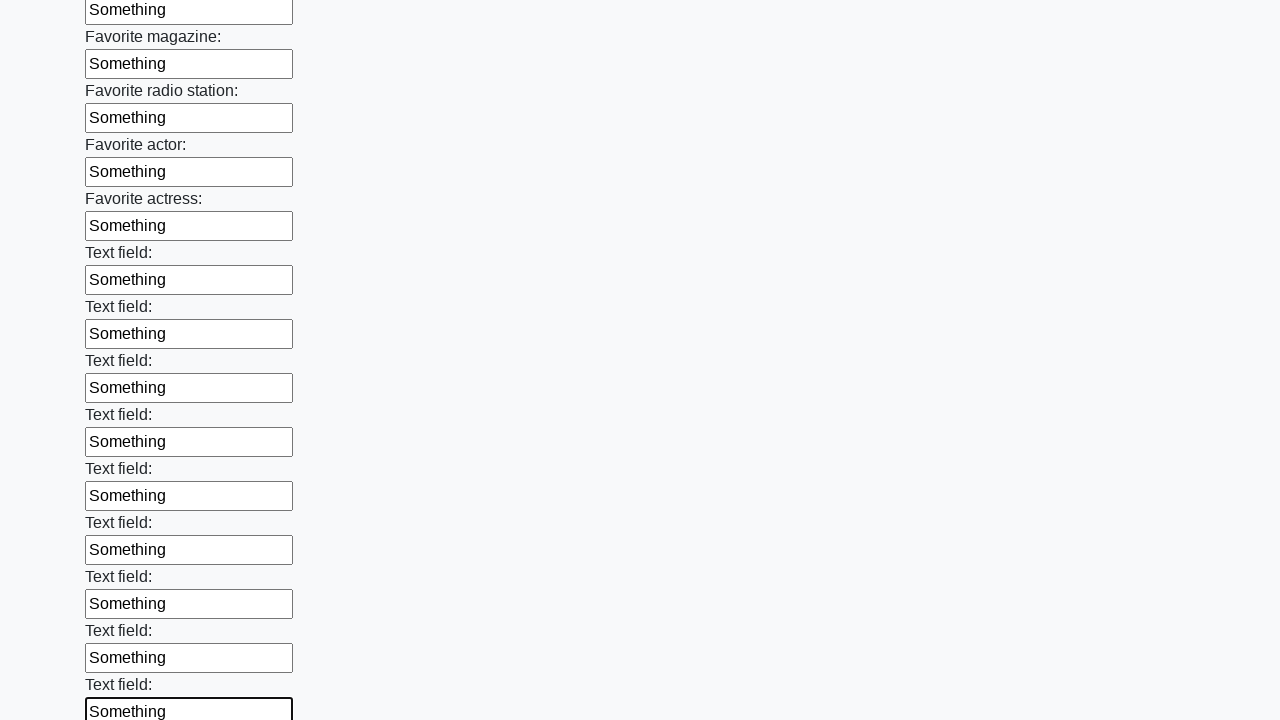

Filled text input field 36 of 100 with 'Something' on [type='text'] >> nth=35
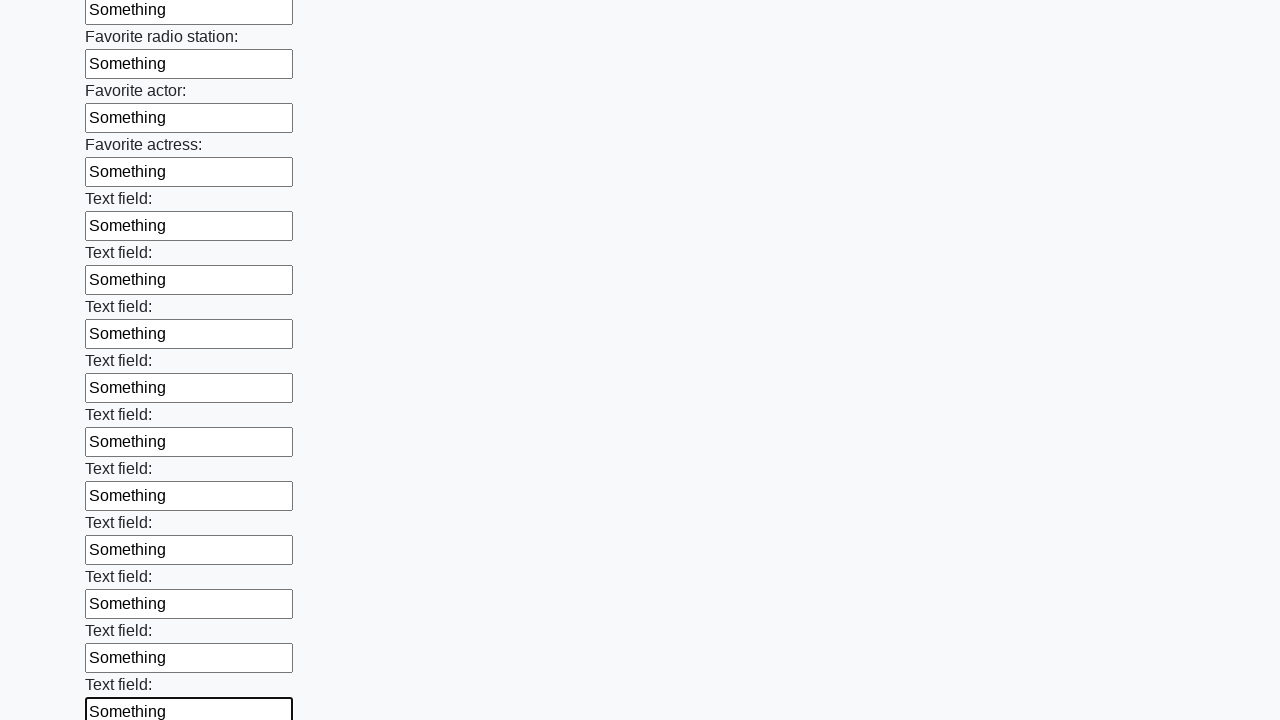

Filled text input field 37 of 100 with 'Something' on [type='text'] >> nth=36
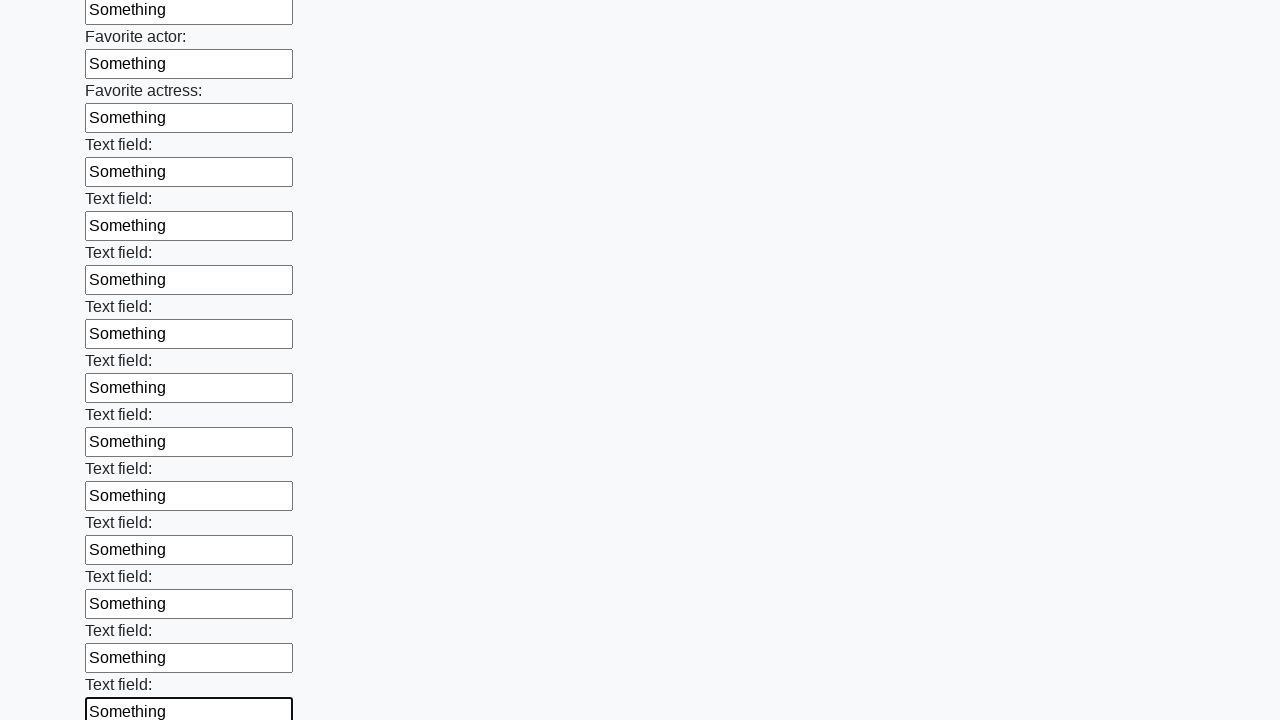

Filled text input field 38 of 100 with 'Something' on [type='text'] >> nth=37
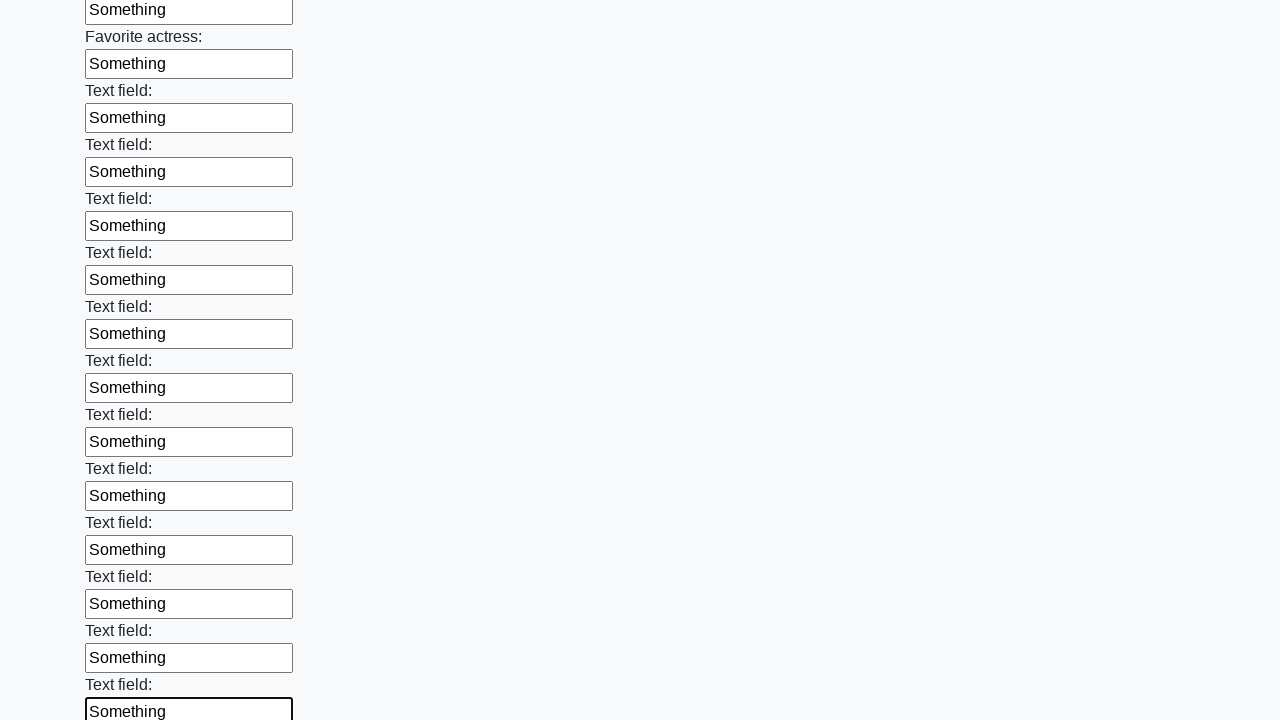

Filled text input field 39 of 100 with 'Something' on [type='text'] >> nth=38
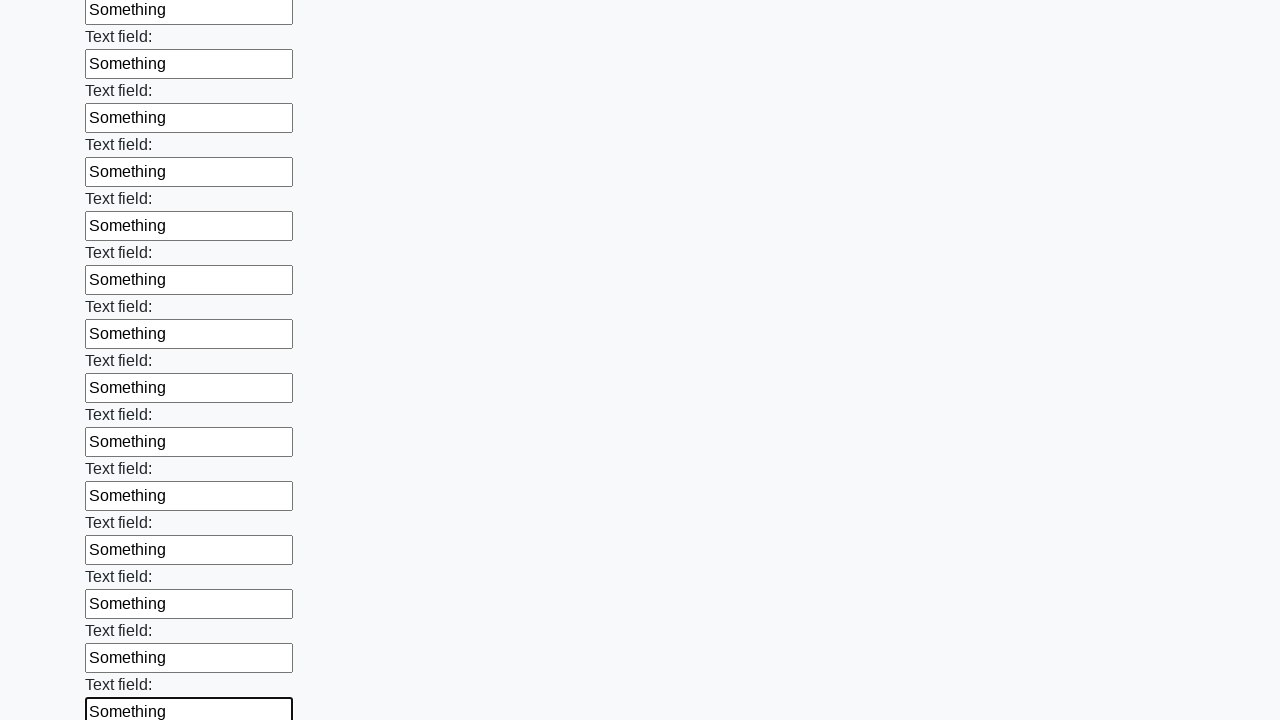

Filled text input field 40 of 100 with 'Something' on [type='text'] >> nth=39
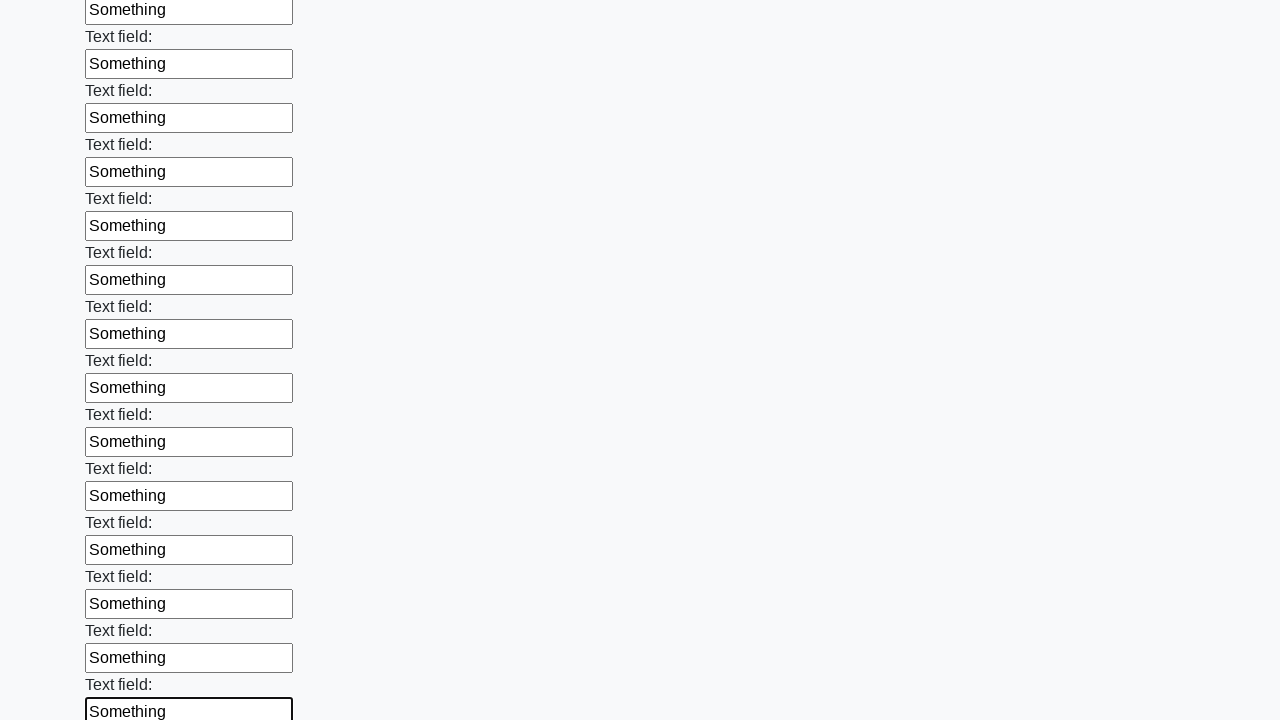

Filled text input field 41 of 100 with 'Something' on [type='text'] >> nth=40
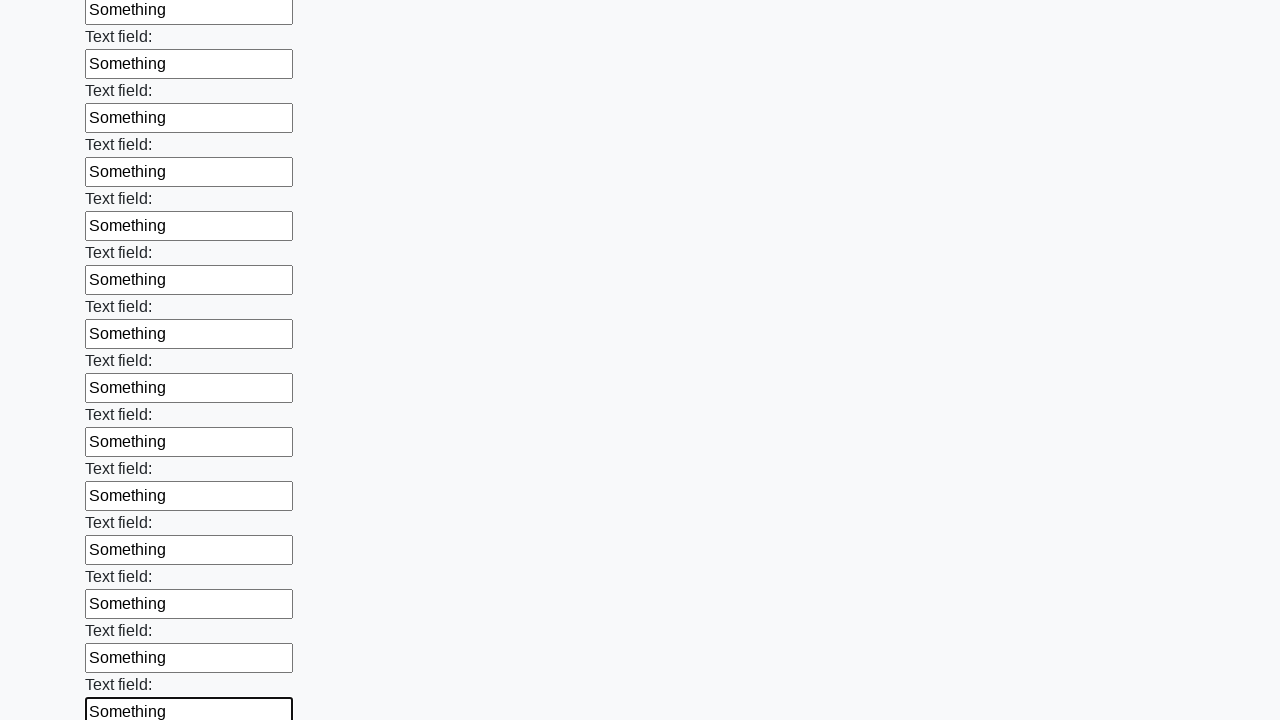

Filled text input field 42 of 100 with 'Something' on [type='text'] >> nth=41
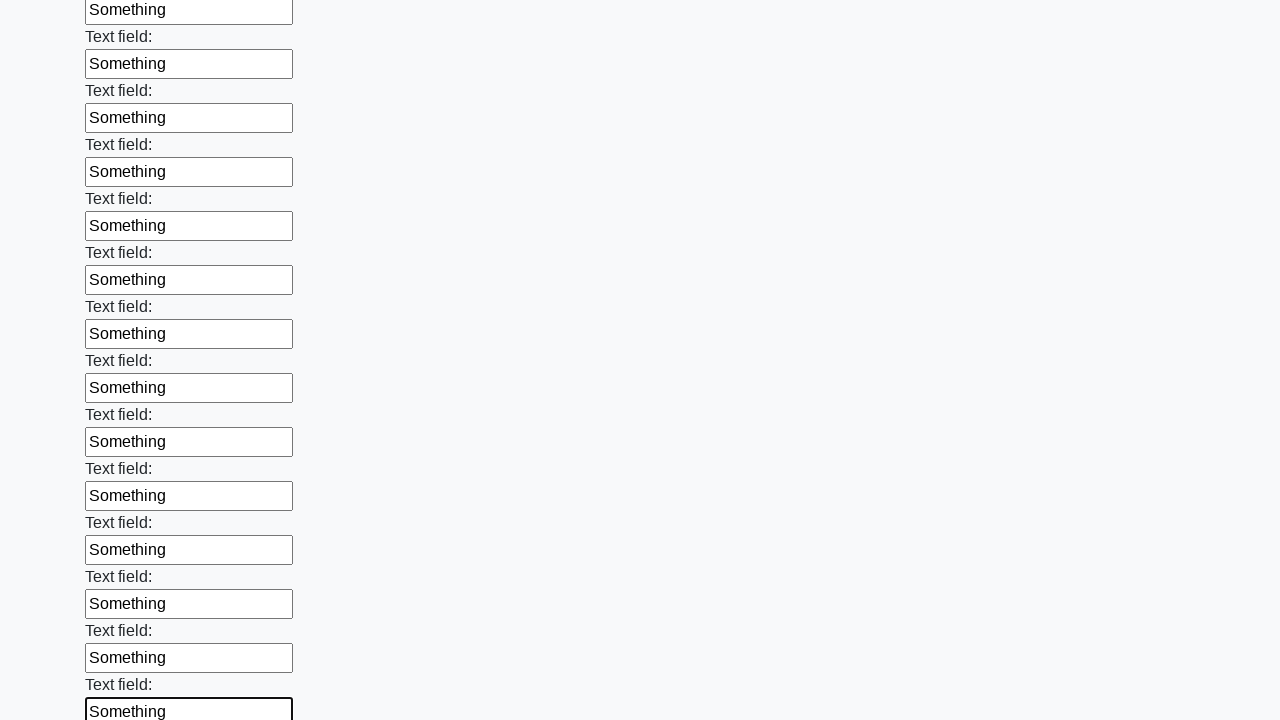

Filled text input field 43 of 100 with 'Something' on [type='text'] >> nth=42
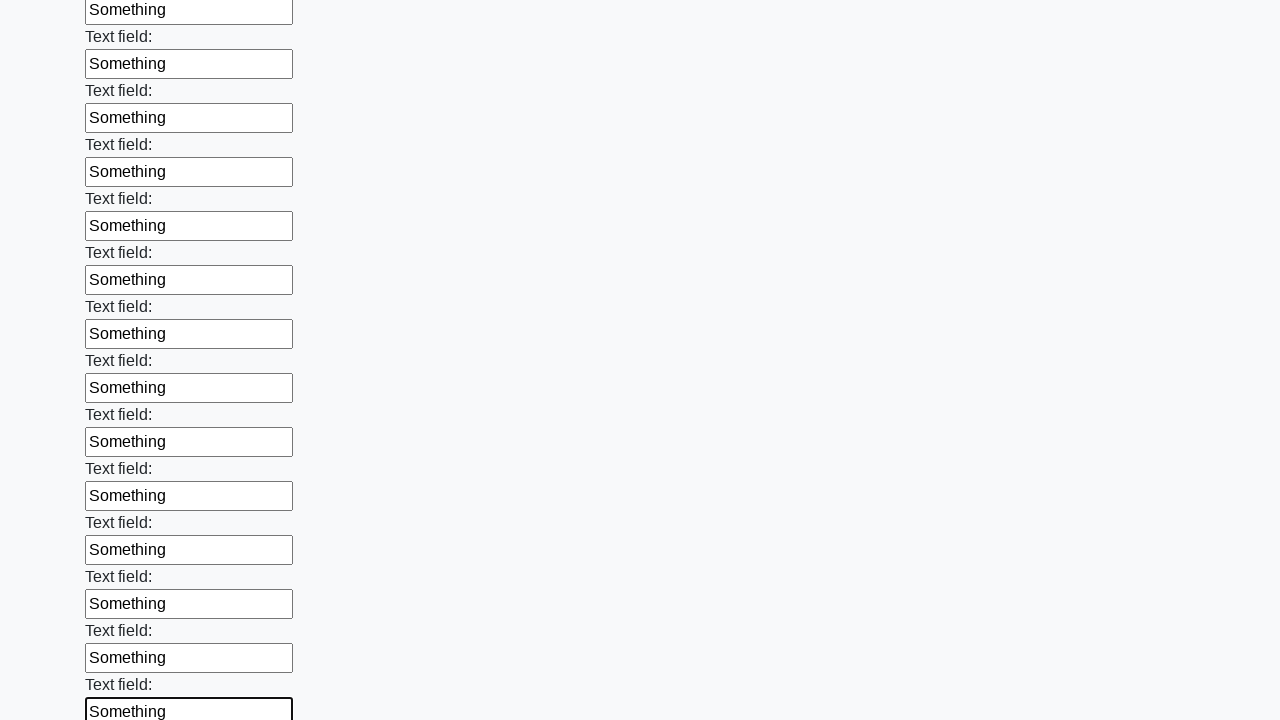

Filled text input field 44 of 100 with 'Something' on [type='text'] >> nth=43
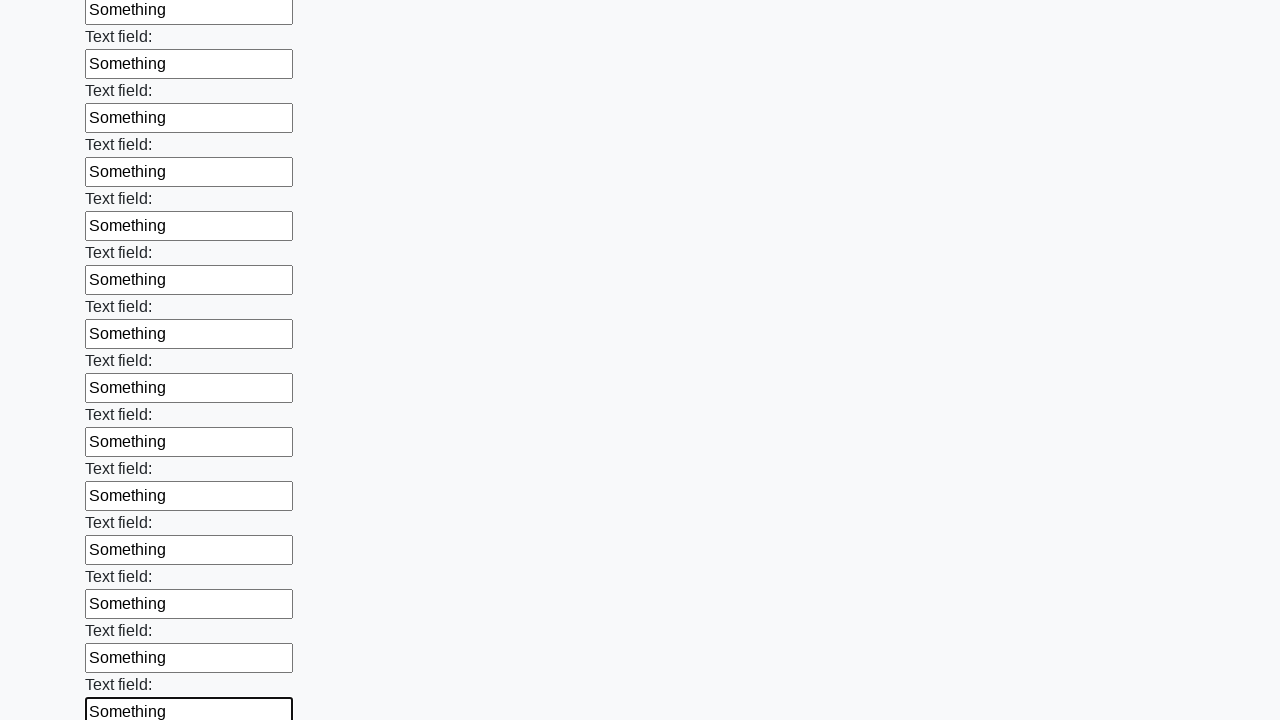

Filled text input field 45 of 100 with 'Something' on [type='text'] >> nth=44
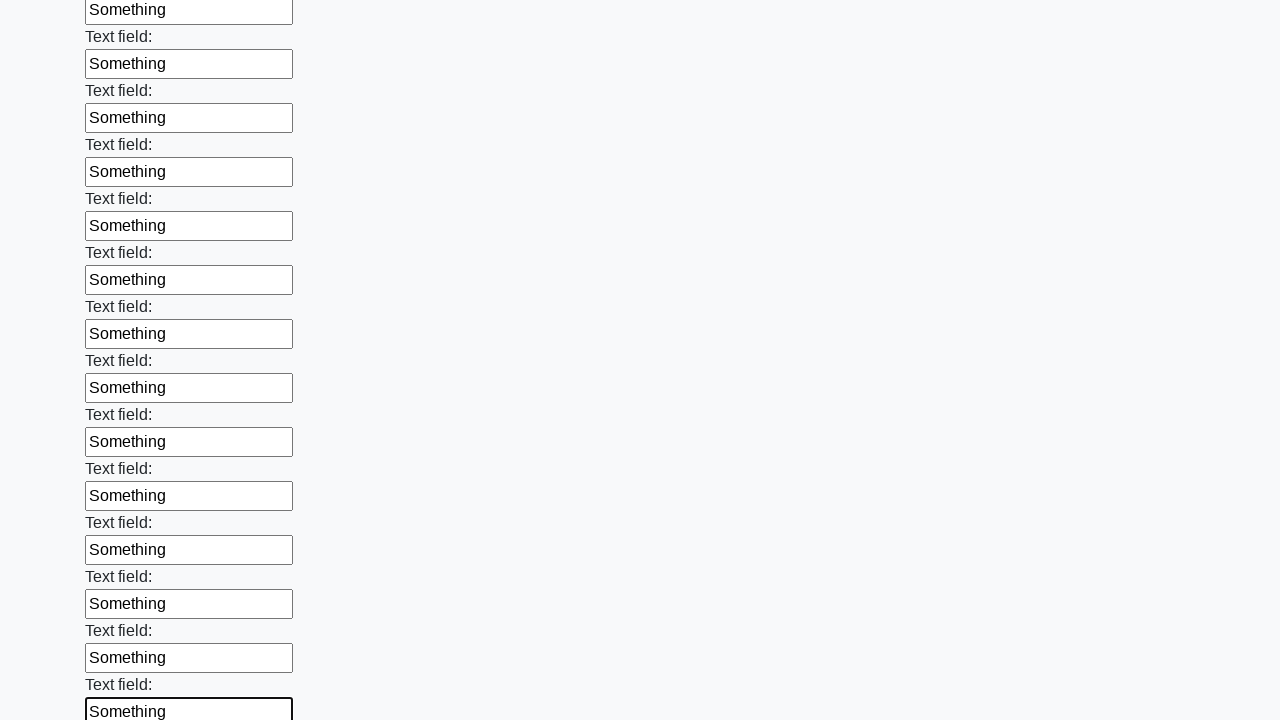

Filled text input field 46 of 100 with 'Something' on [type='text'] >> nth=45
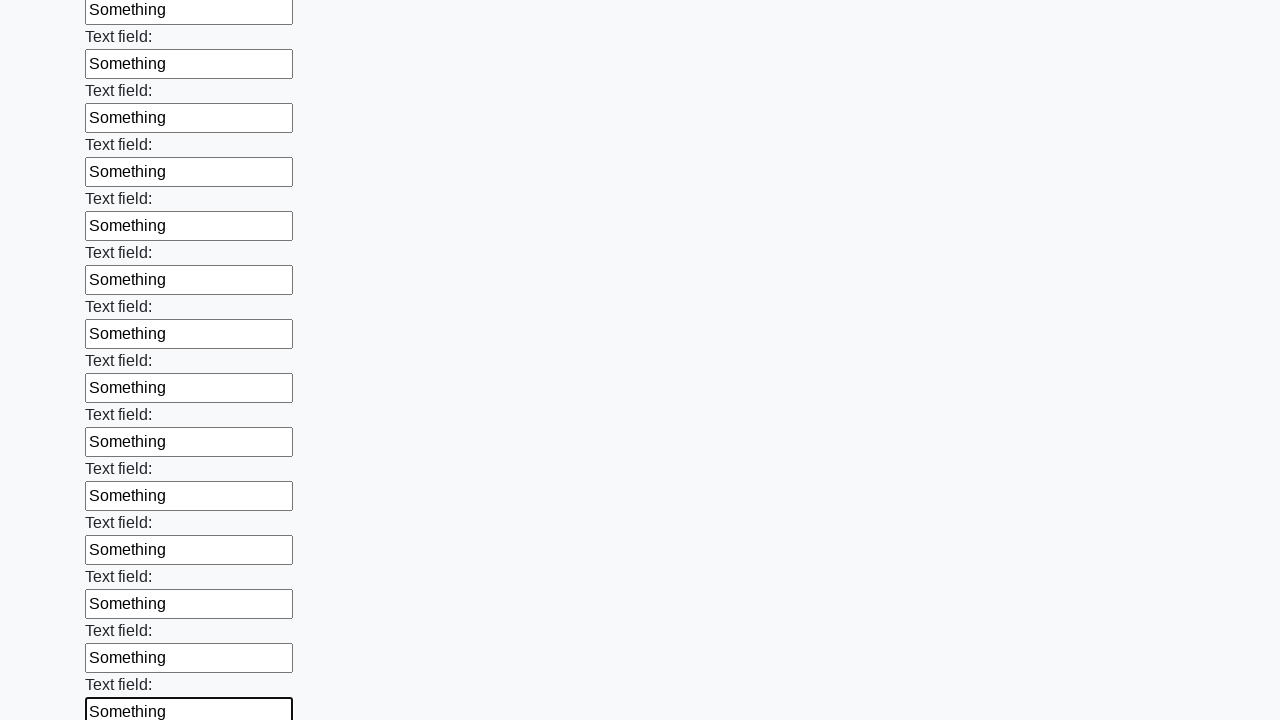

Filled text input field 47 of 100 with 'Something' on [type='text'] >> nth=46
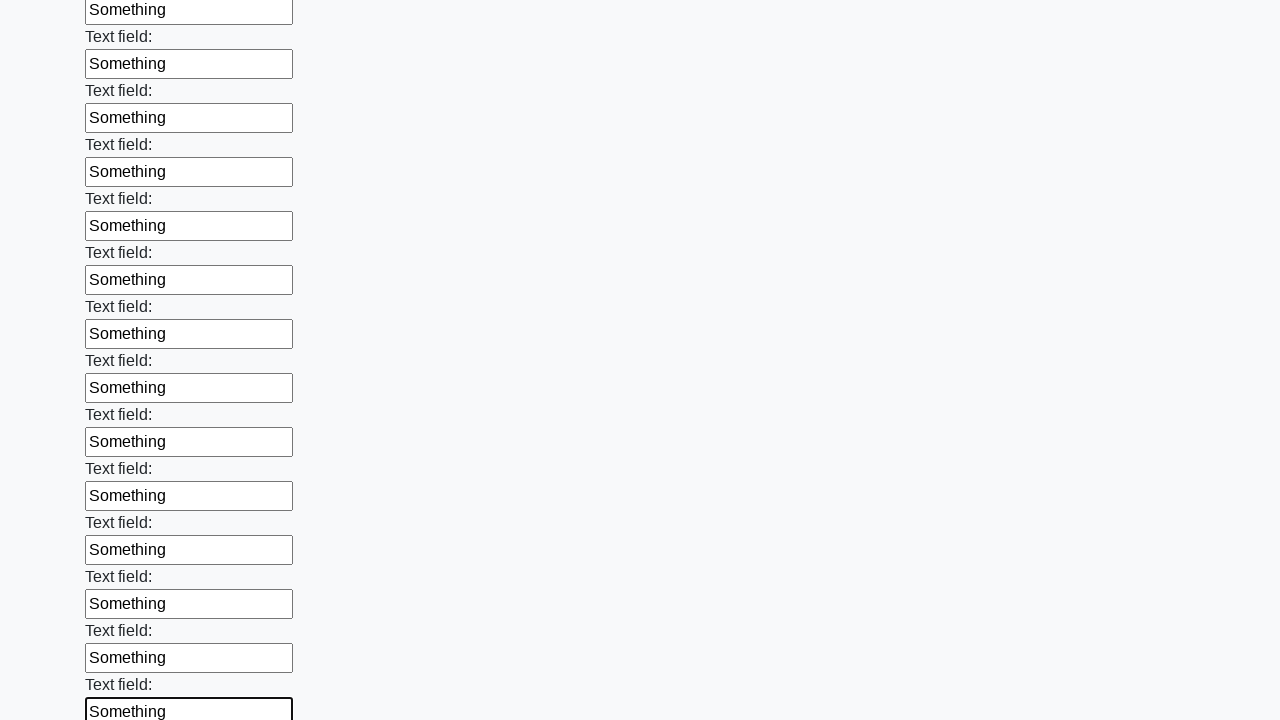

Filled text input field 48 of 100 with 'Something' on [type='text'] >> nth=47
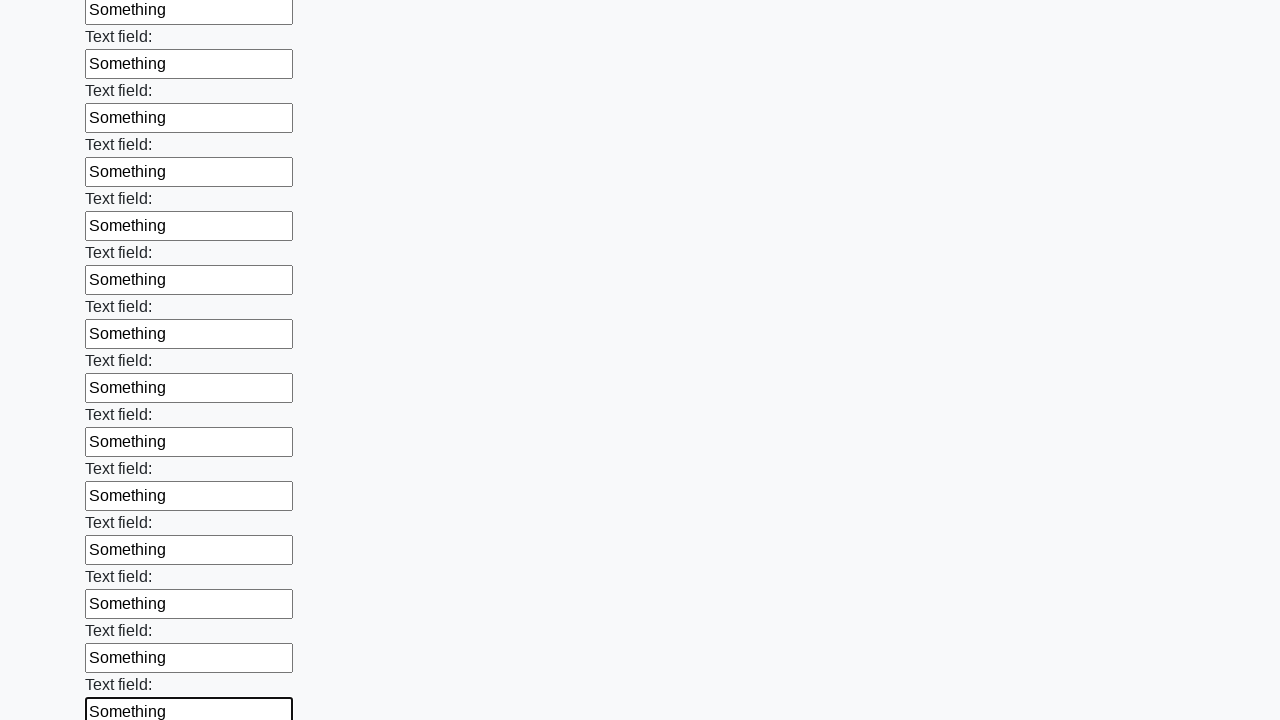

Filled text input field 49 of 100 with 'Something' on [type='text'] >> nth=48
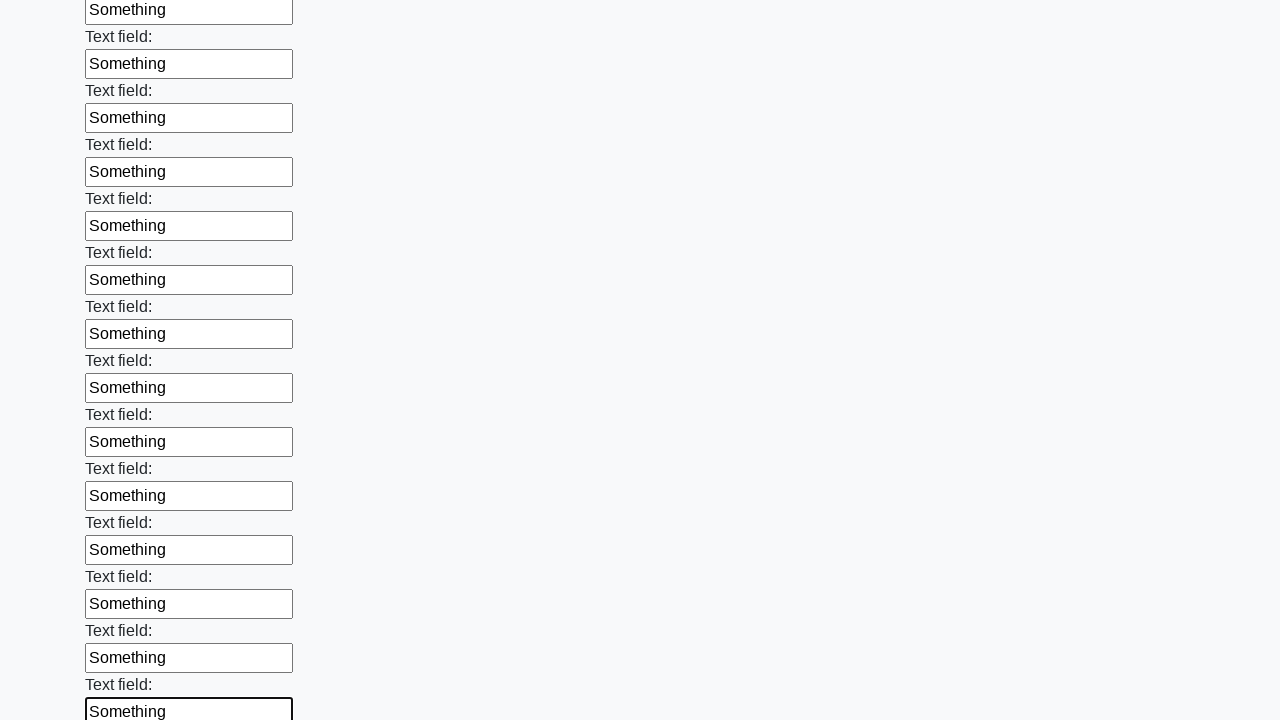

Filled text input field 50 of 100 with 'Something' on [type='text'] >> nth=49
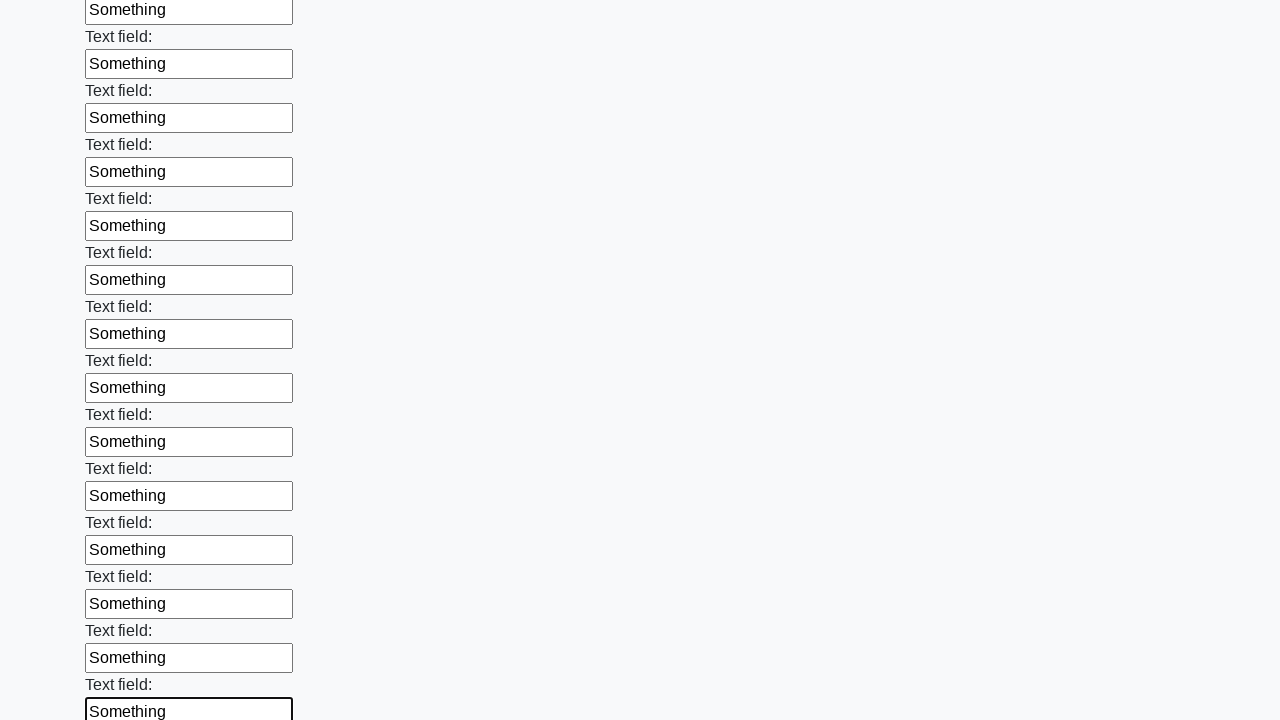

Filled text input field 51 of 100 with 'Something' on [type='text'] >> nth=50
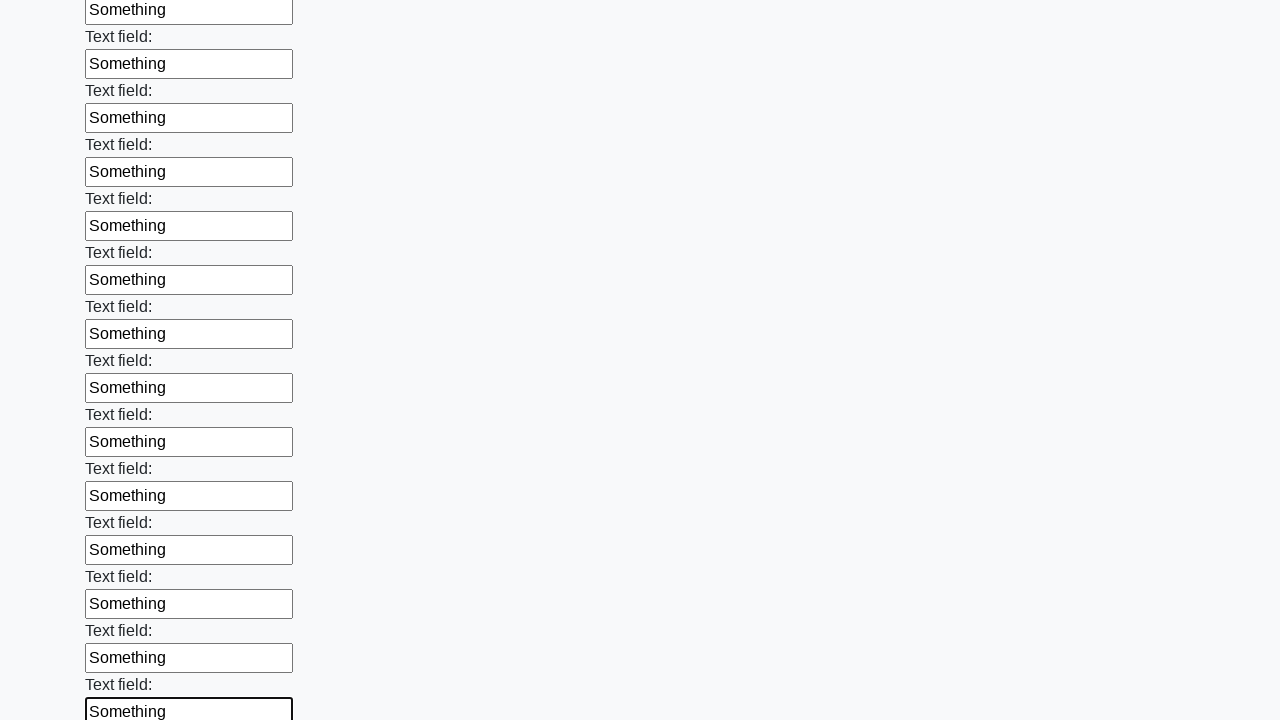

Filled text input field 52 of 100 with 'Something' on [type='text'] >> nth=51
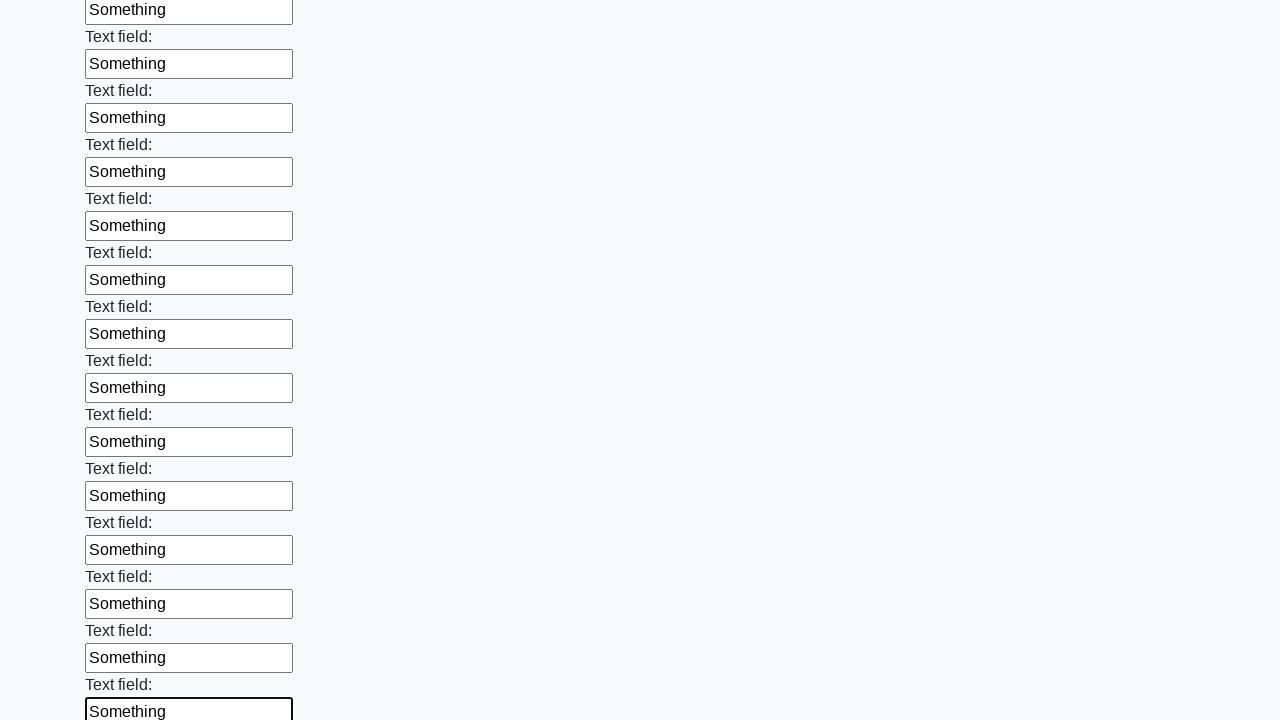

Filled text input field 53 of 100 with 'Something' on [type='text'] >> nth=52
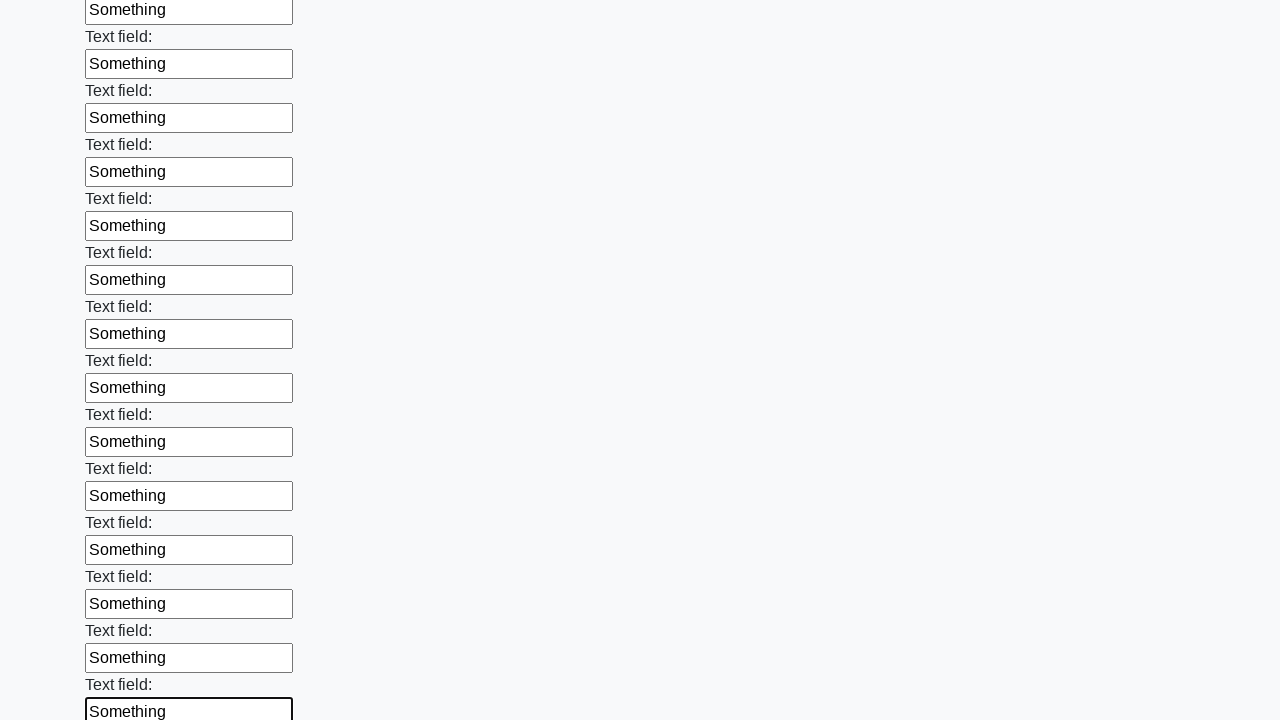

Filled text input field 54 of 100 with 'Something' on [type='text'] >> nth=53
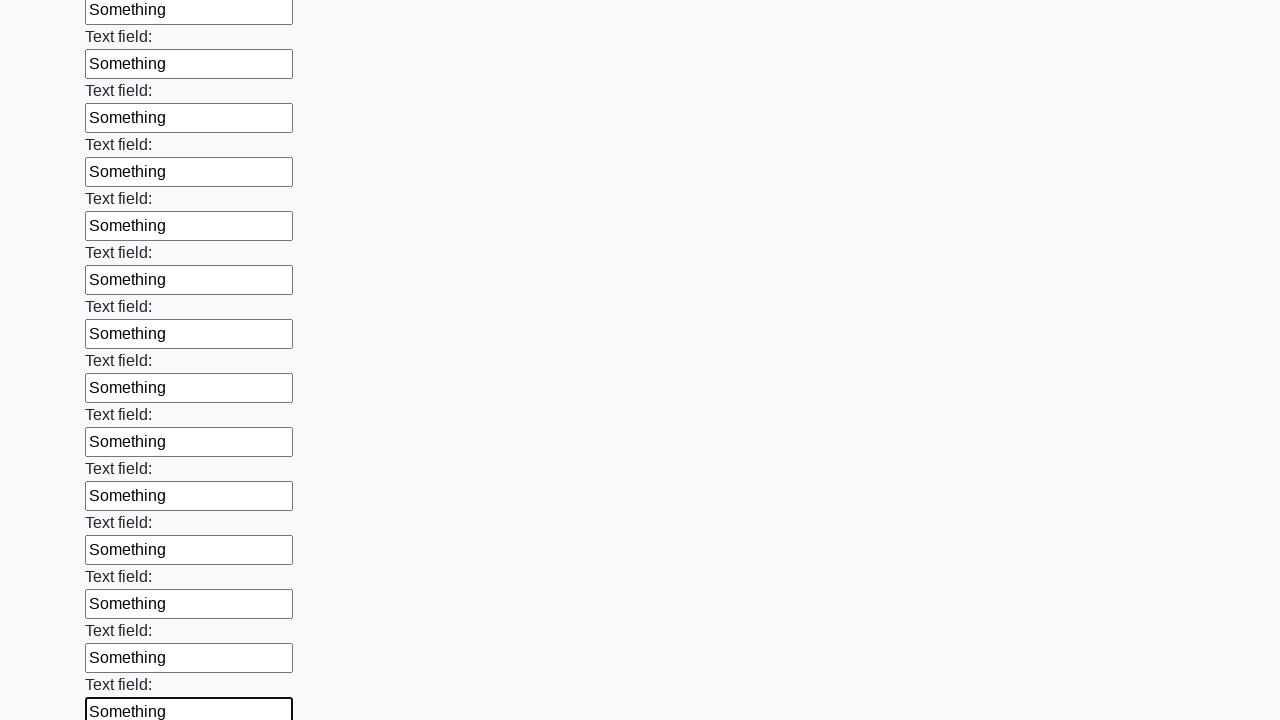

Filled text input field 55 of 100 with 'Something' on [type='text'] >> nth=54
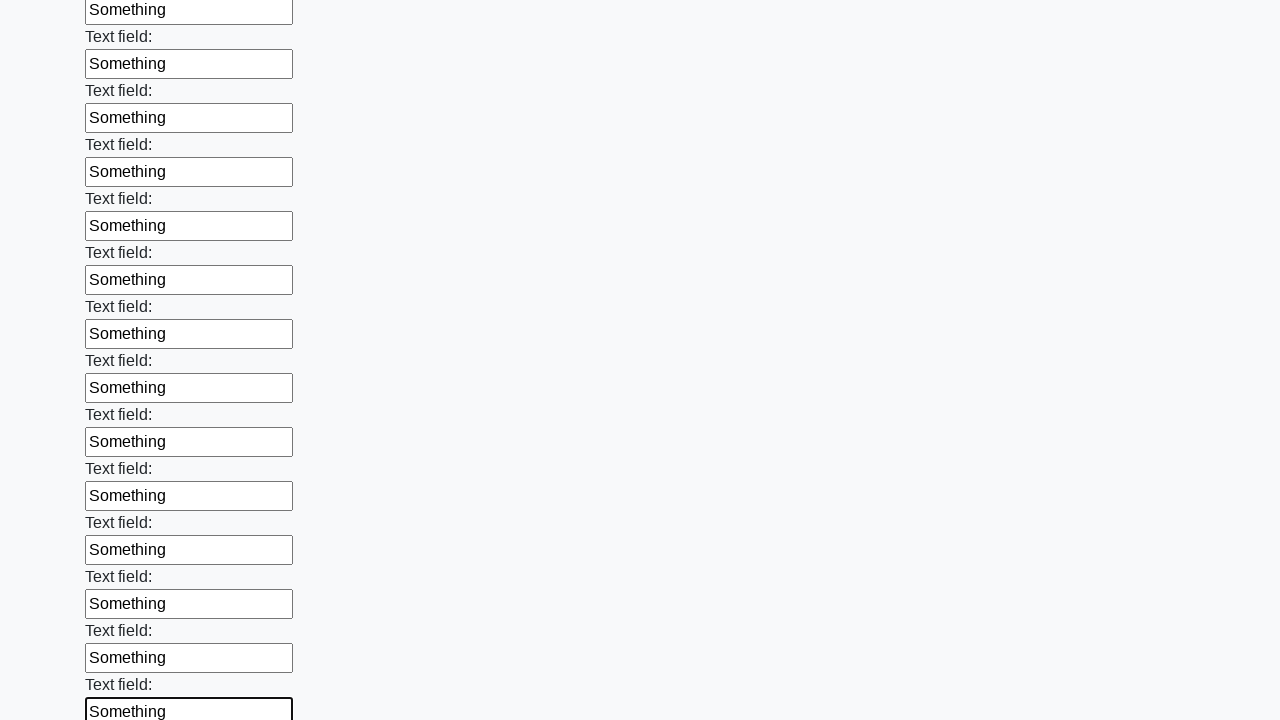

Filled text input field 56 of 100 with 'Something' on [type='text'] >> nth=55
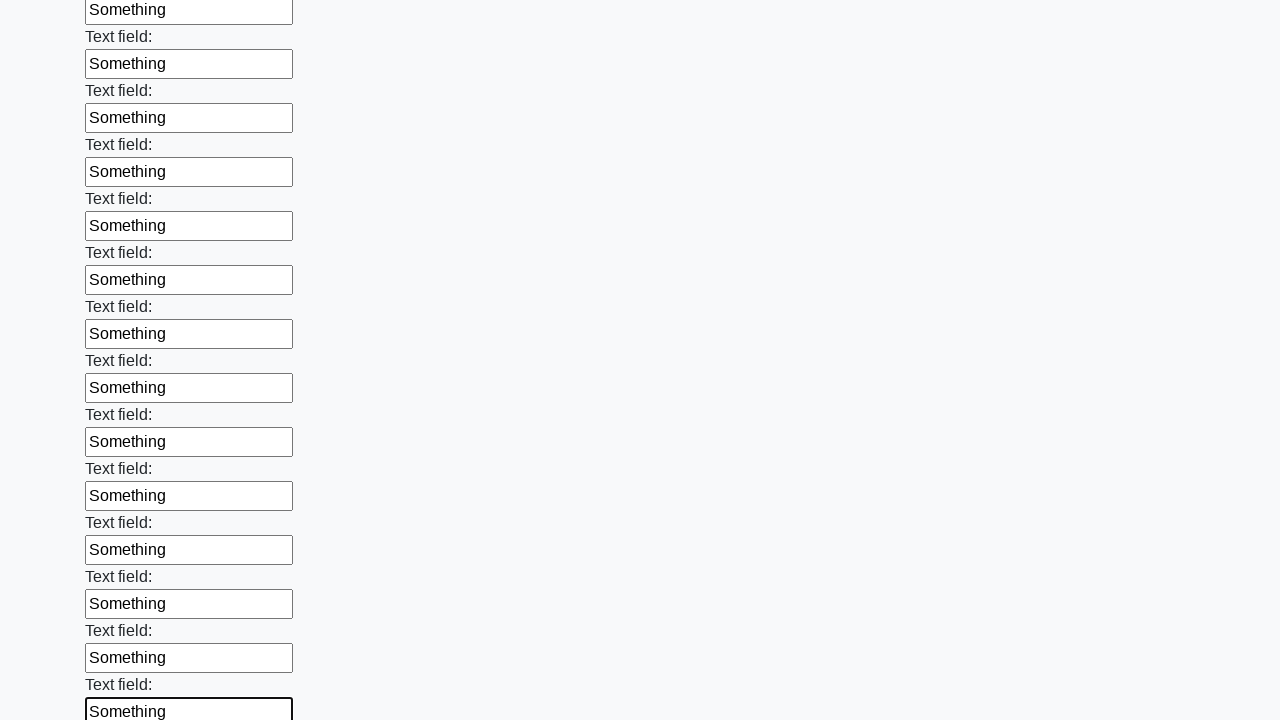

Filled text input field 57 of 100 with 'Something' on [type='text'] >> nth=56
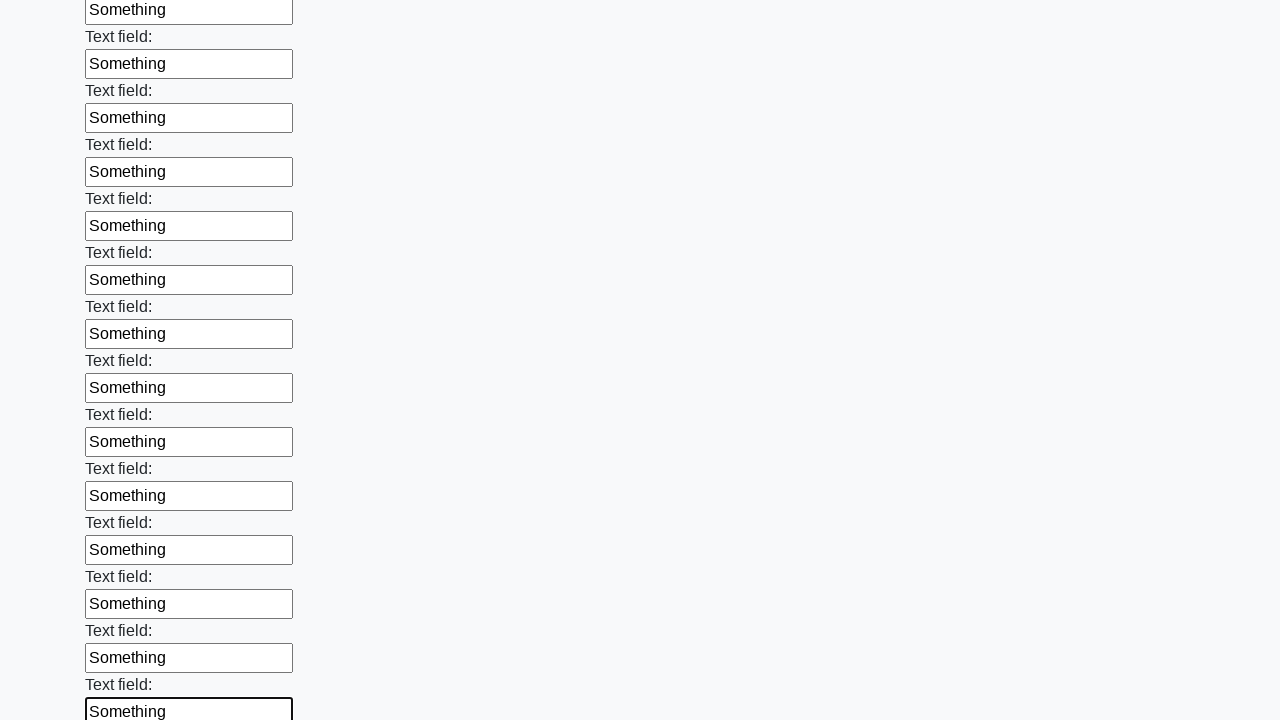

Filled text input field 58 of 100 with 'Something' on [type='text'] >> nth=57
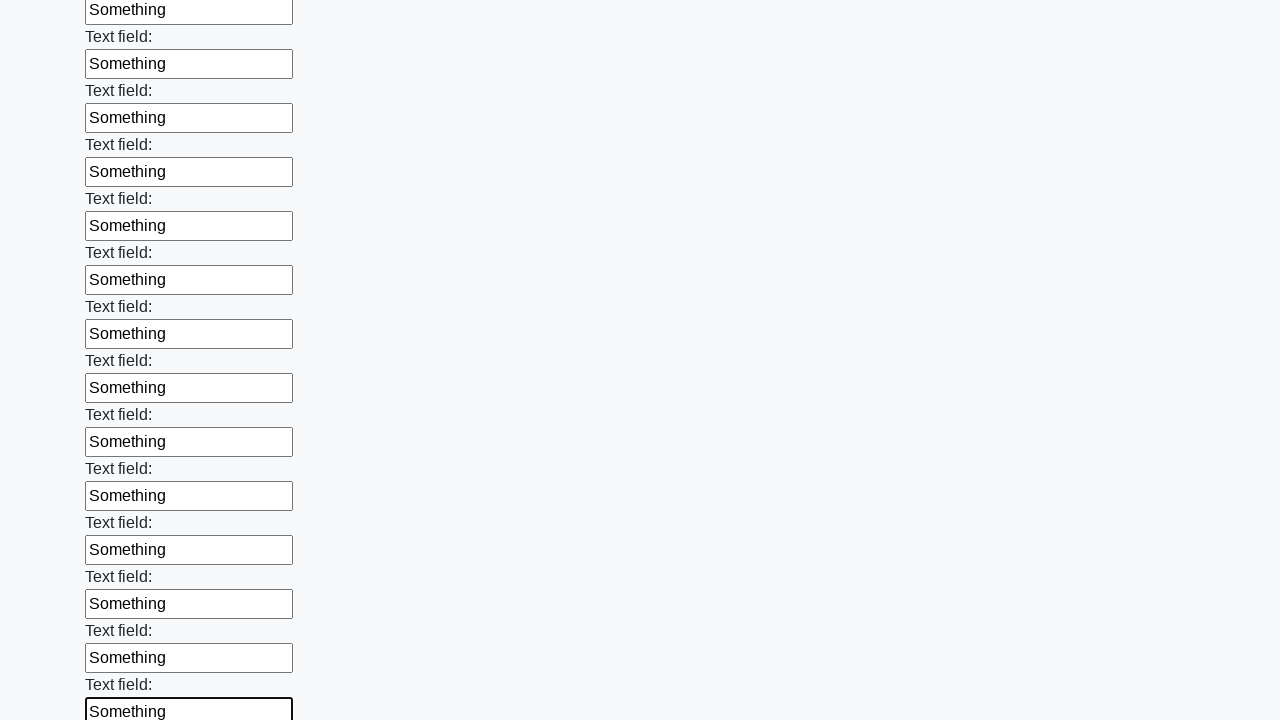

Filled text input field 59 of 100 with 'Something' on [type='text'] >> nth=58
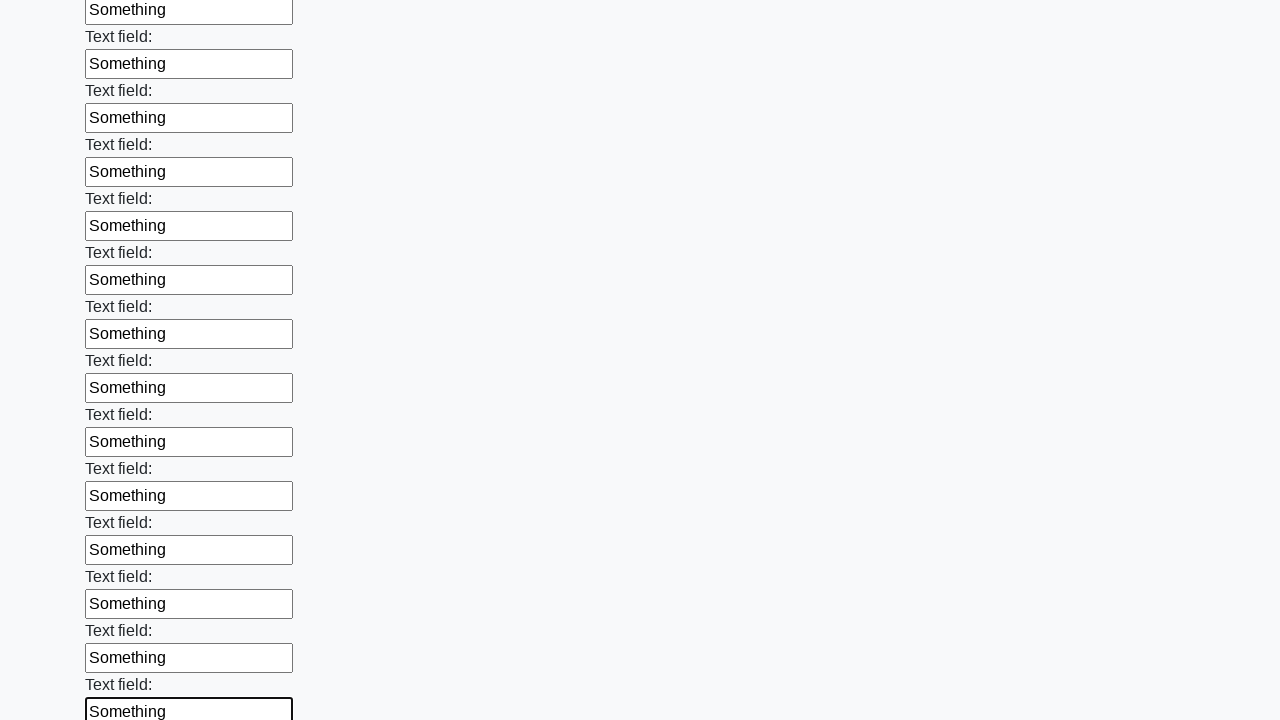

Filled text input field 60 of 100 with 'Something' on [type='text'] >> nth=59
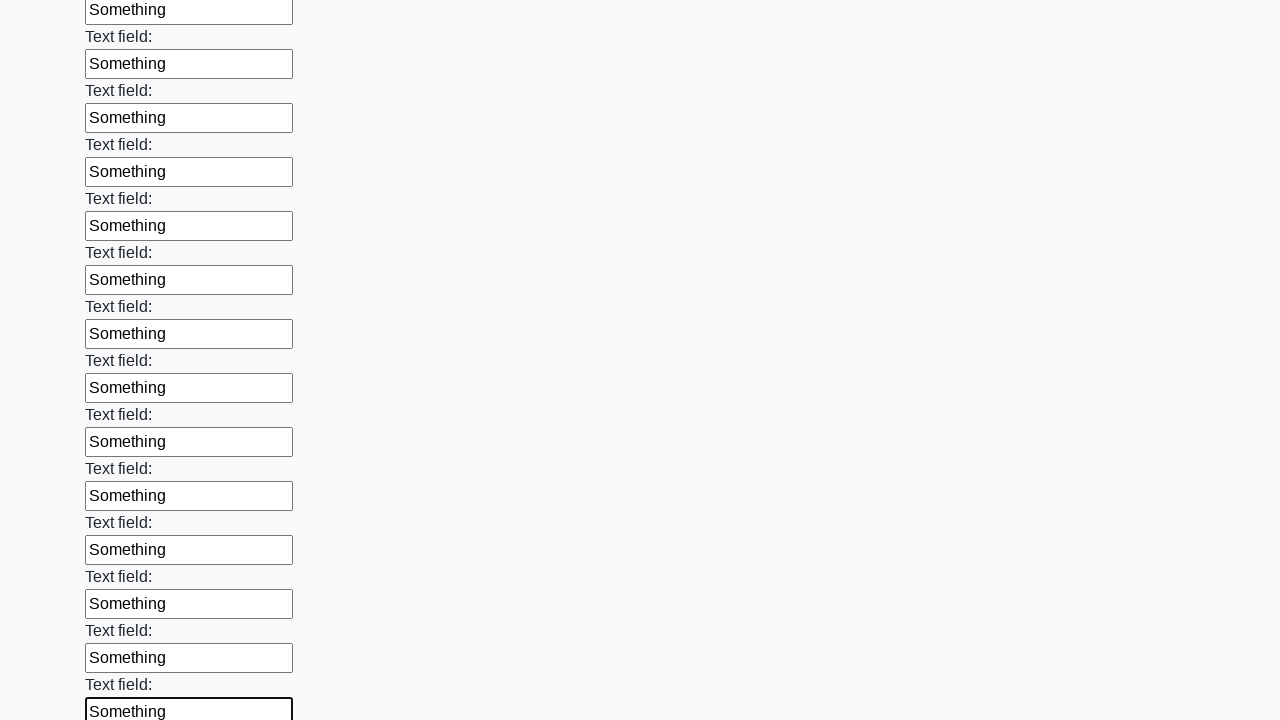

Filled text input field 61 of 100 with 'Something' on [type='text'] >> nth=60
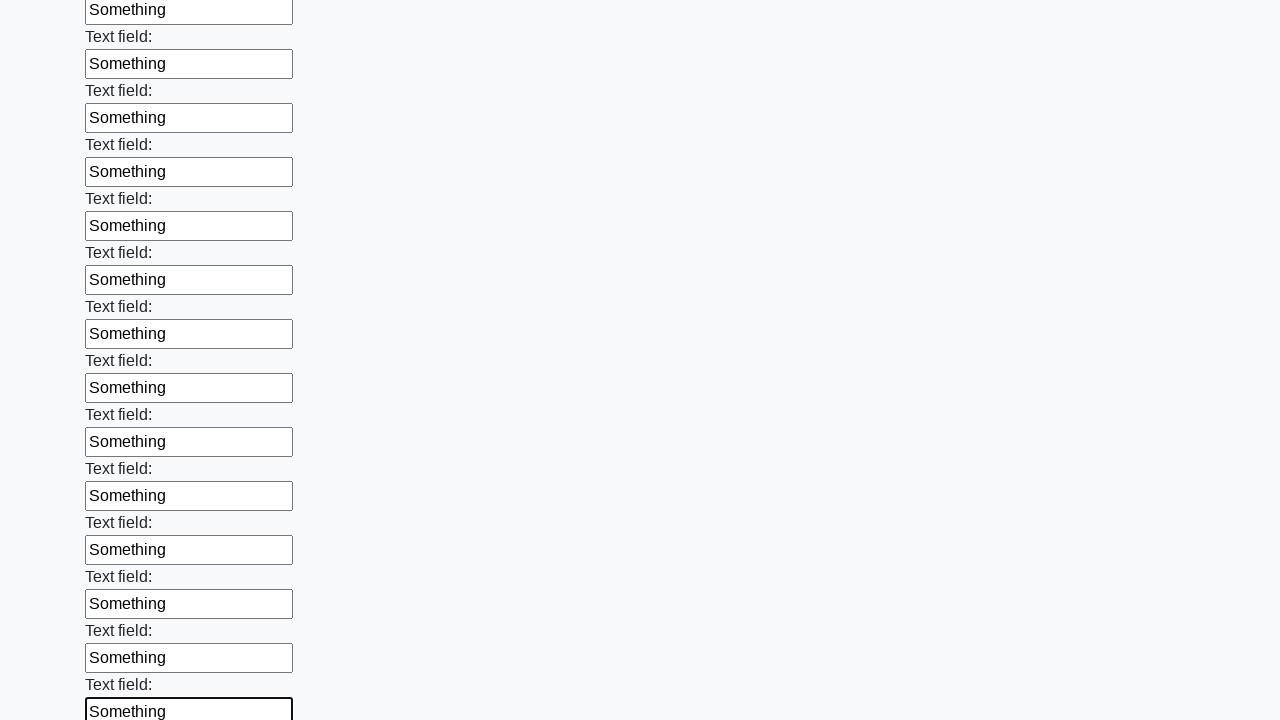

Filled text input field 62 of 100 with 'Something' on [type='text'] >> nth=61
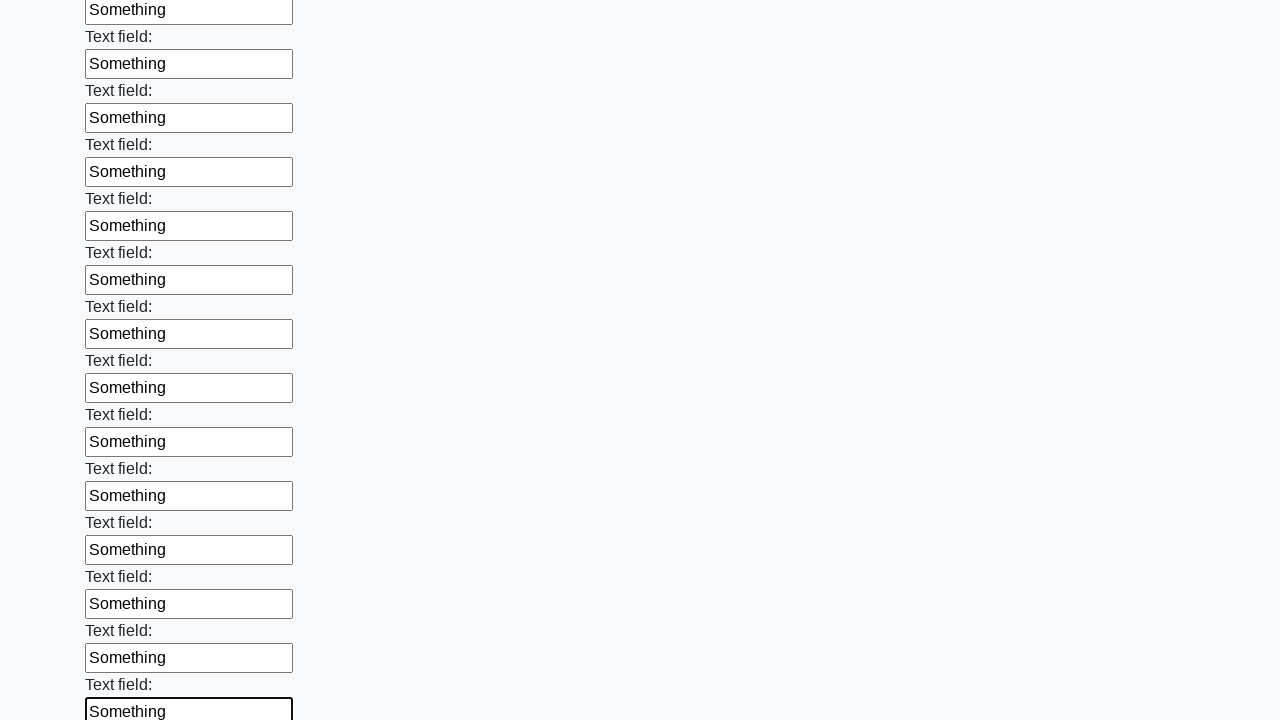

Filled text input field 63 of 100 with 'Something' on [type='text'] >> nth=62
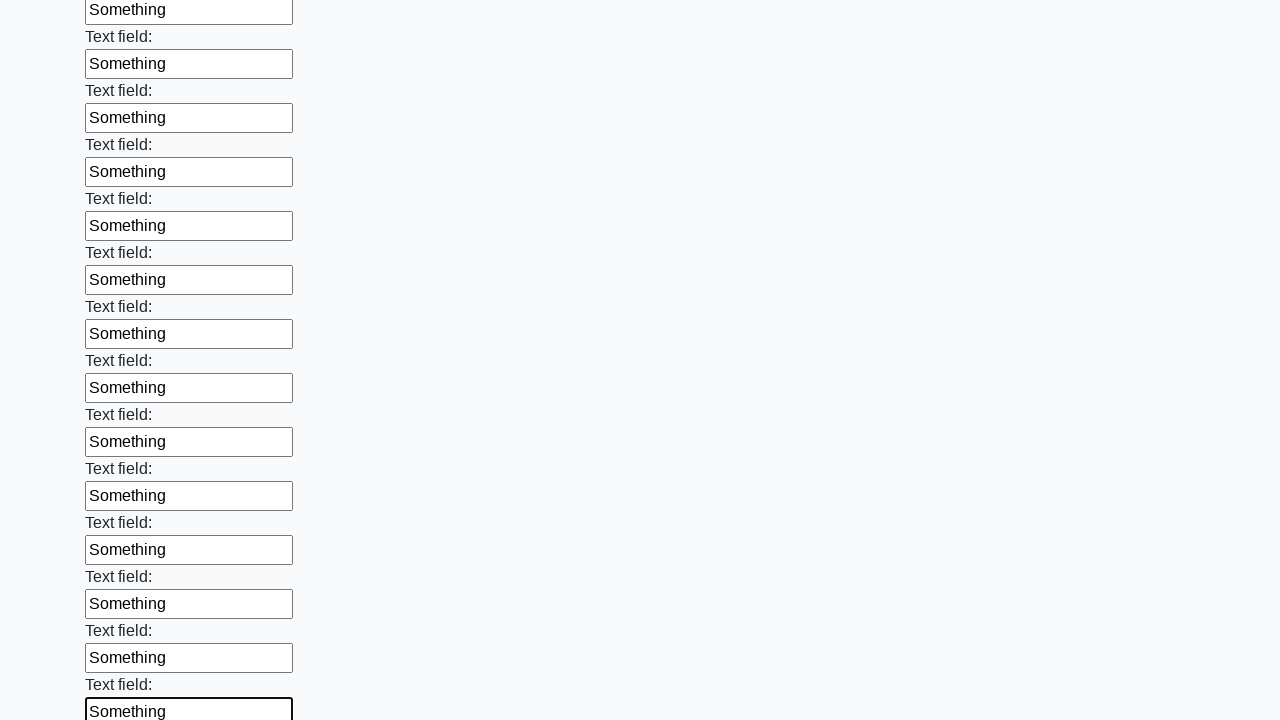

Filled text input field 64 of 100 with 'Something' on [type='text'] >> nth=63
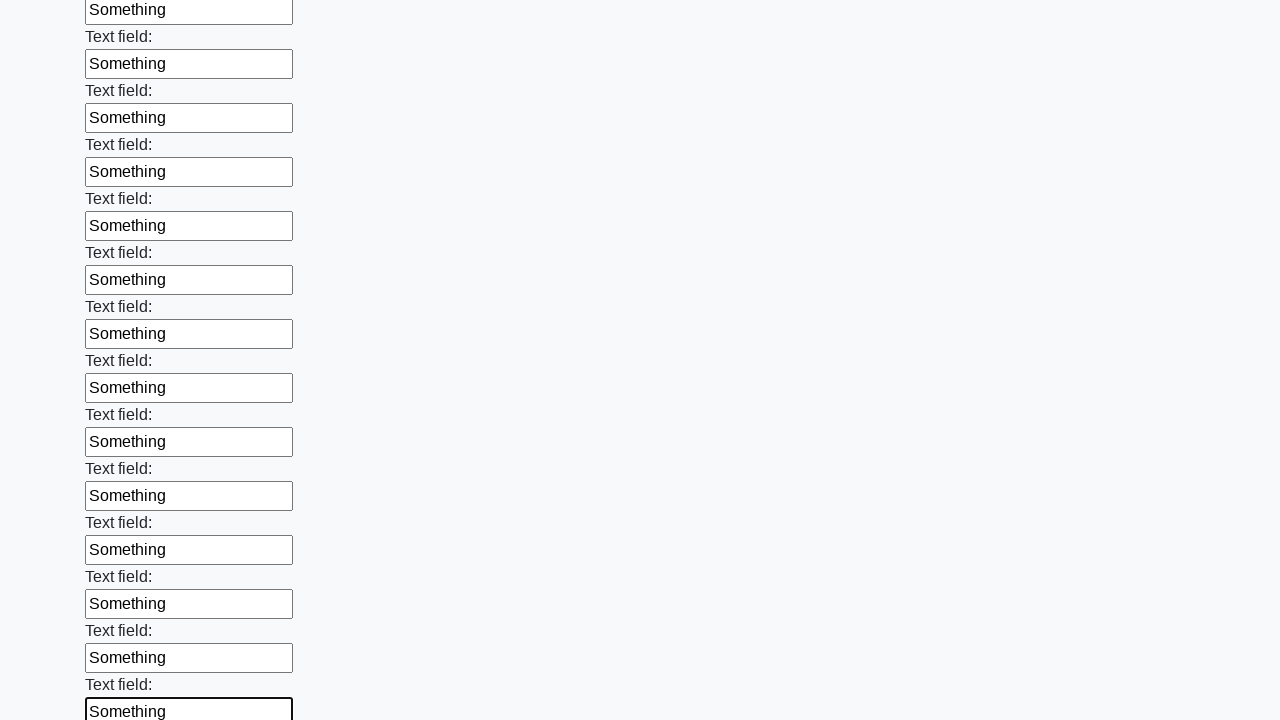

Filled text input field 65 of 100 with 'Something' on [type='text'] >> nth=64
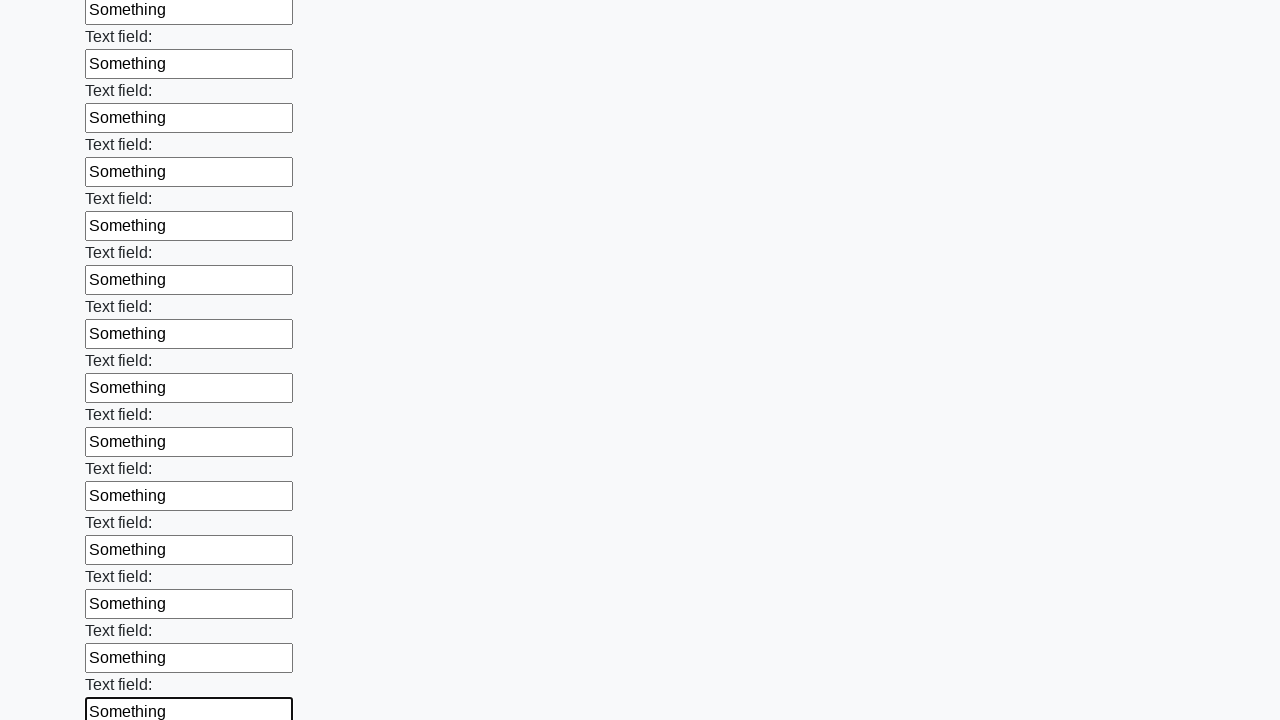

Filled text input field 66 of 100 with 'Something' on [type='text'] >> nth=65
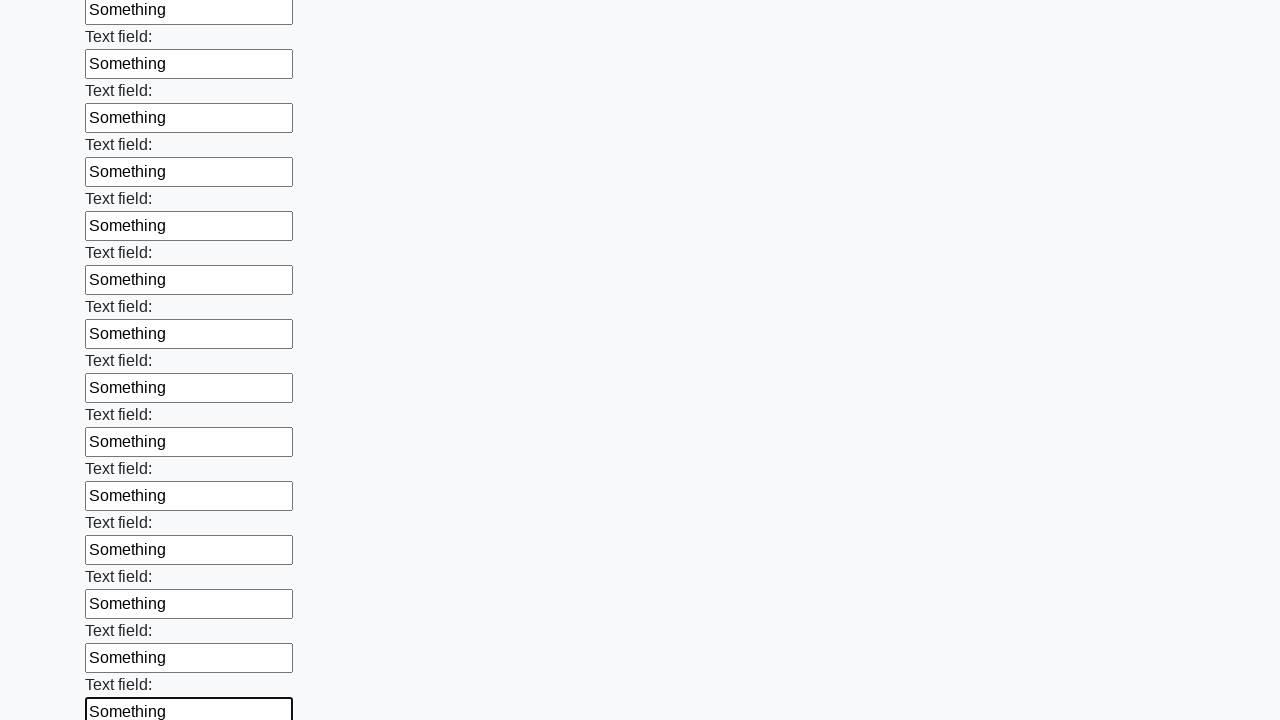

Filled text input field 67 of 100 with 'Something' on [type='text'] >> nth=66
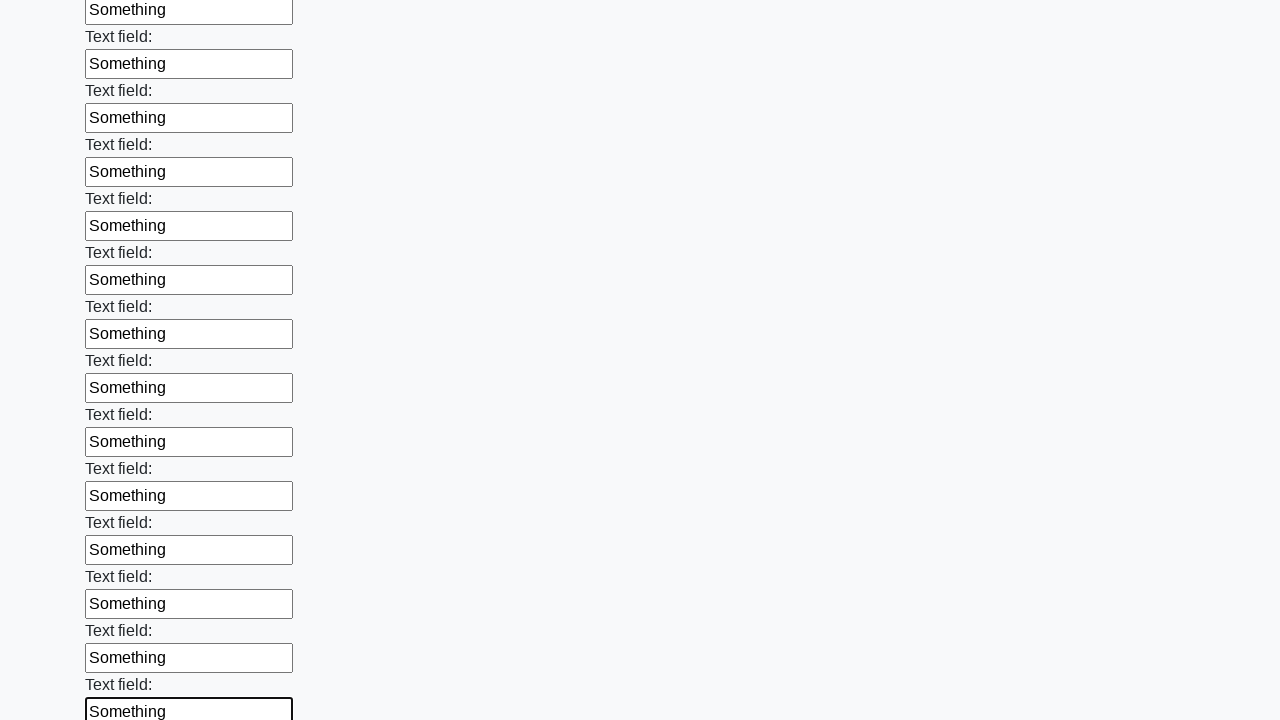

Filled text input field 68 of 100 with 'Something' on [type='text'] >> nth=67
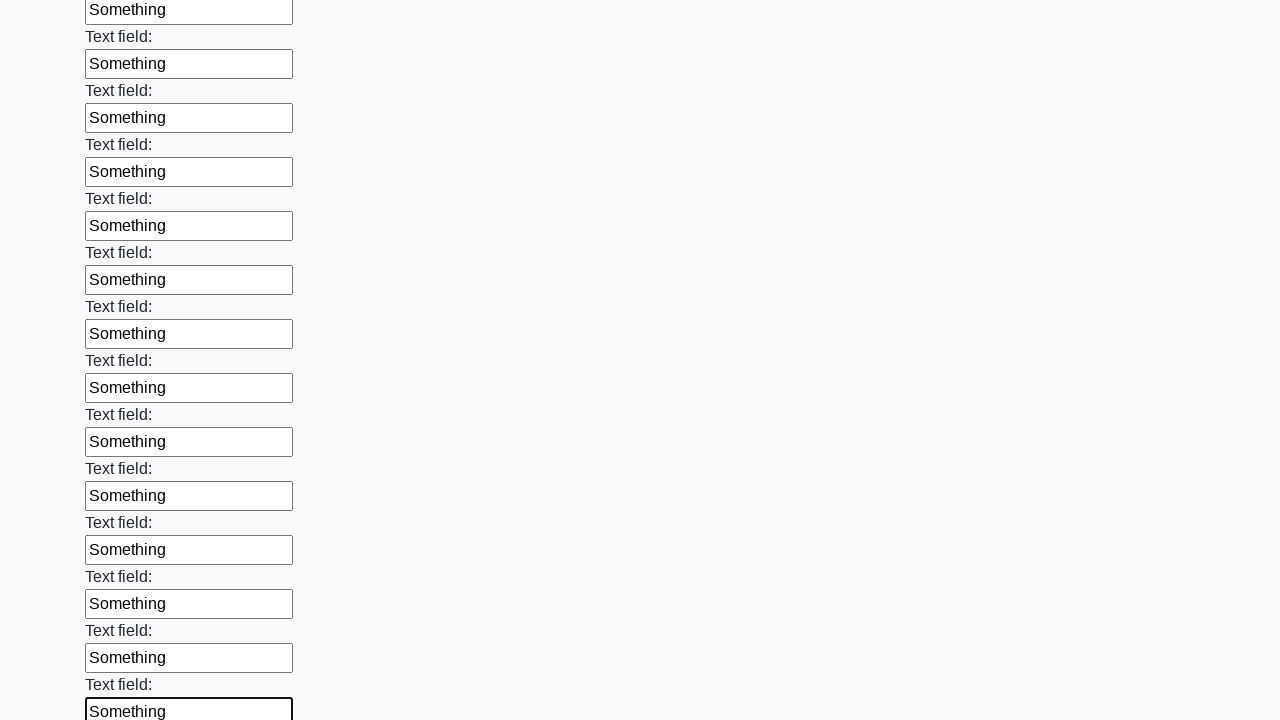

Filled text input field 69 of 100 with 'Something' on [type='text'] >> nth=68
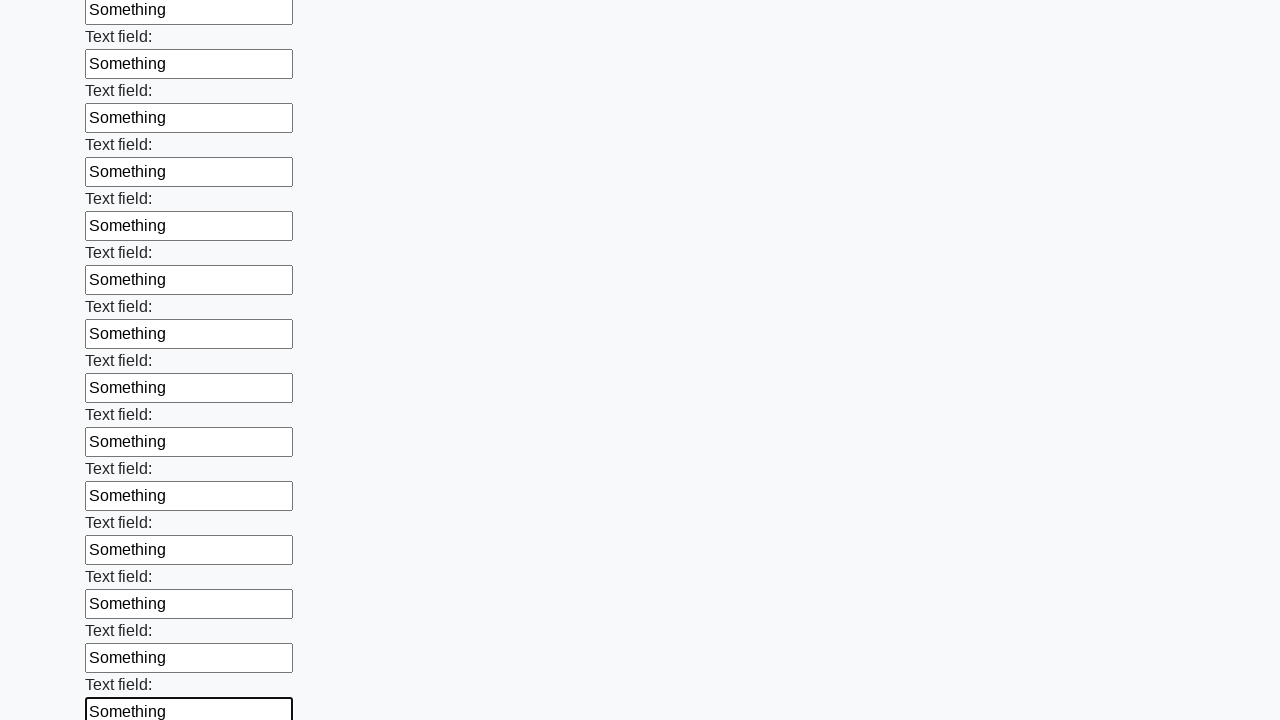

Filled text input field 70 of 100 with 'Something' on [type='text'] >> nth=69
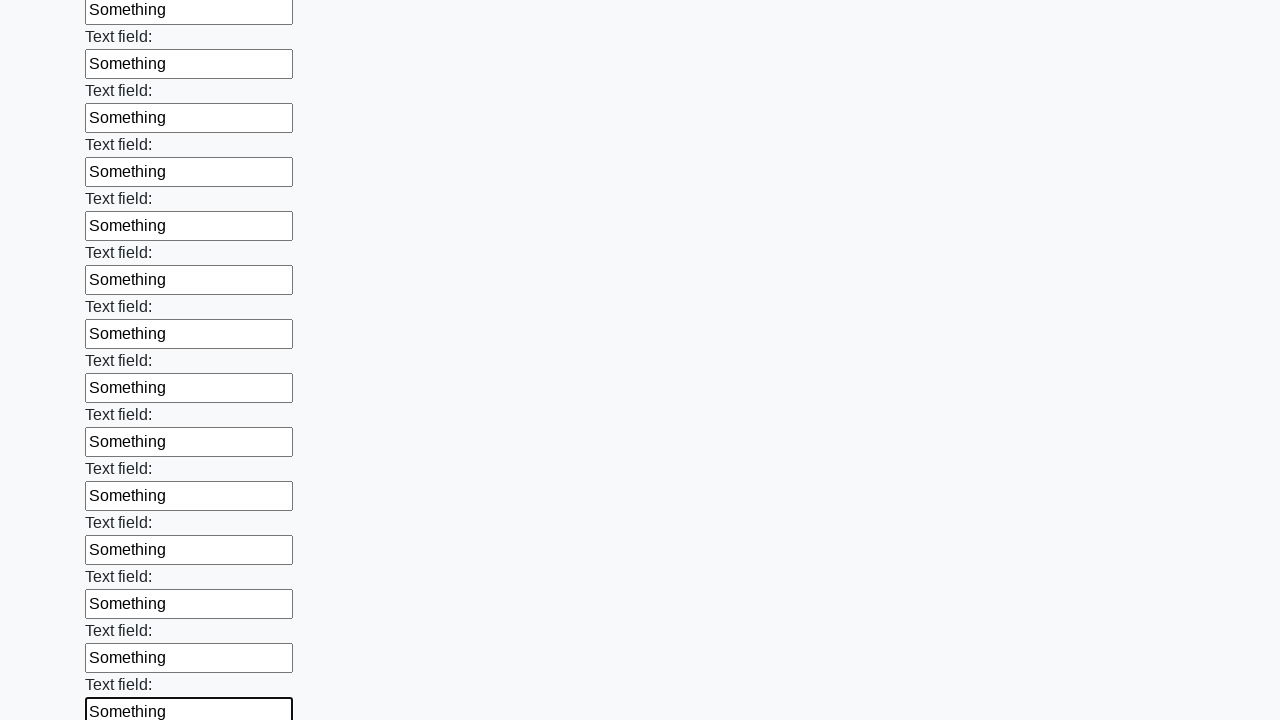

Filled text input field 71 of 100 with 'Something' on [type='text'] >> nth=70
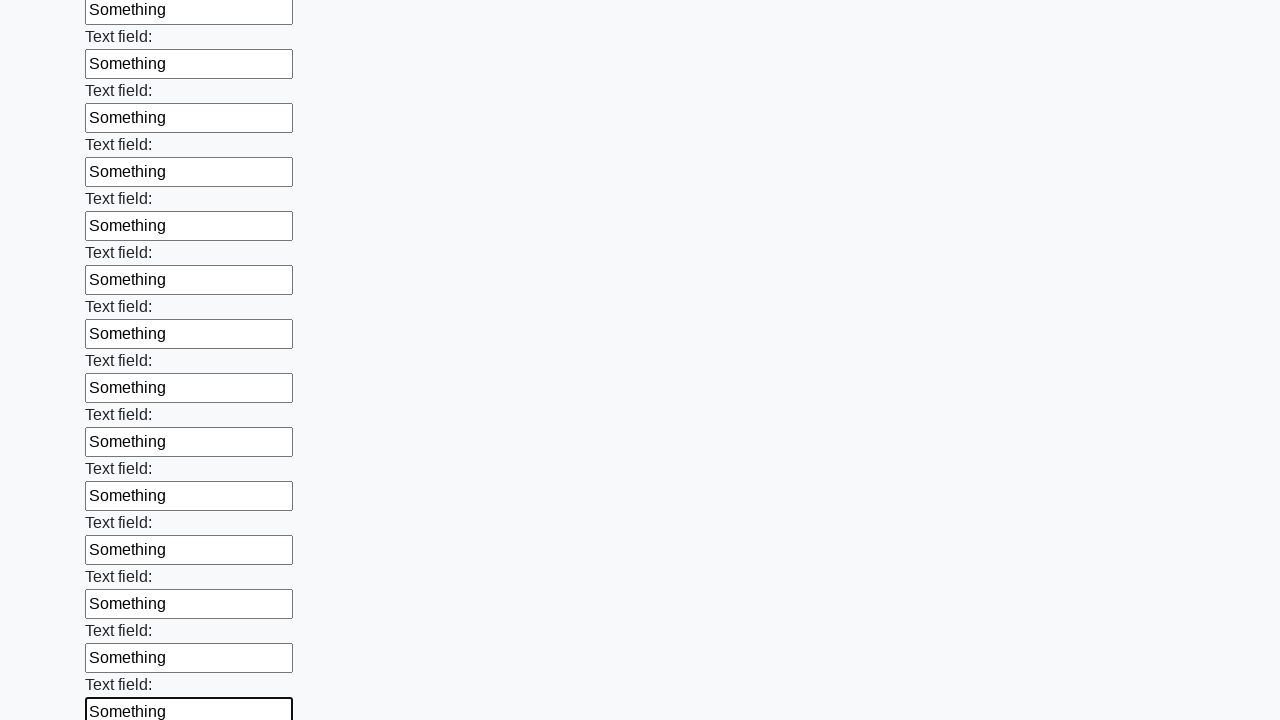

Filled text input field 72 of 100 with 'Something' on [type='text'] >> nth=71
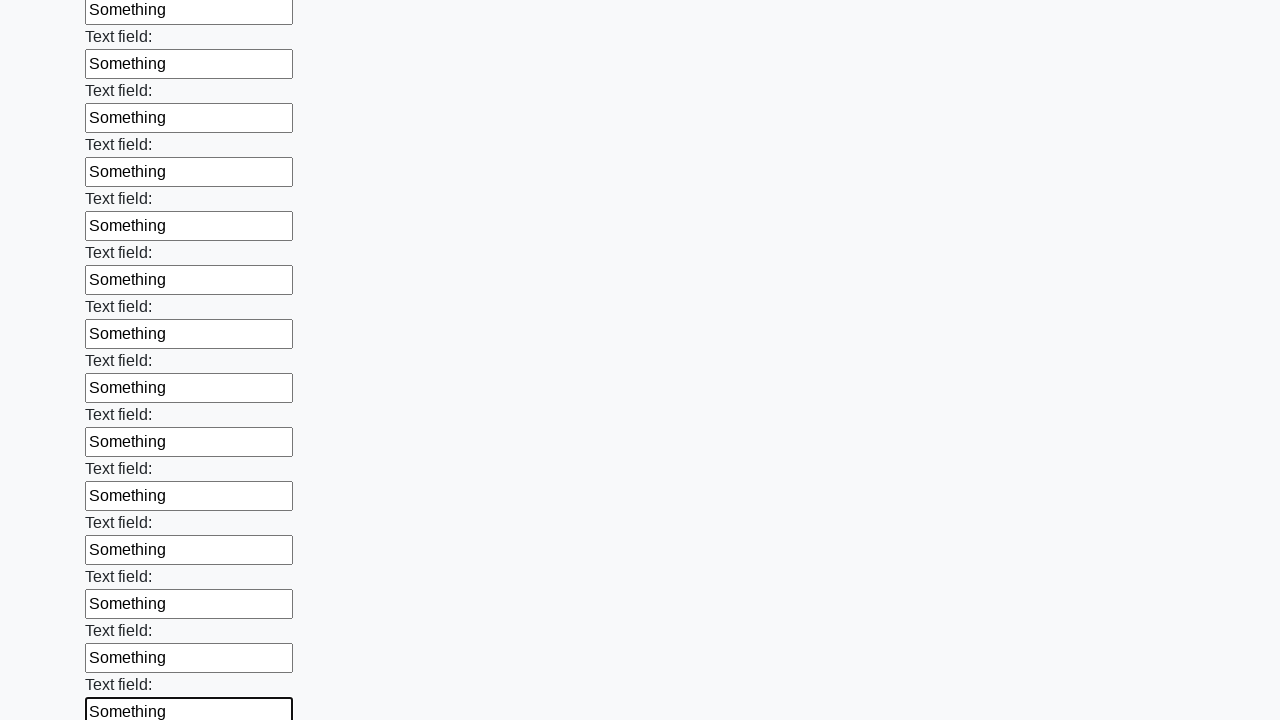

Filled text input field 73 of 100 with 'Something' on [type='text'] >> nth=72
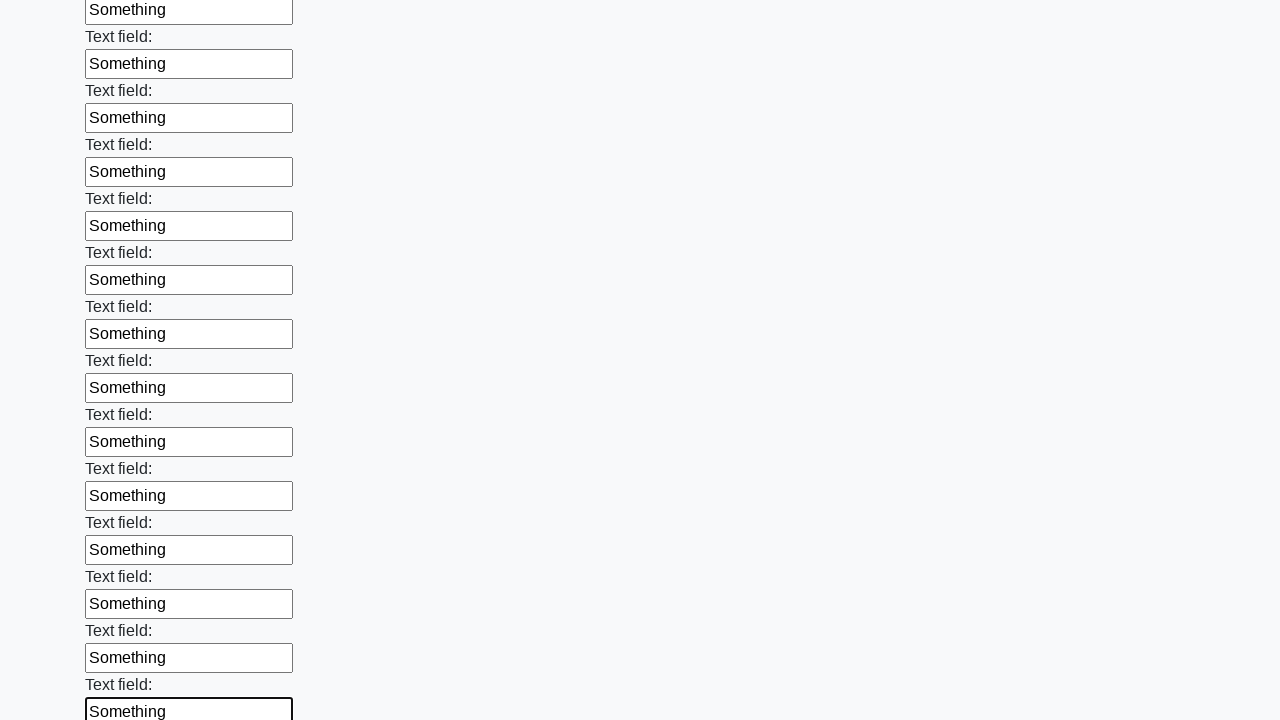

Filled text input field 74 of 100 with 'Something' on [type='text'] >> nth=73
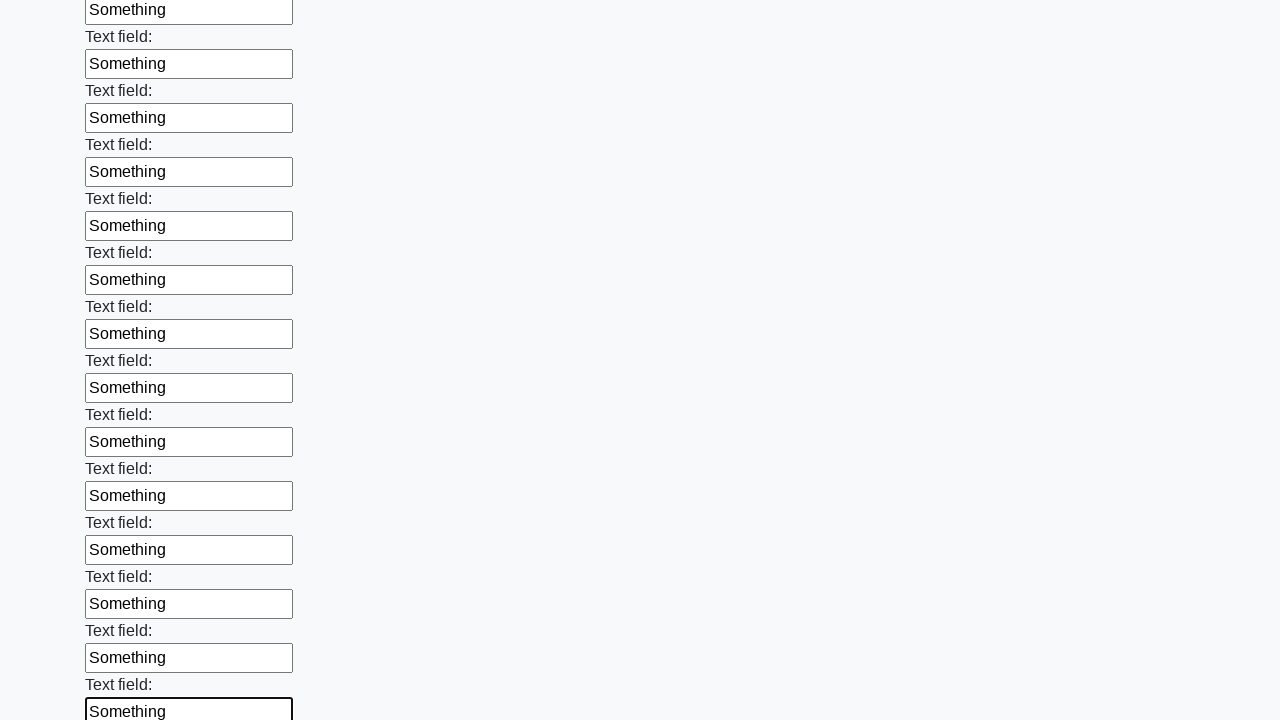

Filled text input field 75 of 100 with 'Something' on [type='text'] >> nth=74
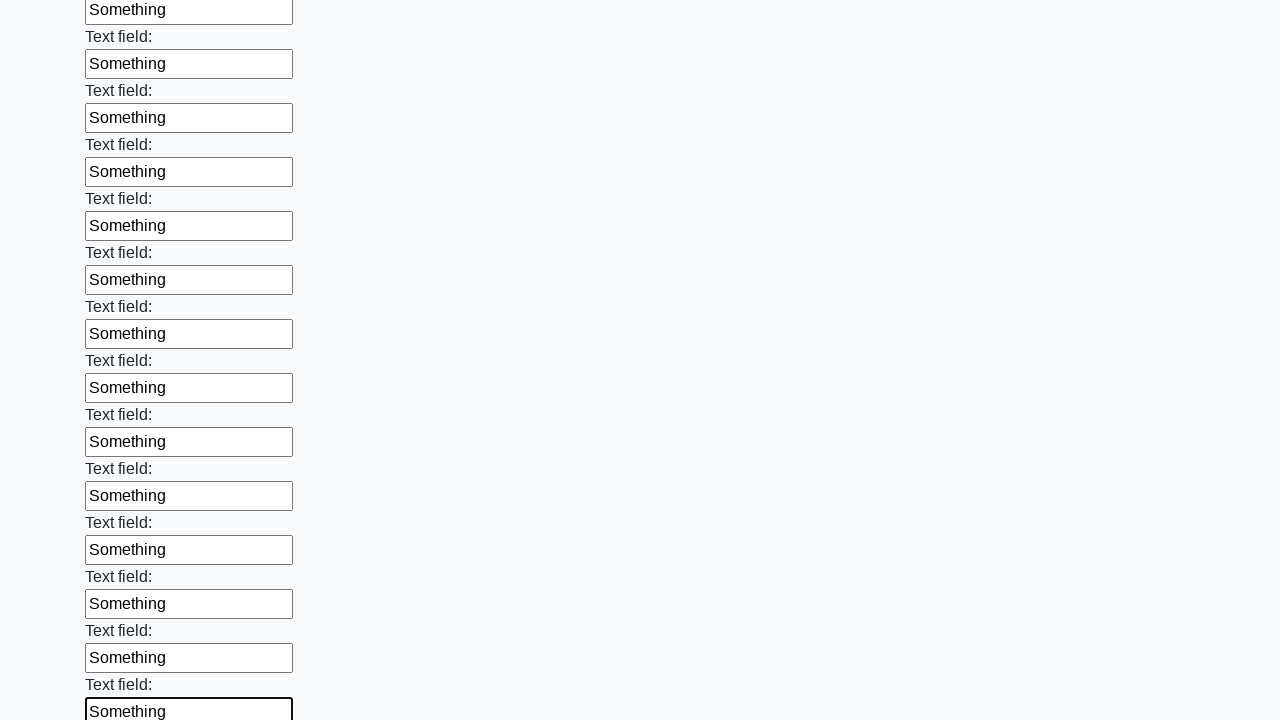

Filled text input field 76 of 100 with 'Something' on [type='text'] >> nth=75
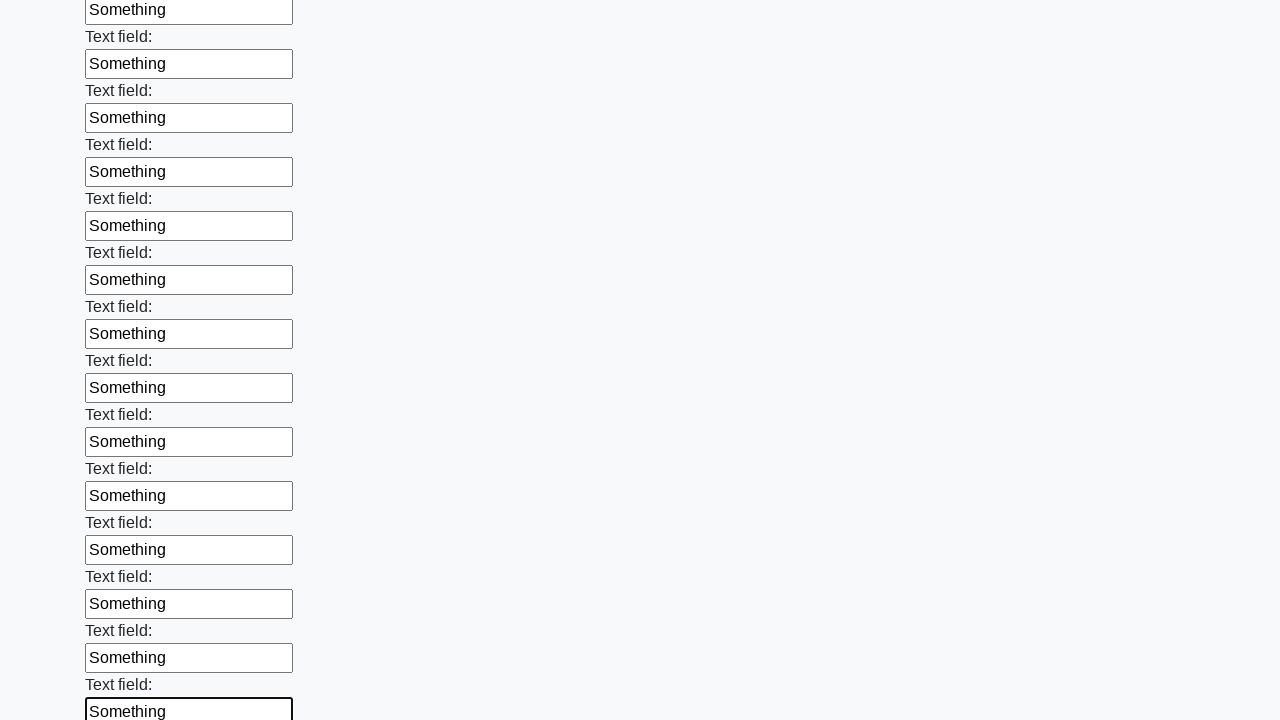

Filled text input field 77 of 100 with 'Something' on [type='text'] >> nth=76
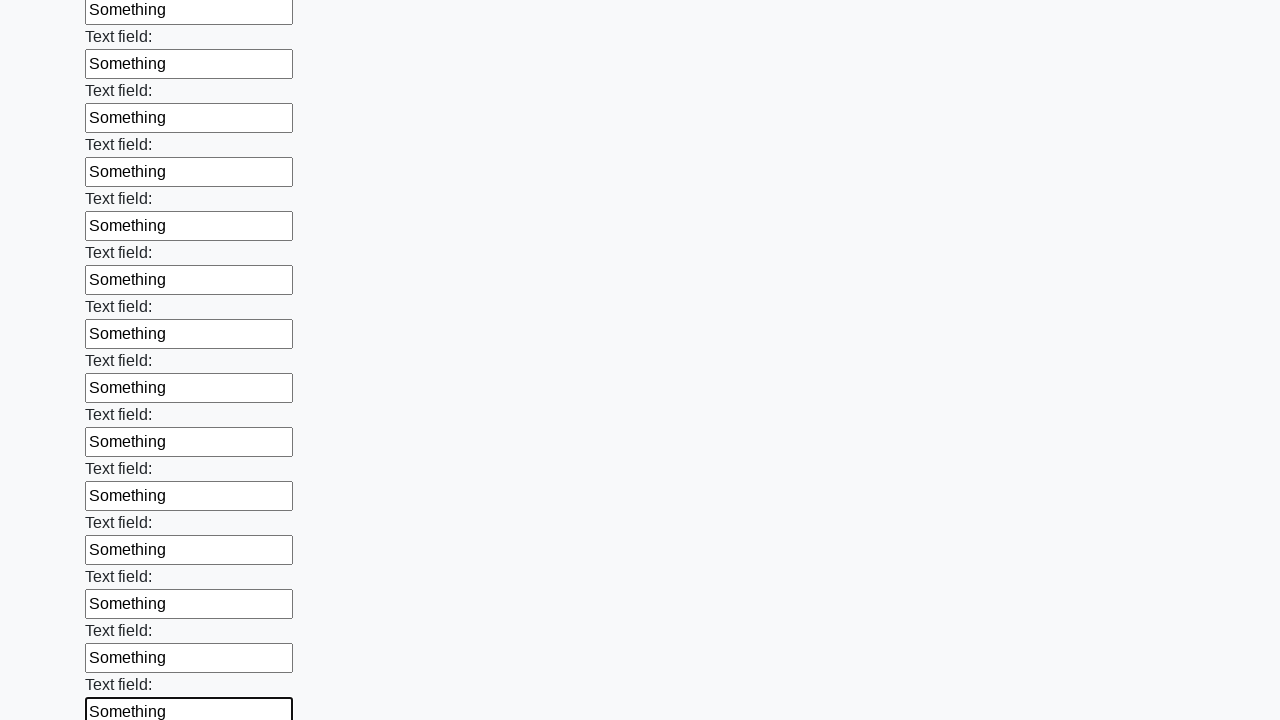

Filled text input field 78 of 100 with 'Something' on [type='text'] >> nth=77
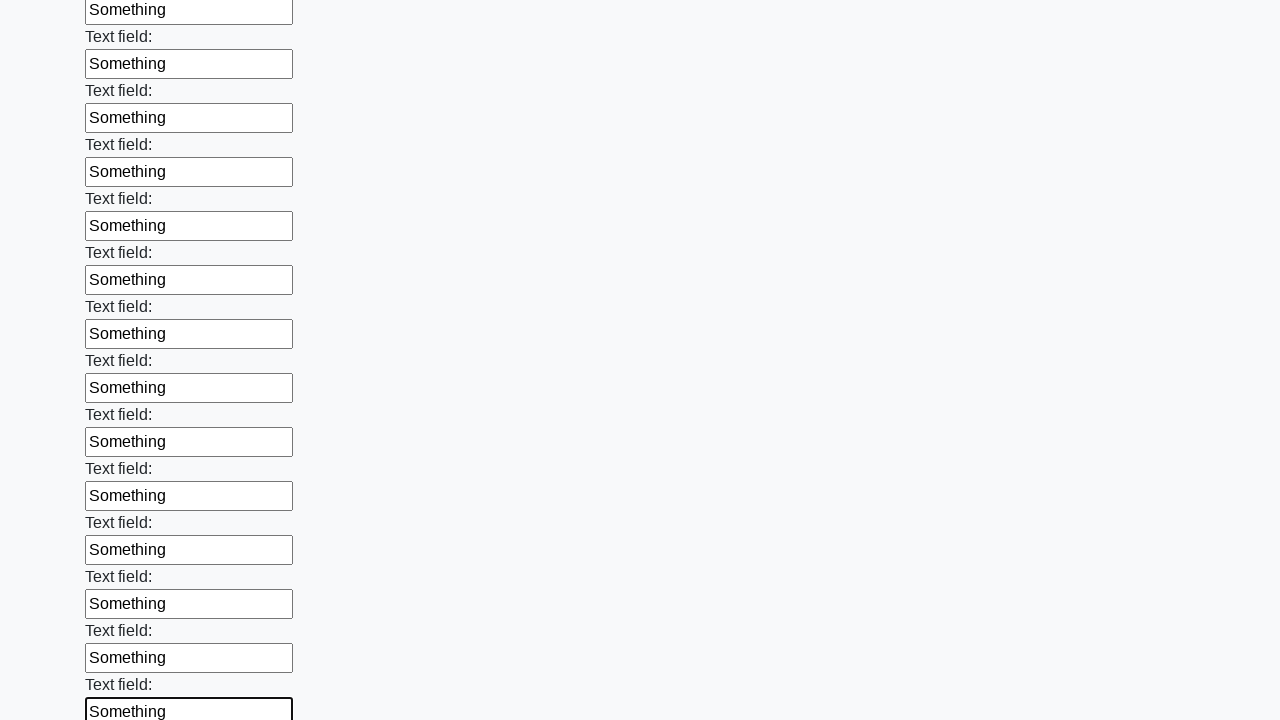

Filled text input field 79 of 100 with 'Something' on [type='text'] >> nth=78
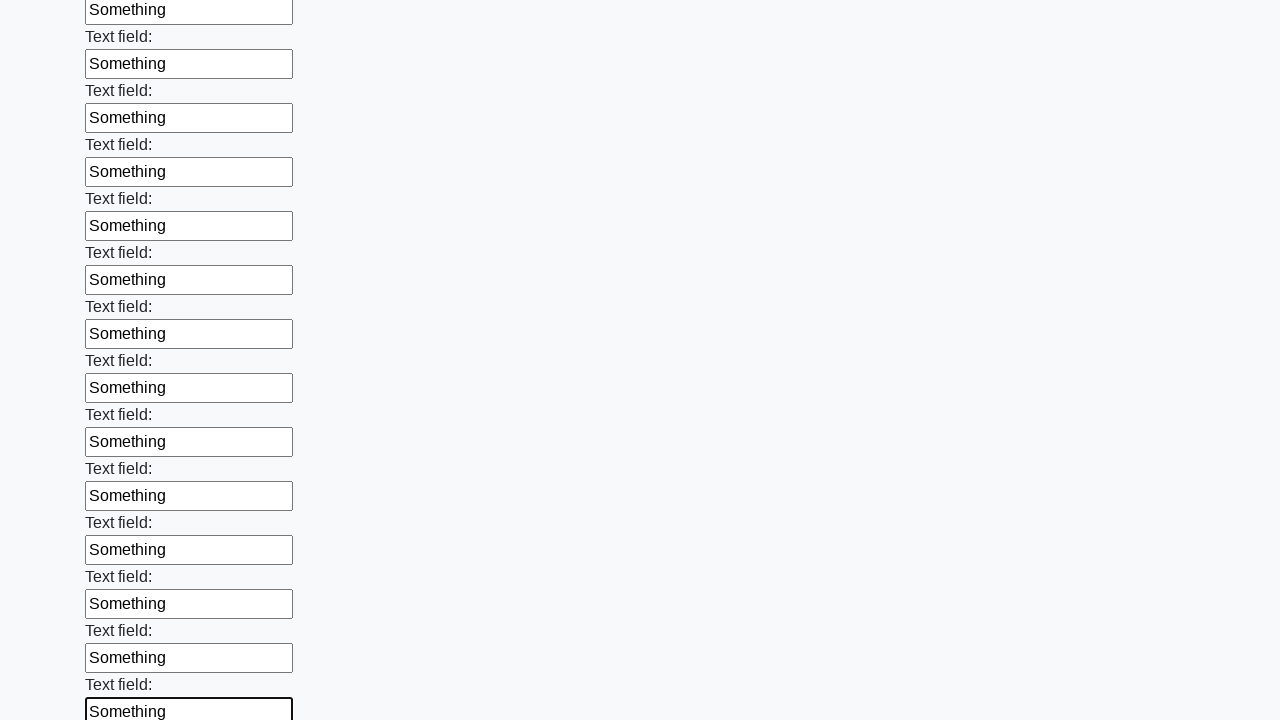

Filled text input field 80 of 100 with 'Something' on [type='text'] >> nth=79
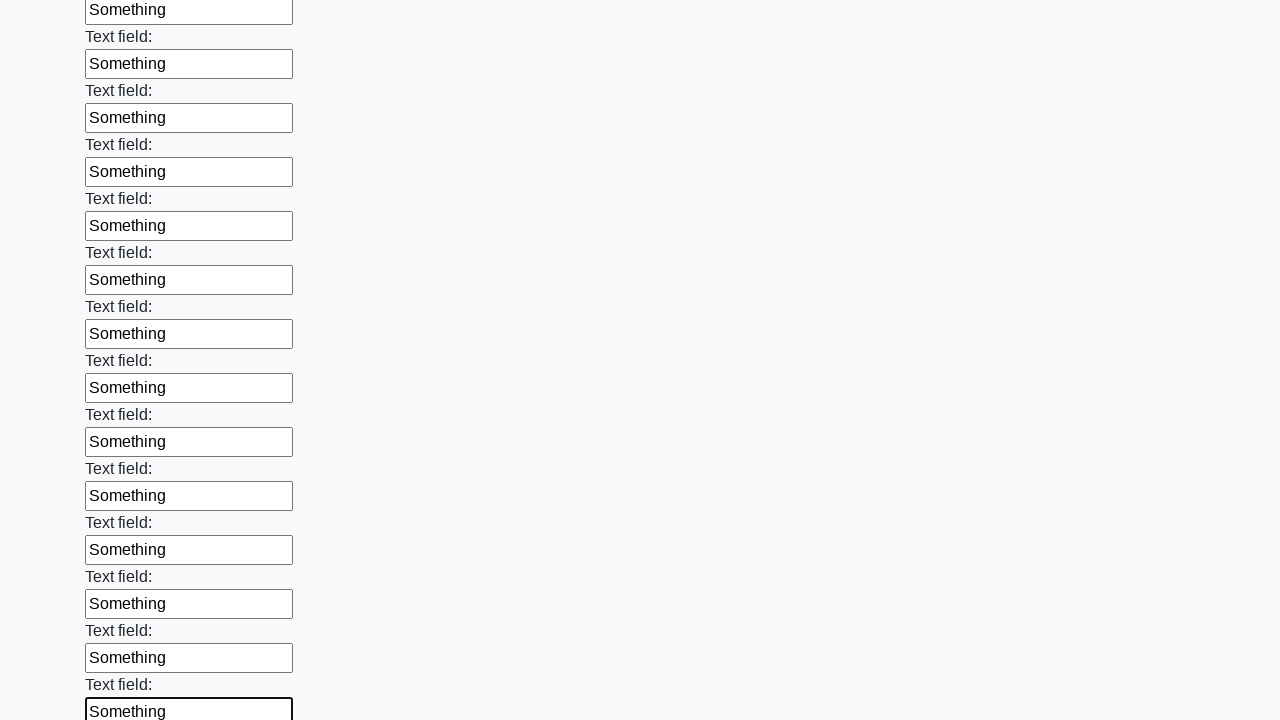

Filled text input field 81 of 100 with 'Something' on [type='text'] >> nth=80
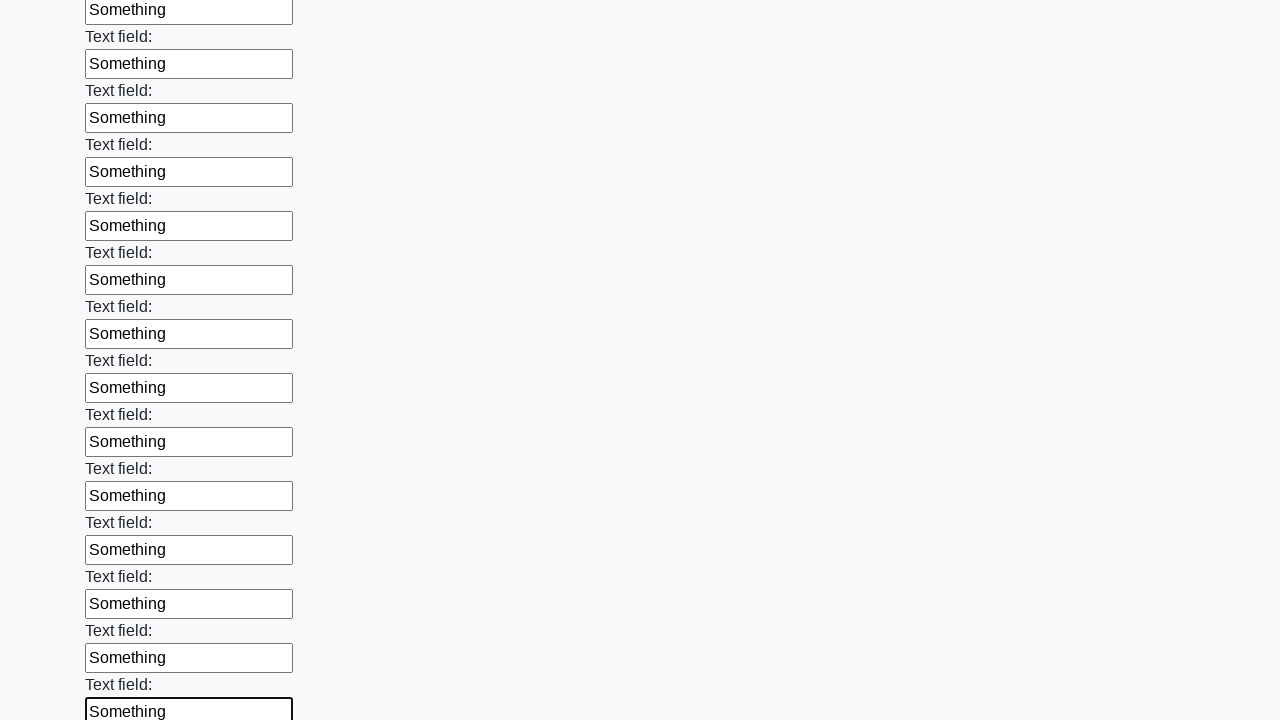

Filled text input field 82 of 100 with 'Something' on [type='text'] >> nth=81
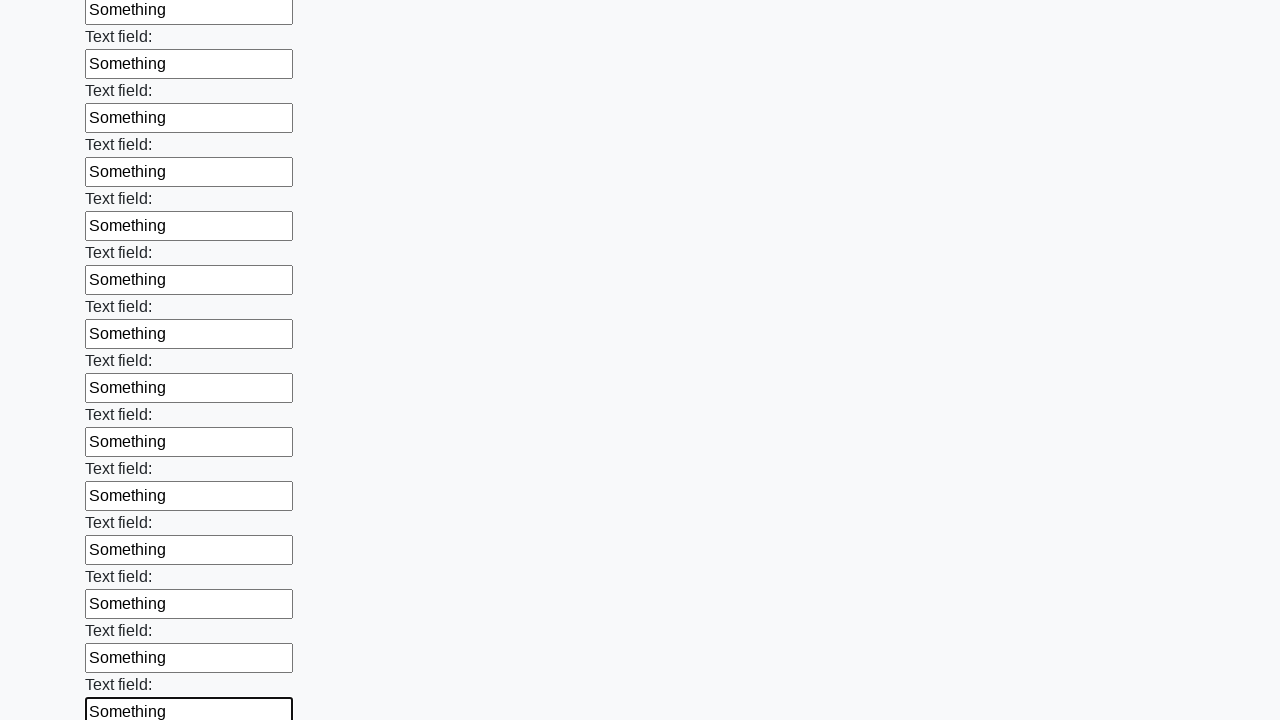

Filled text input field 83 of 100 with 'Something' on [type='text'] >> nth=82
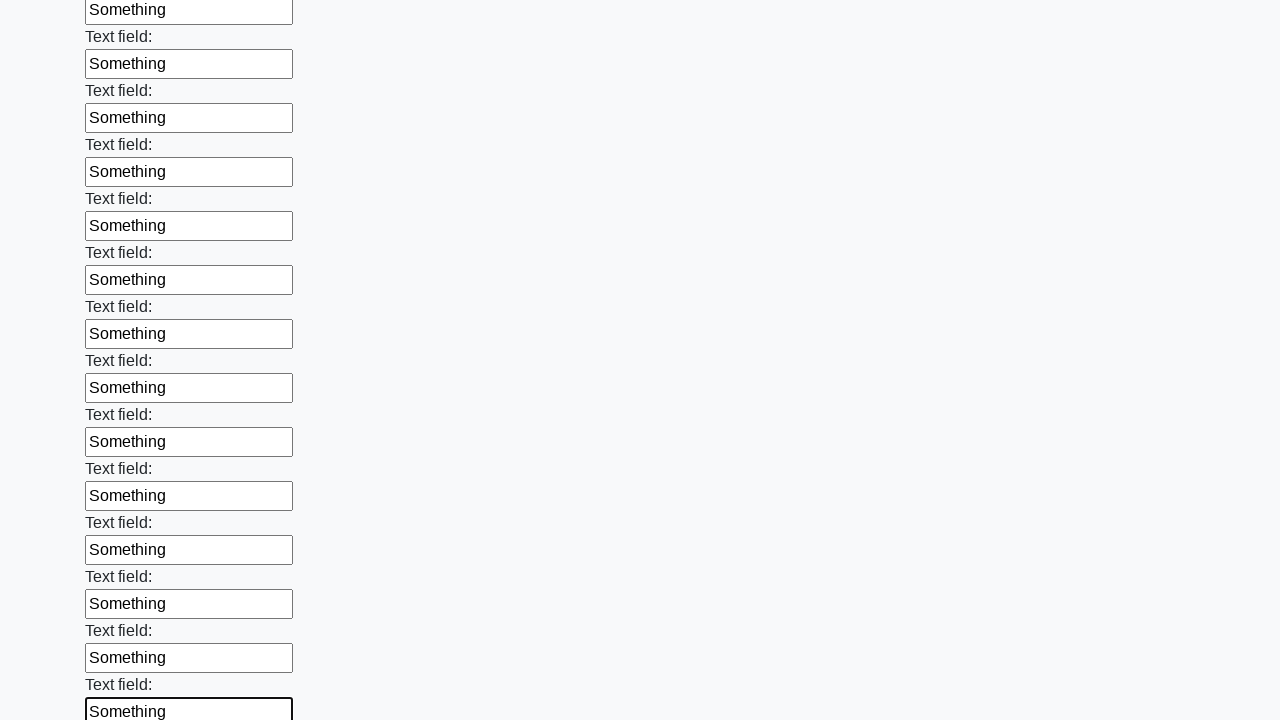

Filled text input field 84 of 100 with 'Something' on [type='text'] >> nth=83
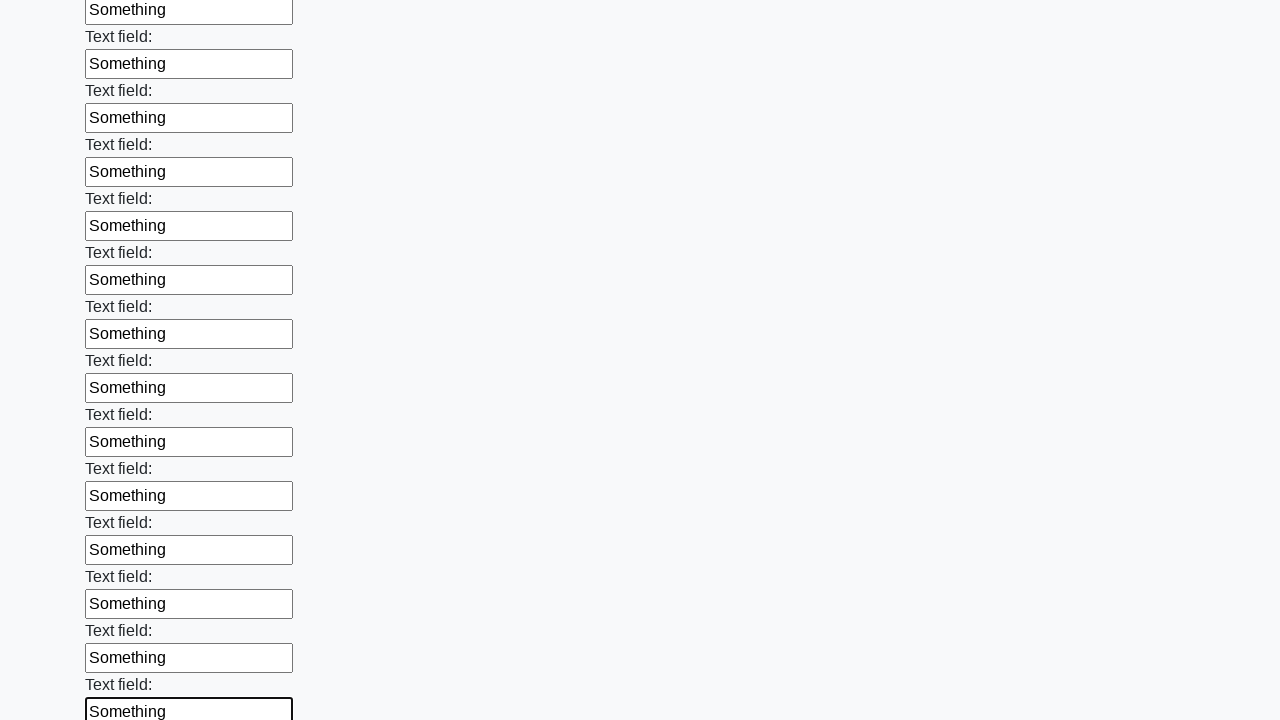

Filled text input field 85 of 100 with 'Something' on [type='text'] >> nth=84
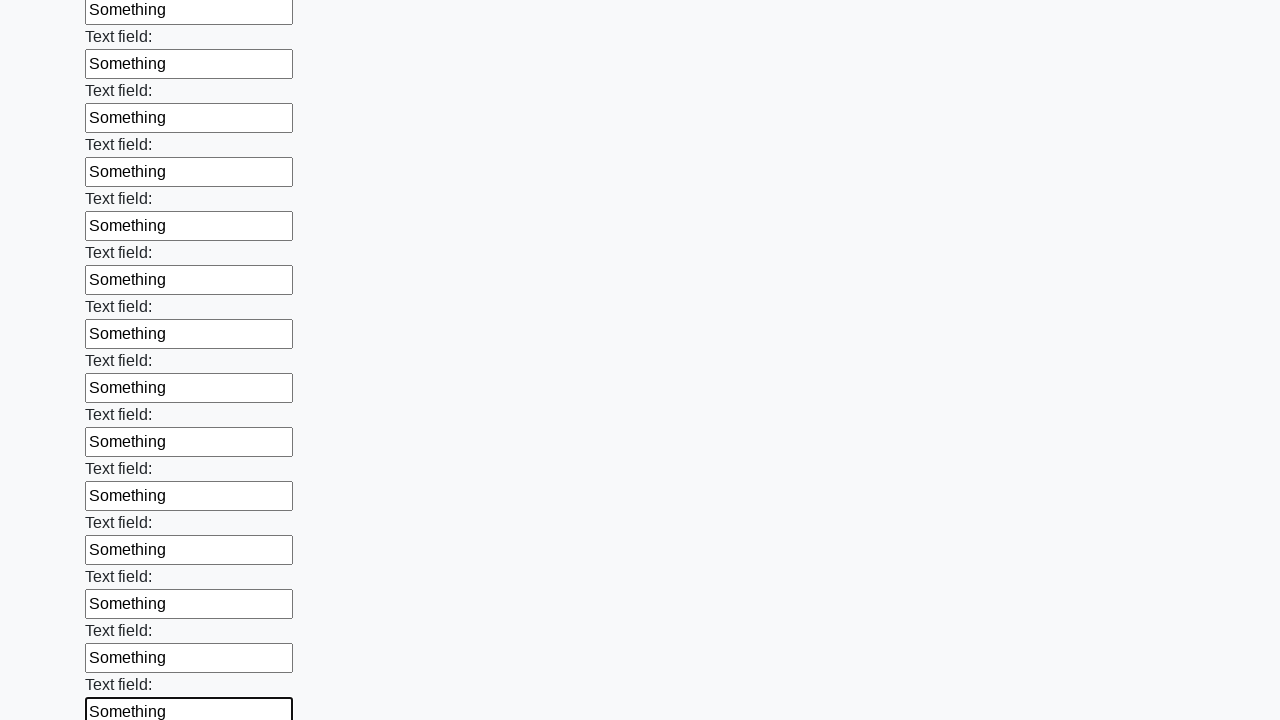

Filled text input field 86 of 100 with 'Something' on [type='text'] >> nth=85
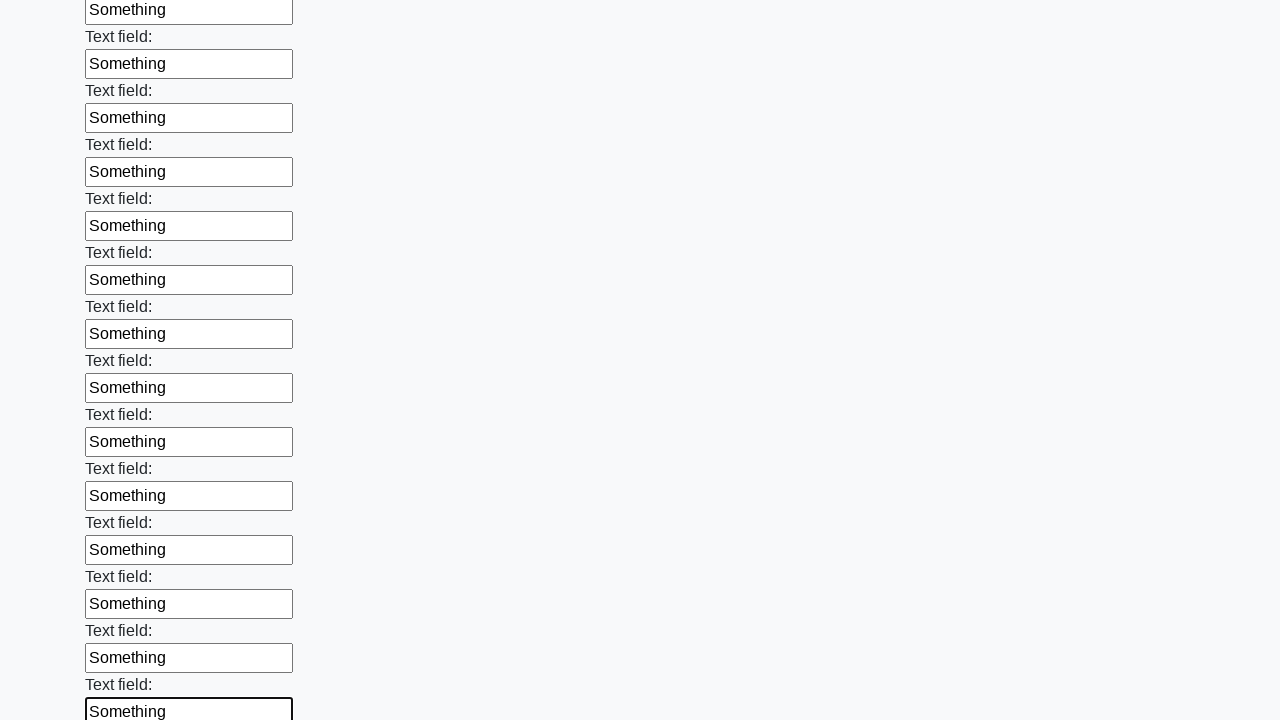

Filled text input field 87 of 100 with 'Something' on [type='text'] >> nth=86
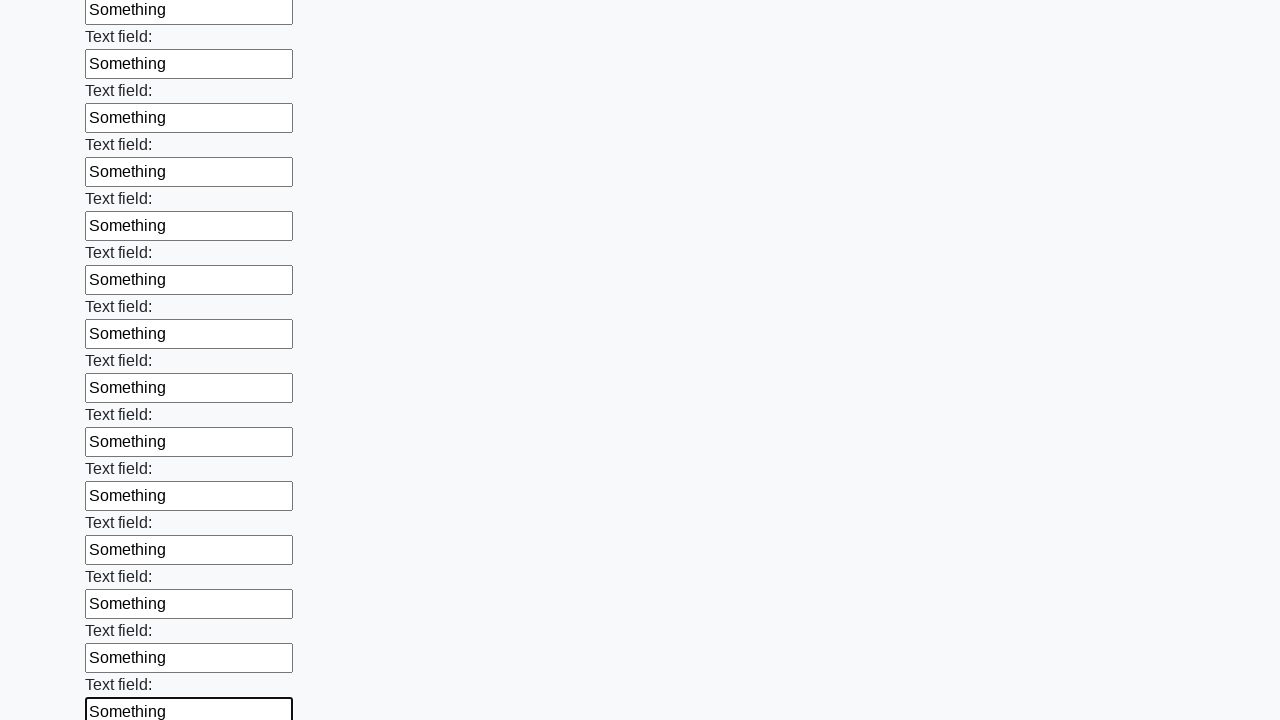

Filled text input field 88 of 100 with 'Something' on [type='text'] >> nth=87
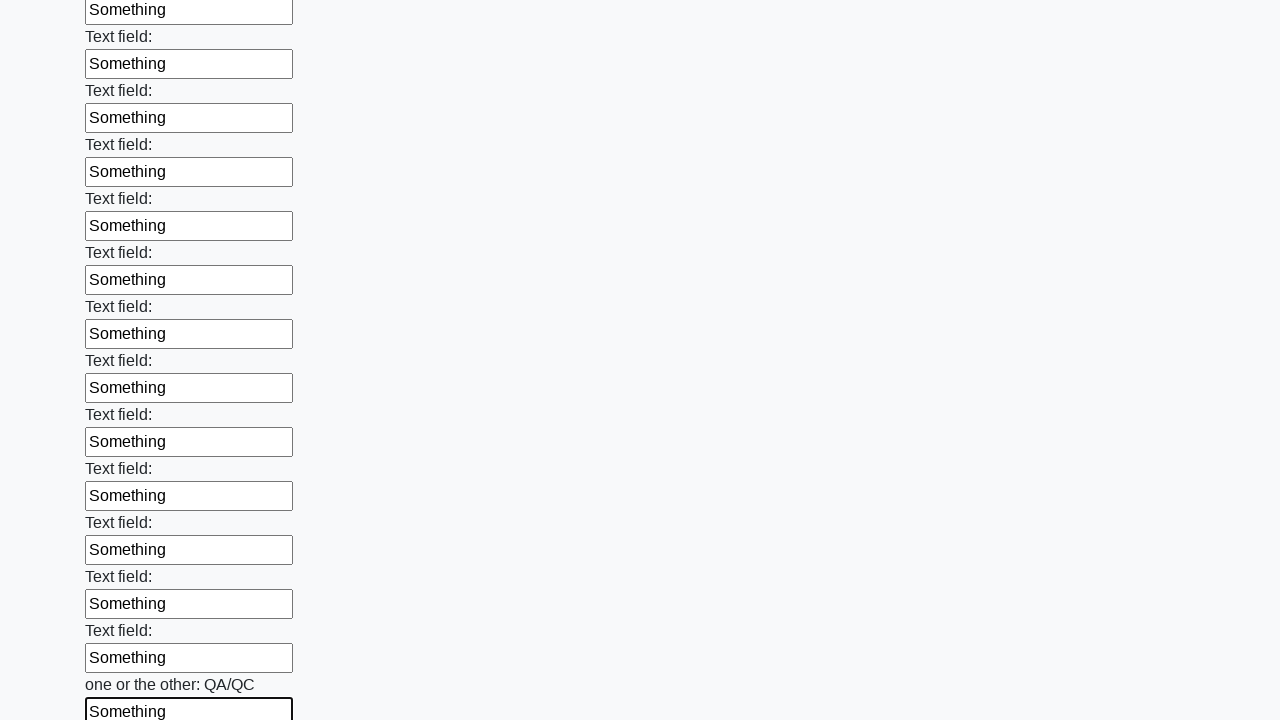

Filled text input field 89 of 100 with 'Something' on [type='text'] >> nth=88
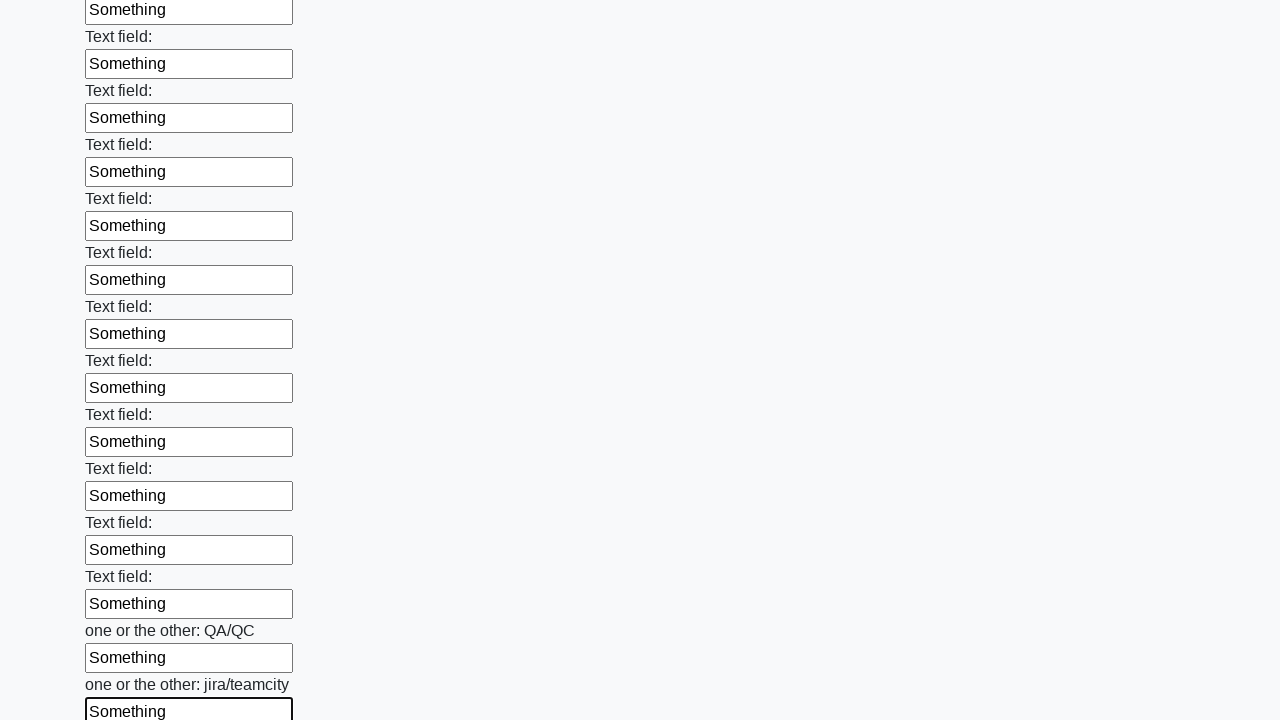

Filled text input field 90 of 100 with 'Something' on [type='text'] >> nth=89
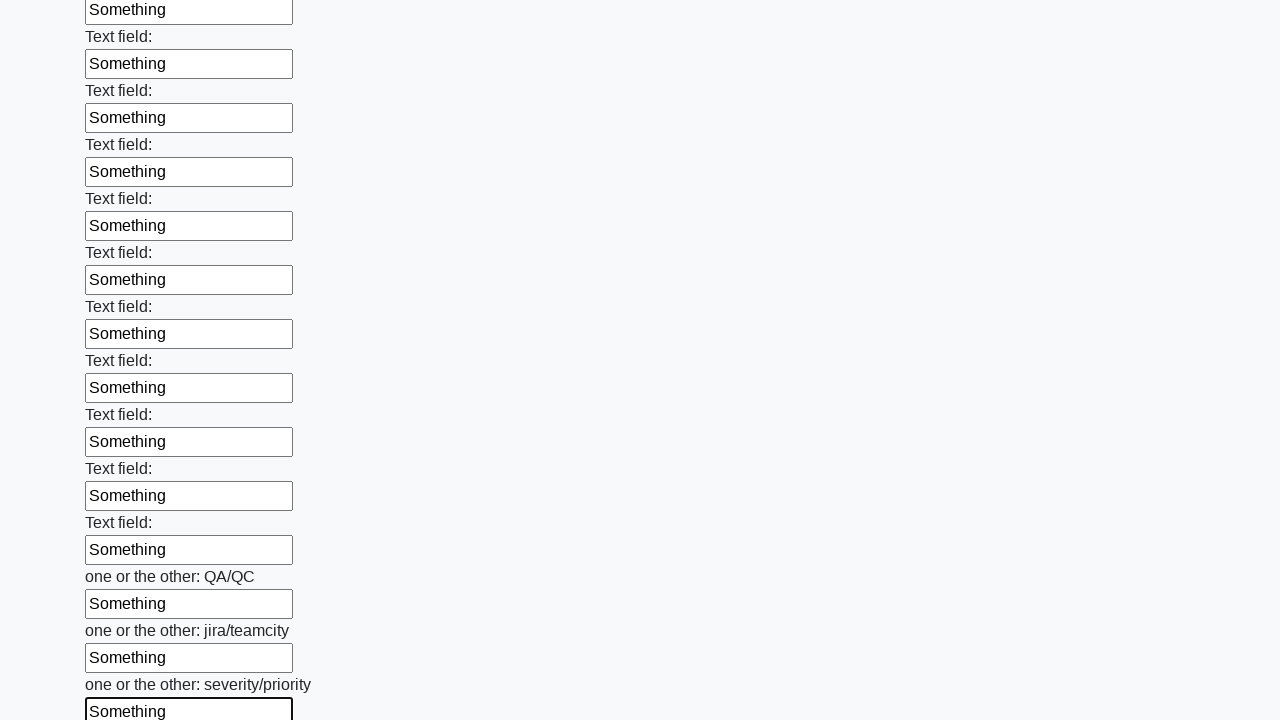

Filled text input field 91 of 100 with 'Something' on [type='text'] >> nth=90
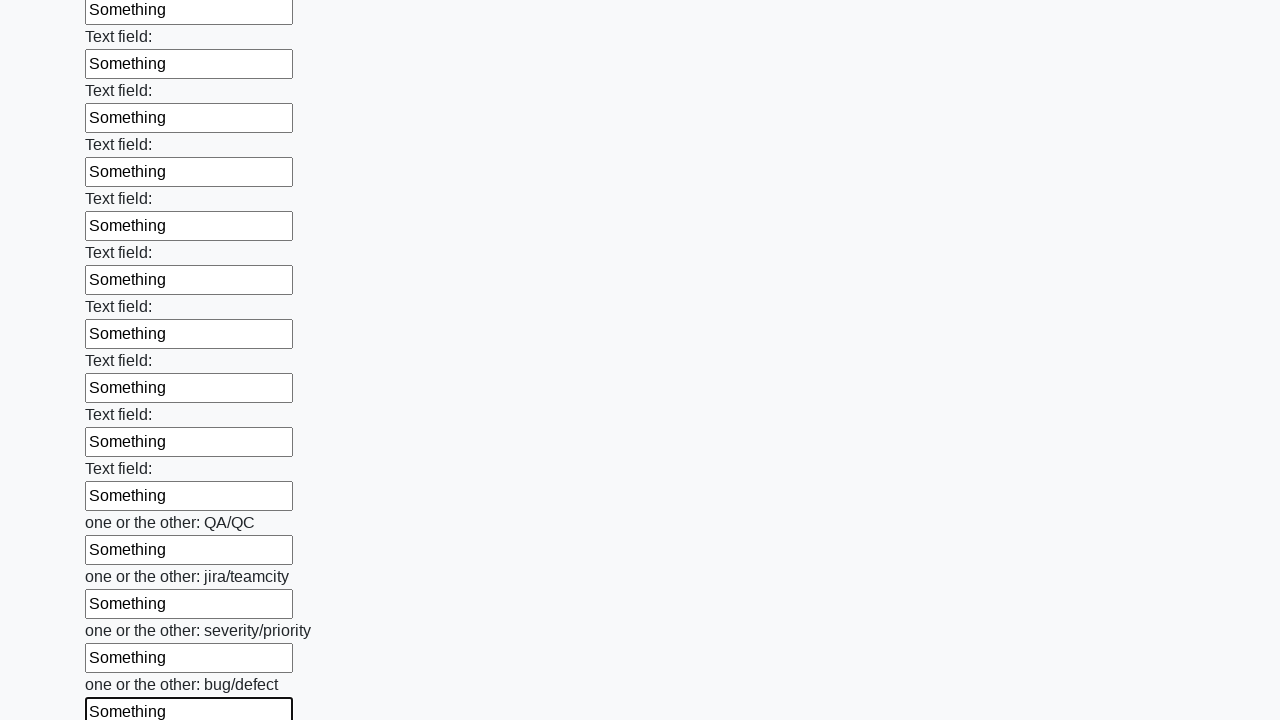

Filled text input field 92 of 100 with 'Something' on [type='text'] >> nth=91
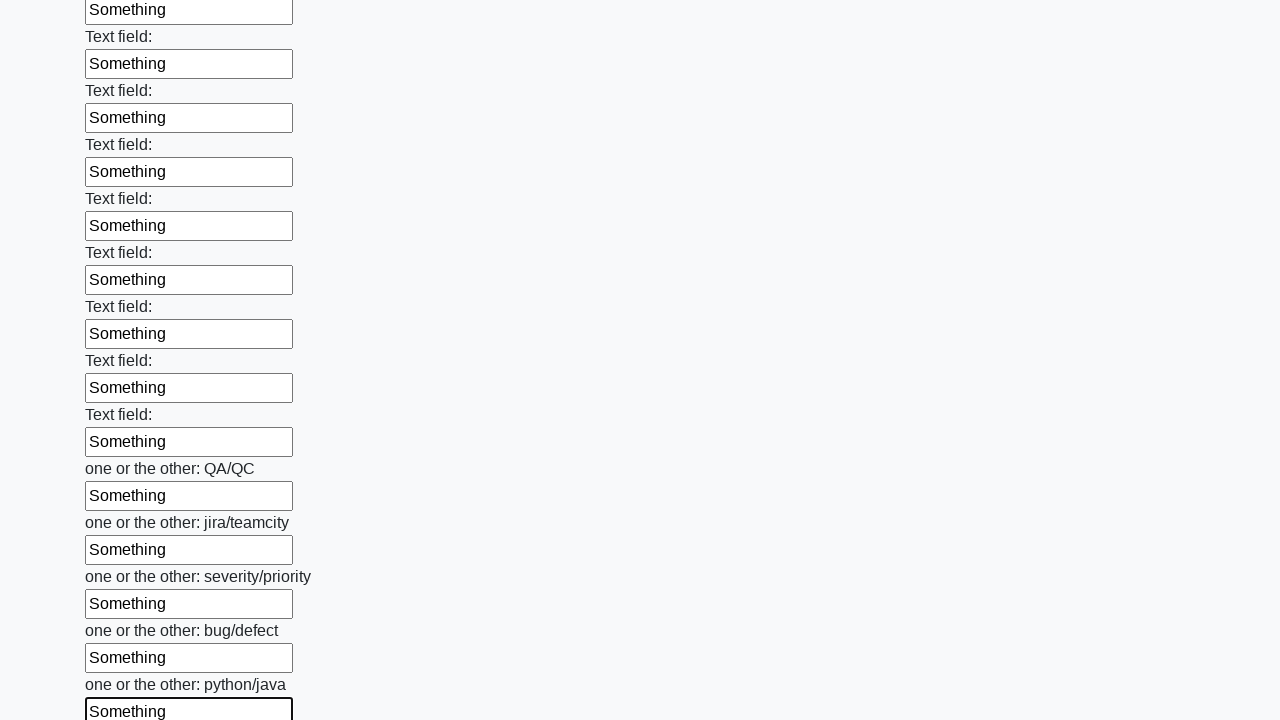

Filled text input field 93 of 100 with 'Something' on [type='text'] >> nth=92
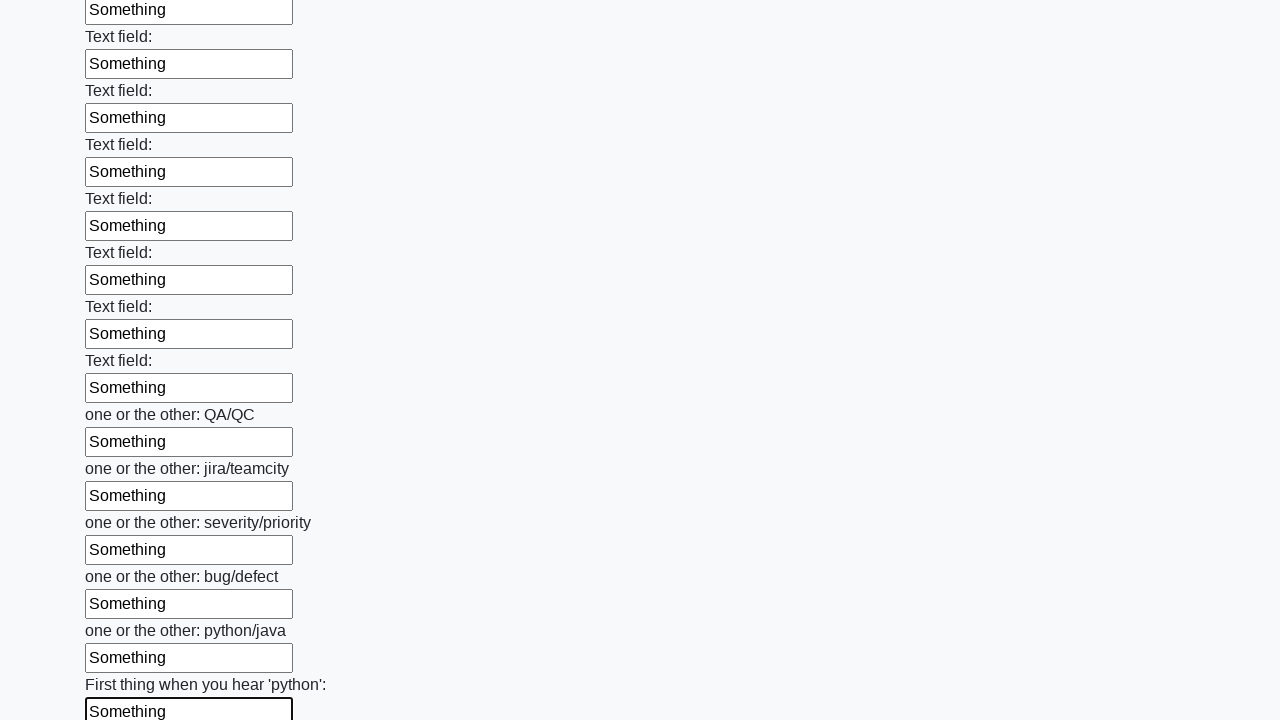

Filled text input field 94 of 100 with 'Something' on [type='text'] >> nth=93
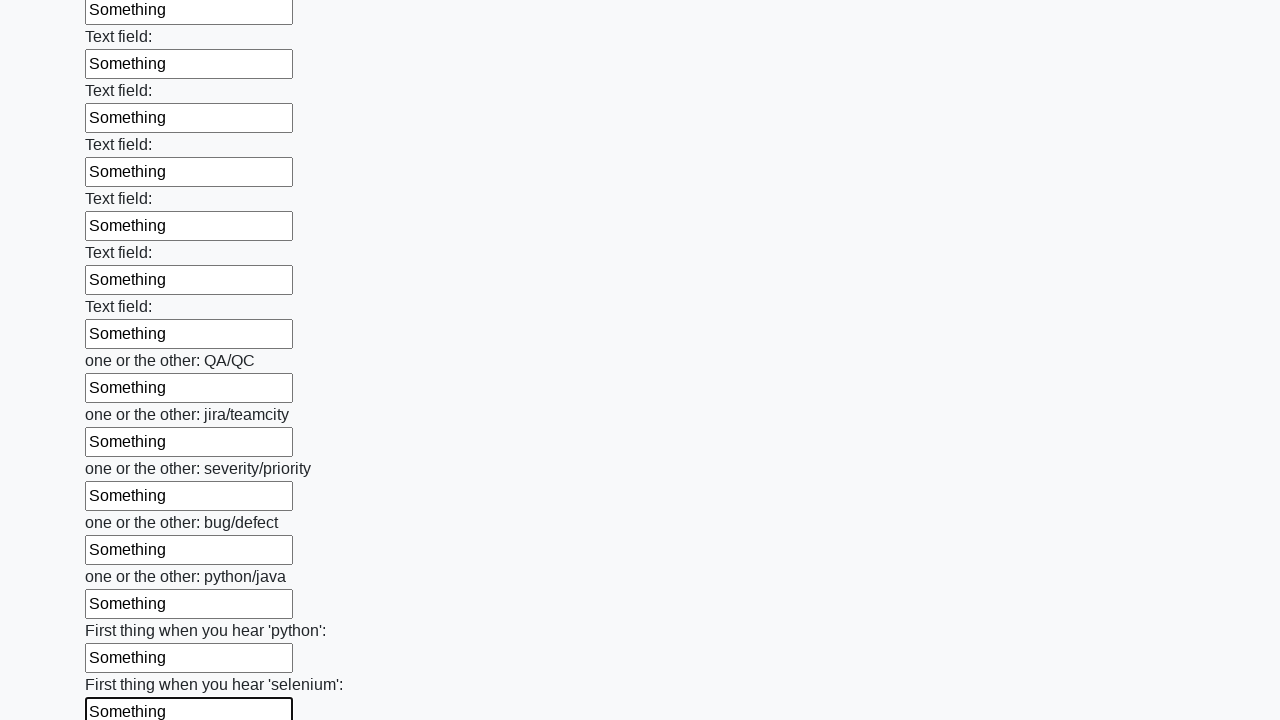

Filled text input field 95 of 100 with 'Something' on [type='text'] >> nth=94
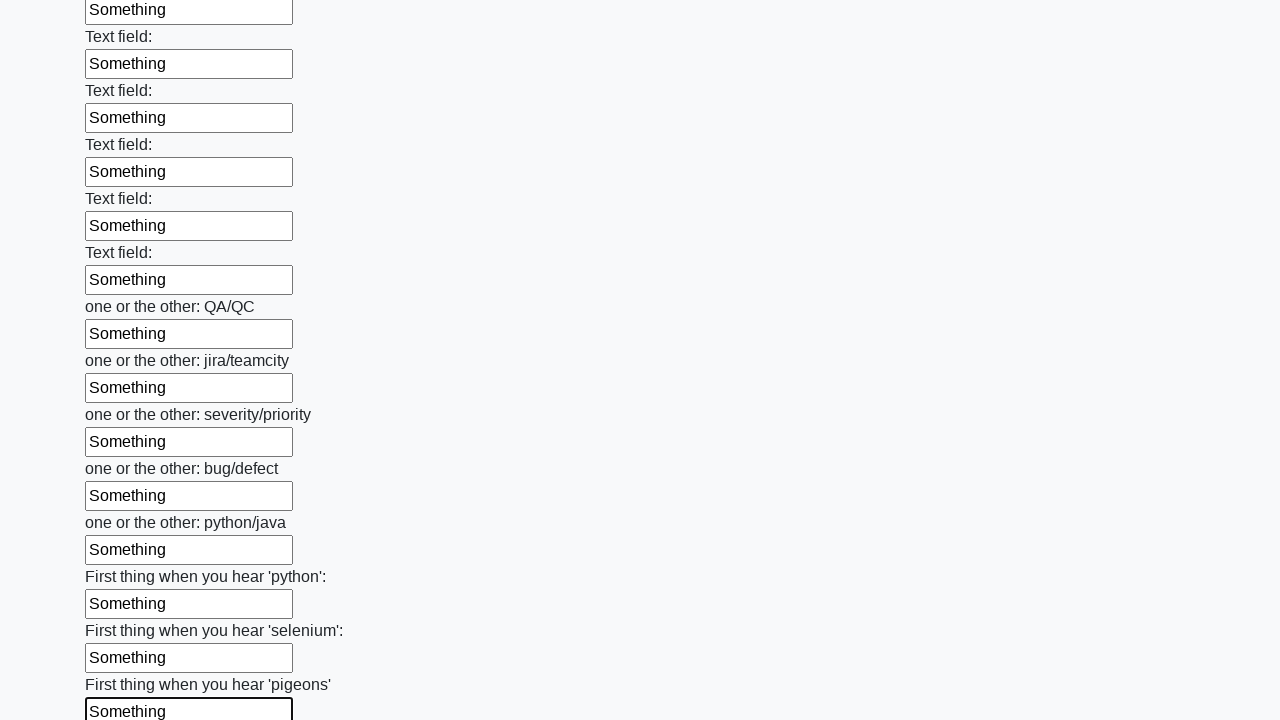

Filled text input field 96 of 100 with 'Something' on [type='text'] >> nth=95
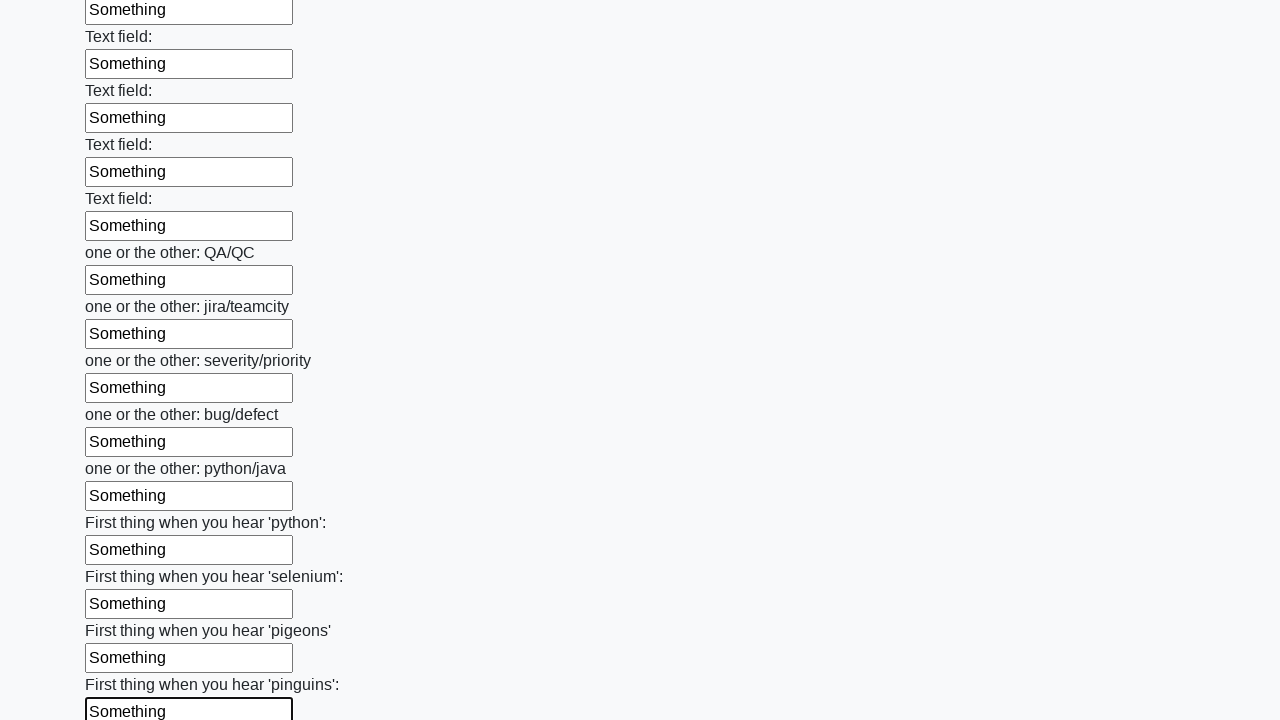

Filled text input field 97 of 100 with 'Something' on [type='text'] >> nth=96
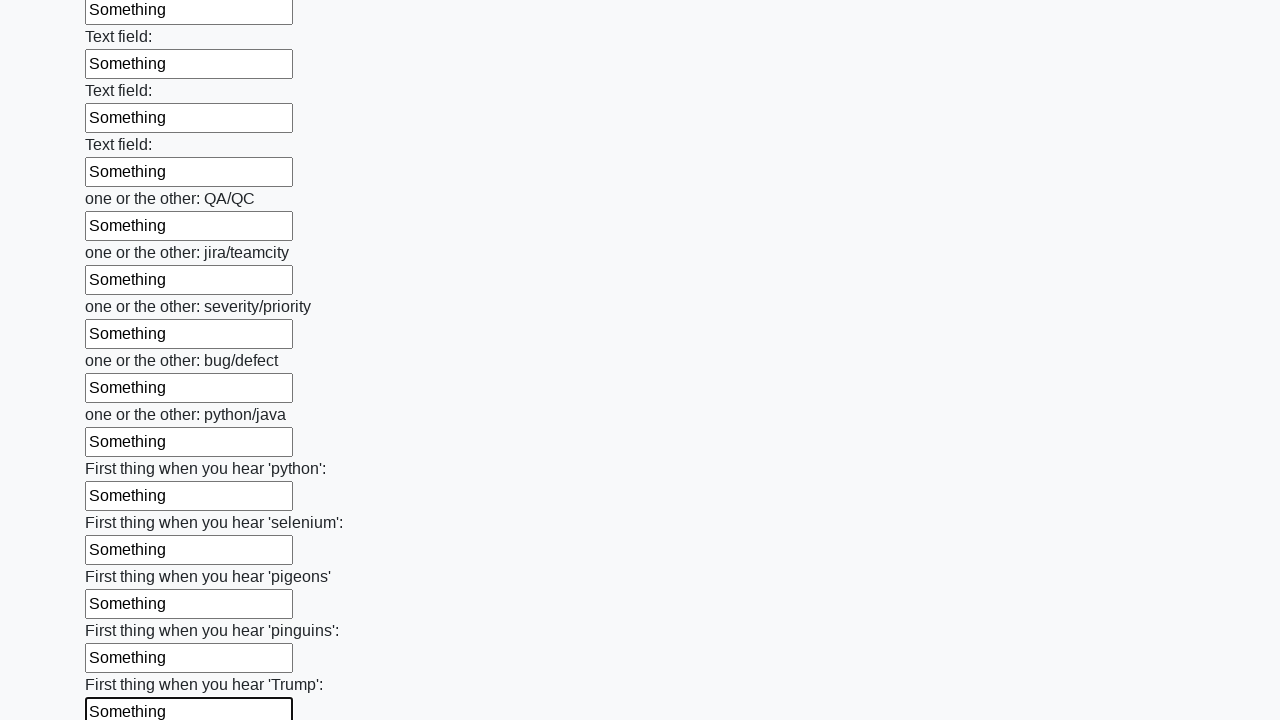

Filled text input field 98 of 100 with 'Something' on [type='text'] >> nth=97
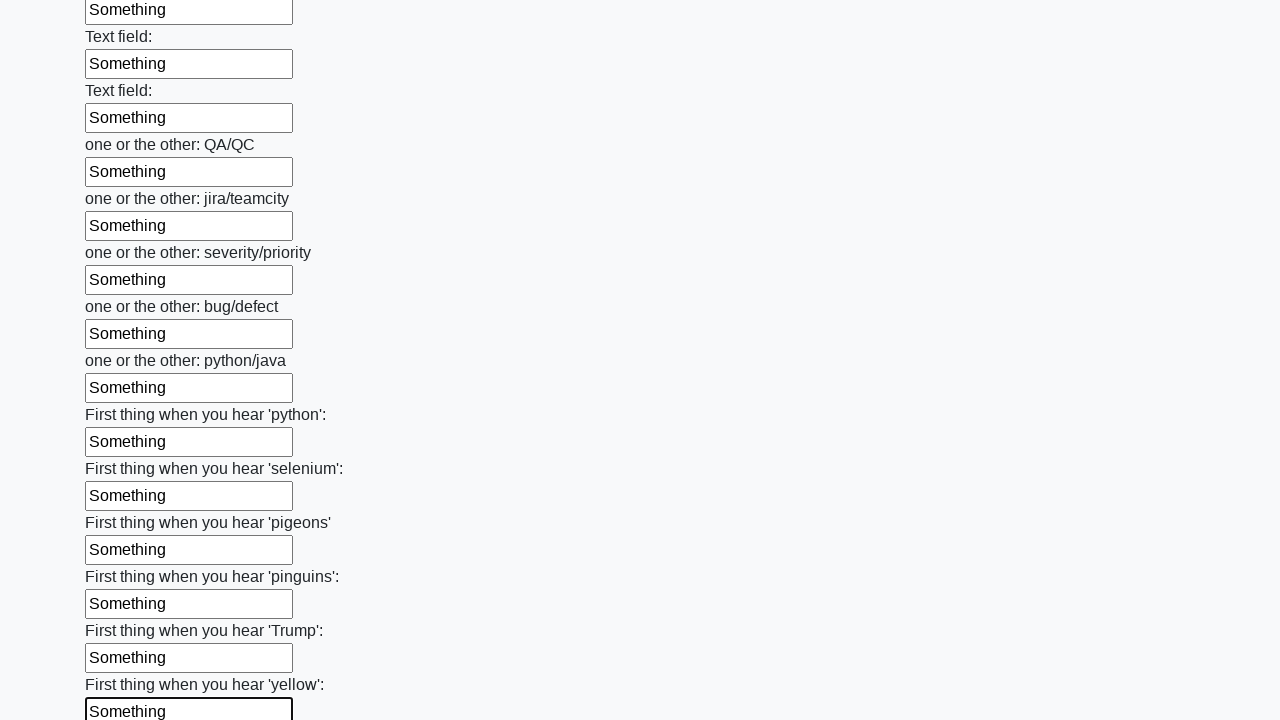

Filled text input field 99 of 100 with 'Something' on [type='text'] >> nth=98
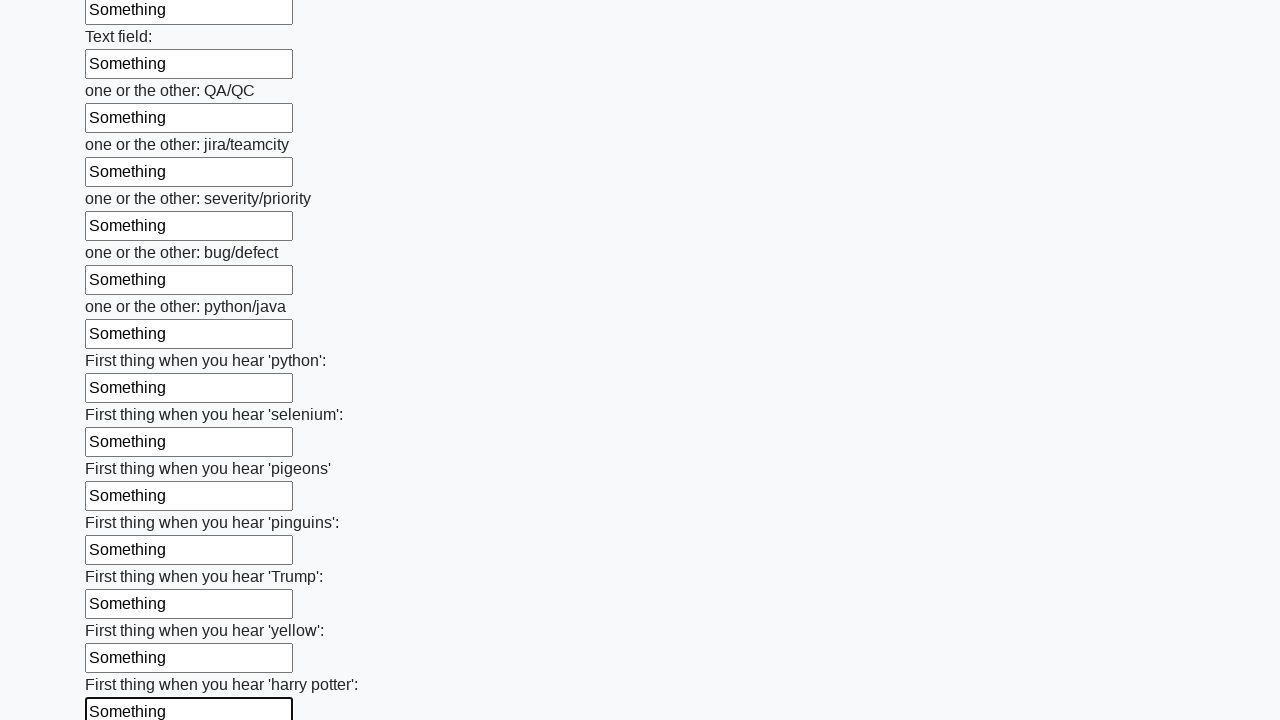

Filled text input field 100 of 100 with 'Something' on [type='text'] >> nth=99
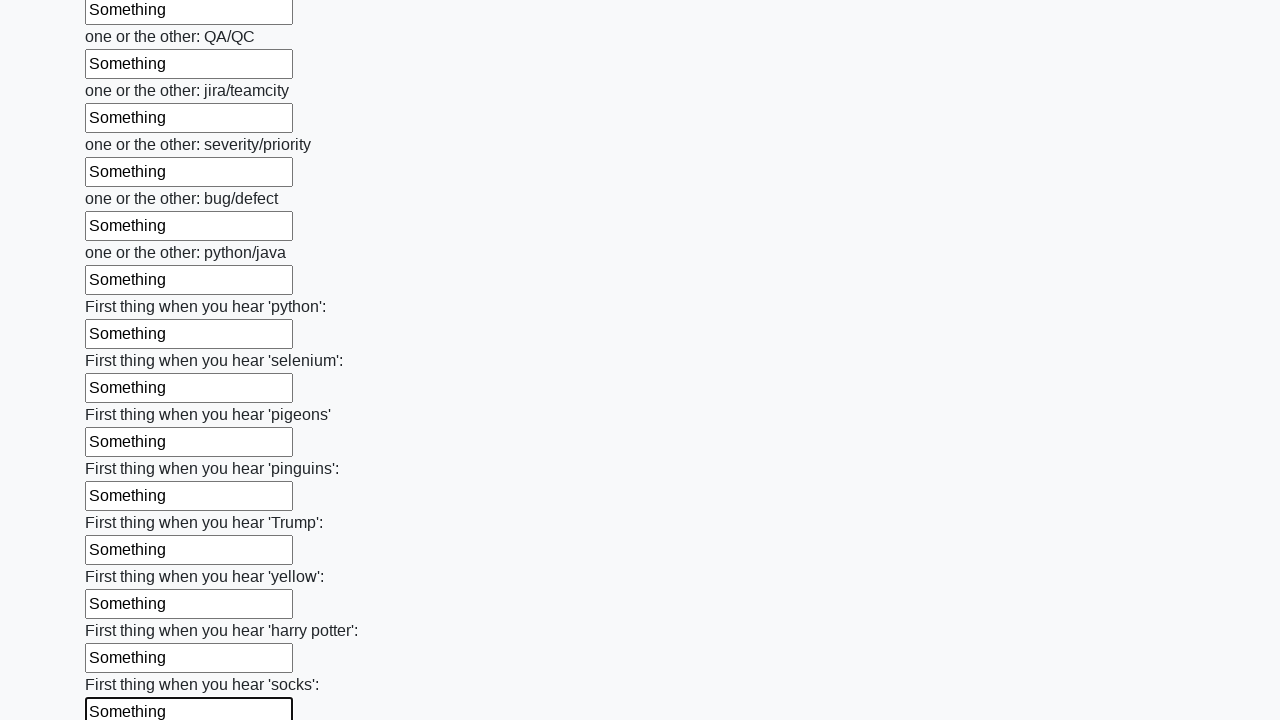

Clicked the submit button to complete form submission at (123, 611) on button.btn
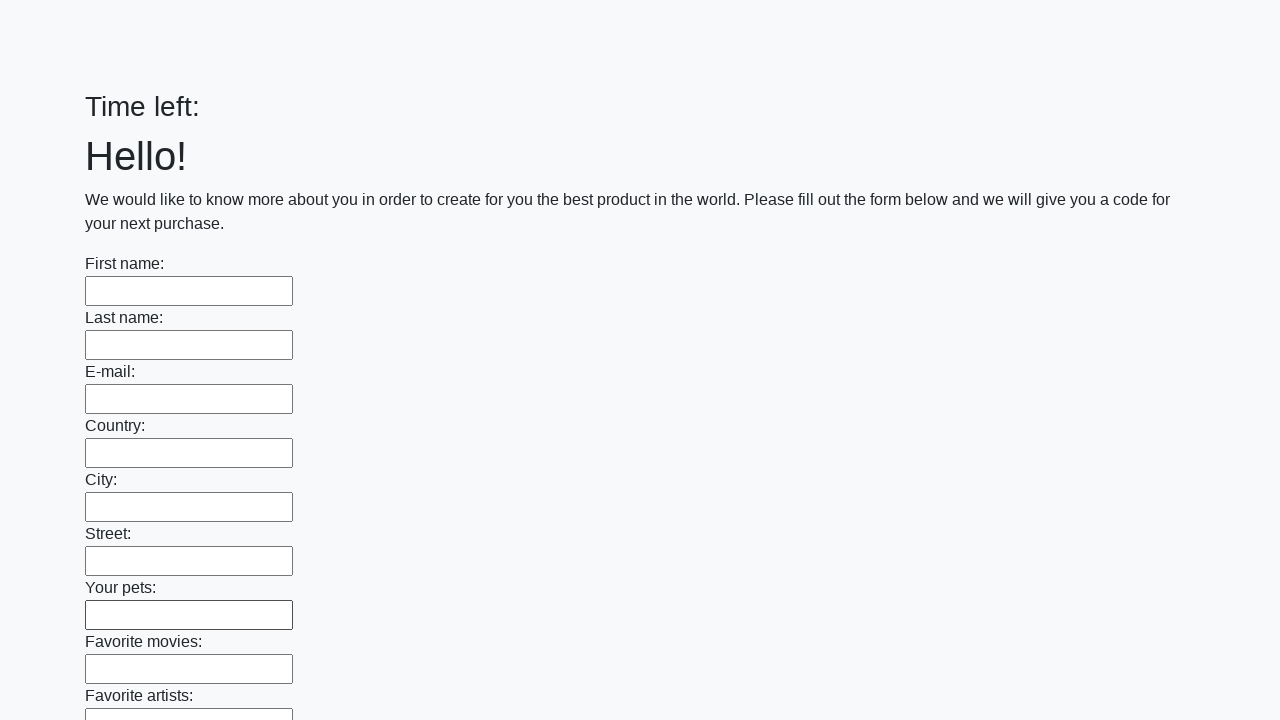

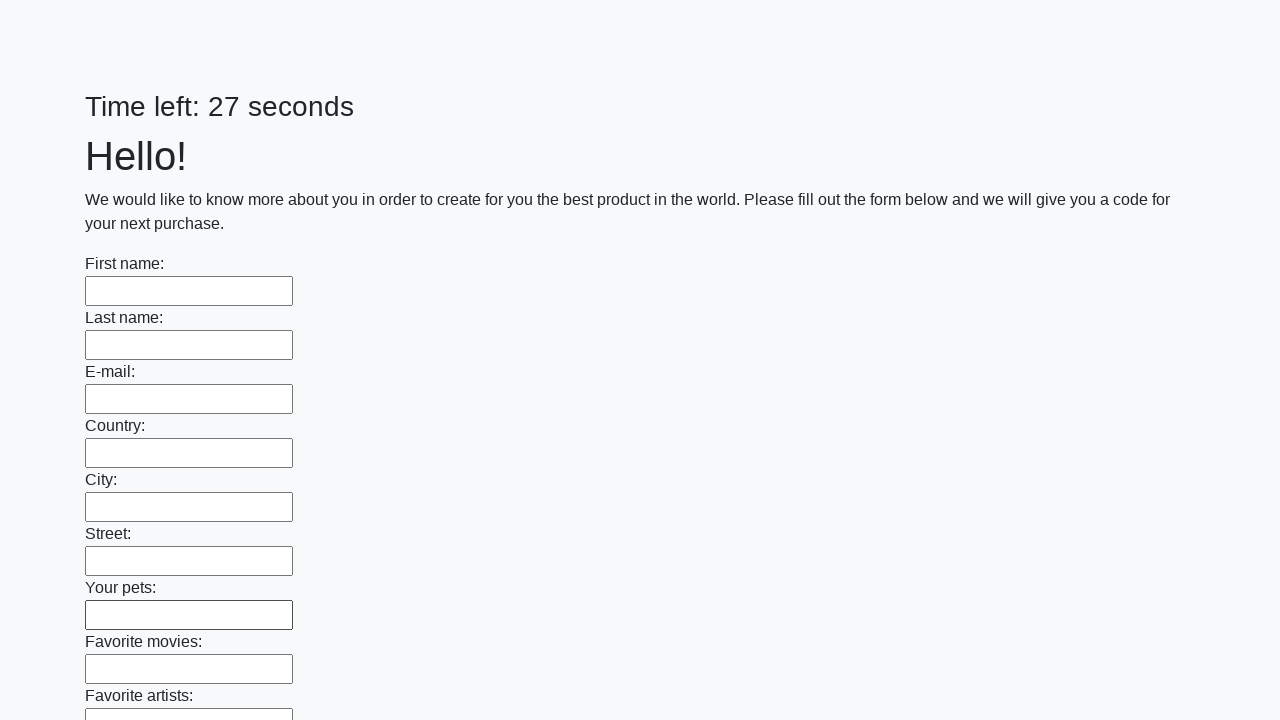